Tests filling out a large form by entering text into all input fields and submitting the form via a button click.

Starting URL: http://suninjuly.github.io/huge_form.html

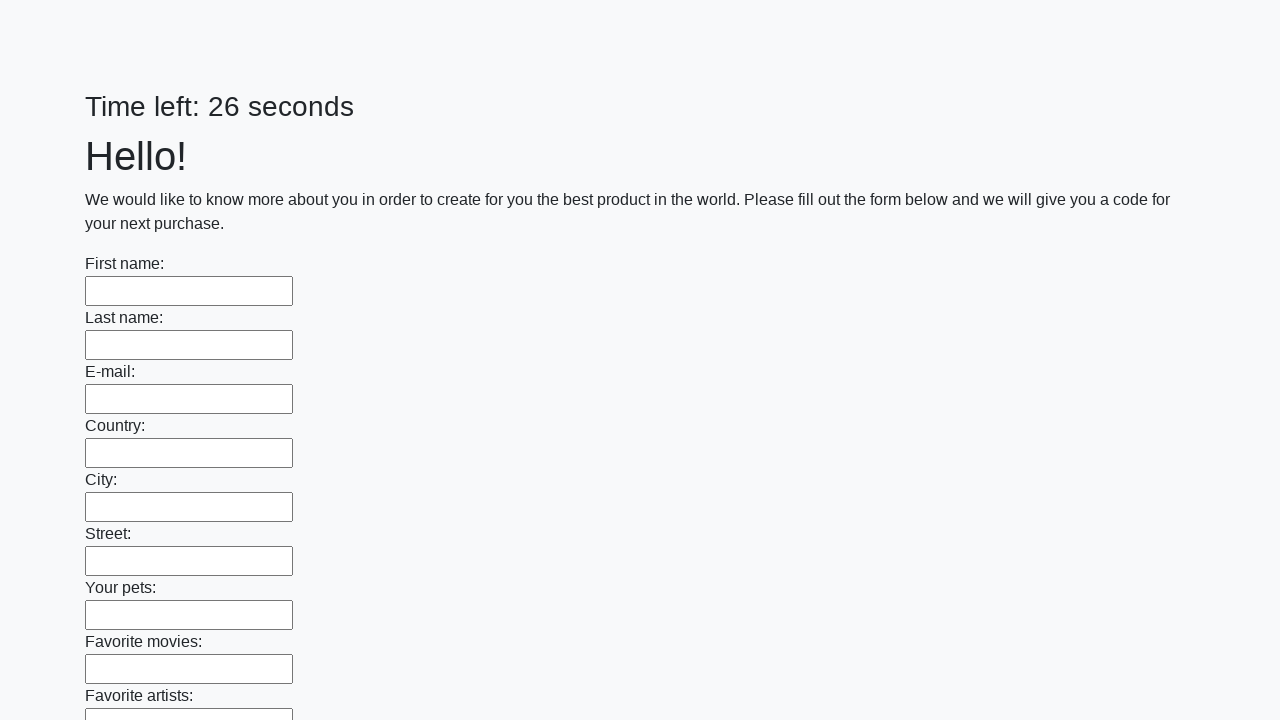

Navigated to huge form page
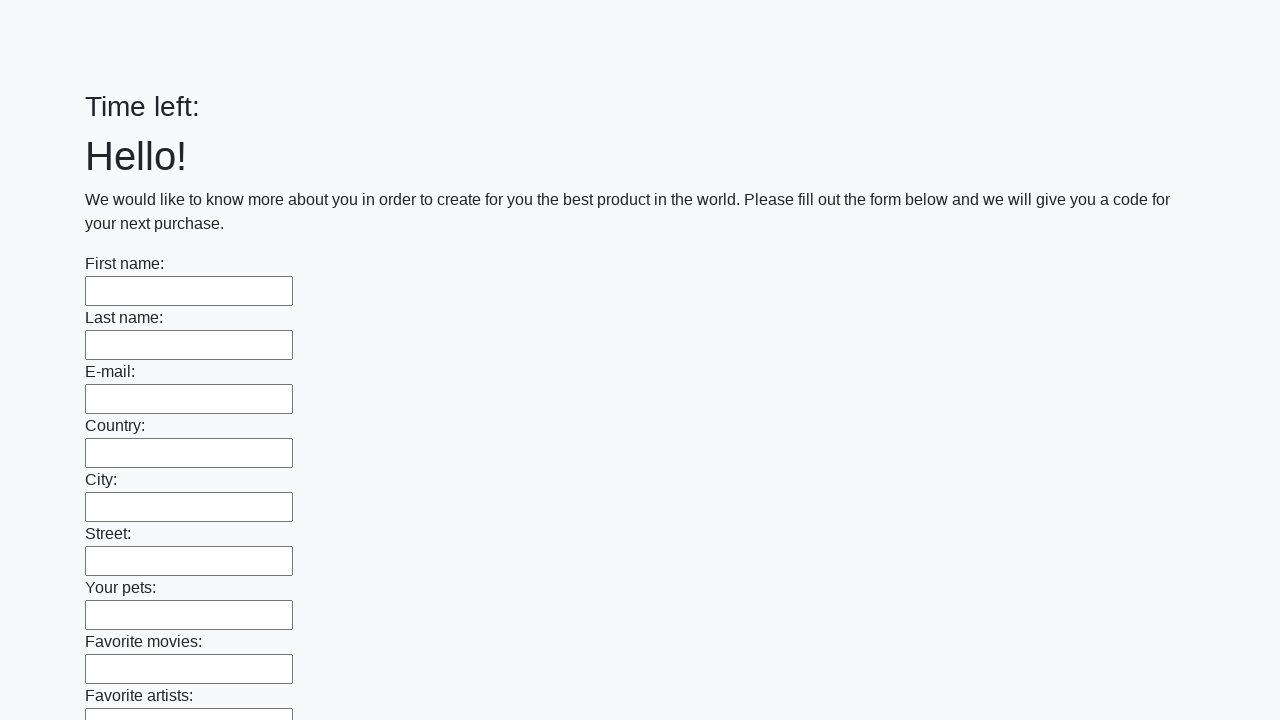

Located all input fields on the form
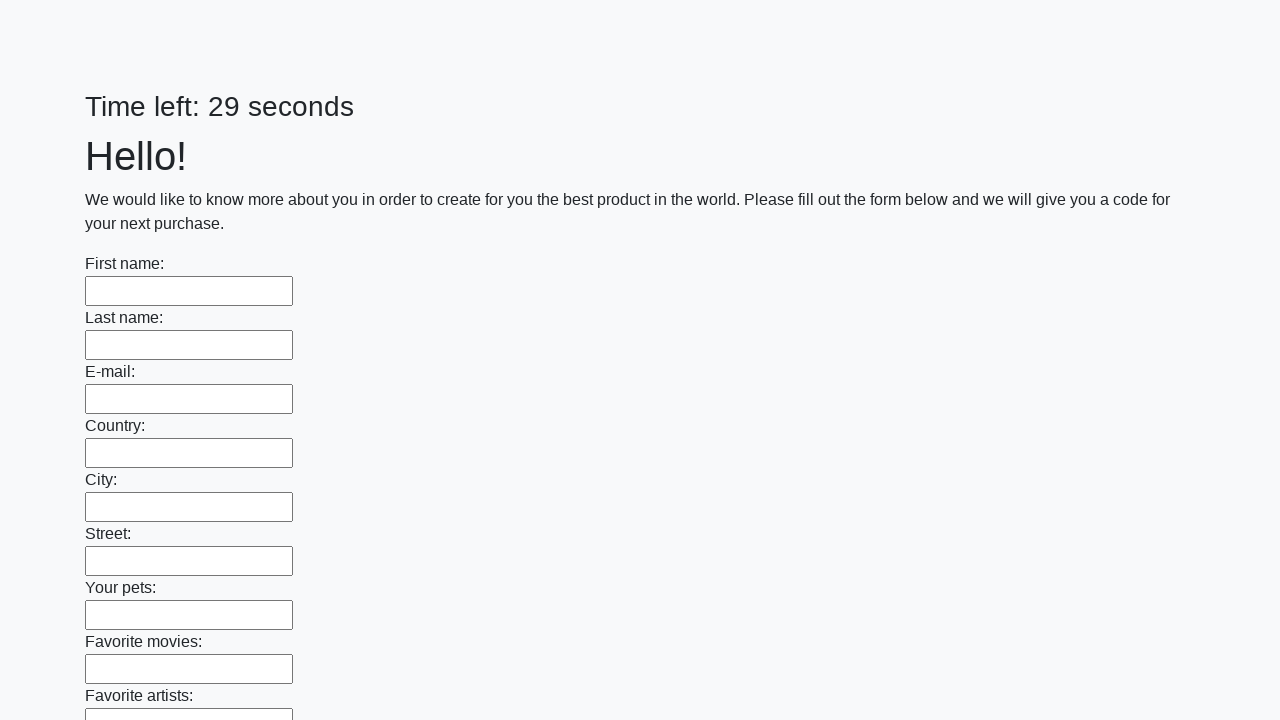

Filled input field with 'Мой ответ' on input >> nth=0
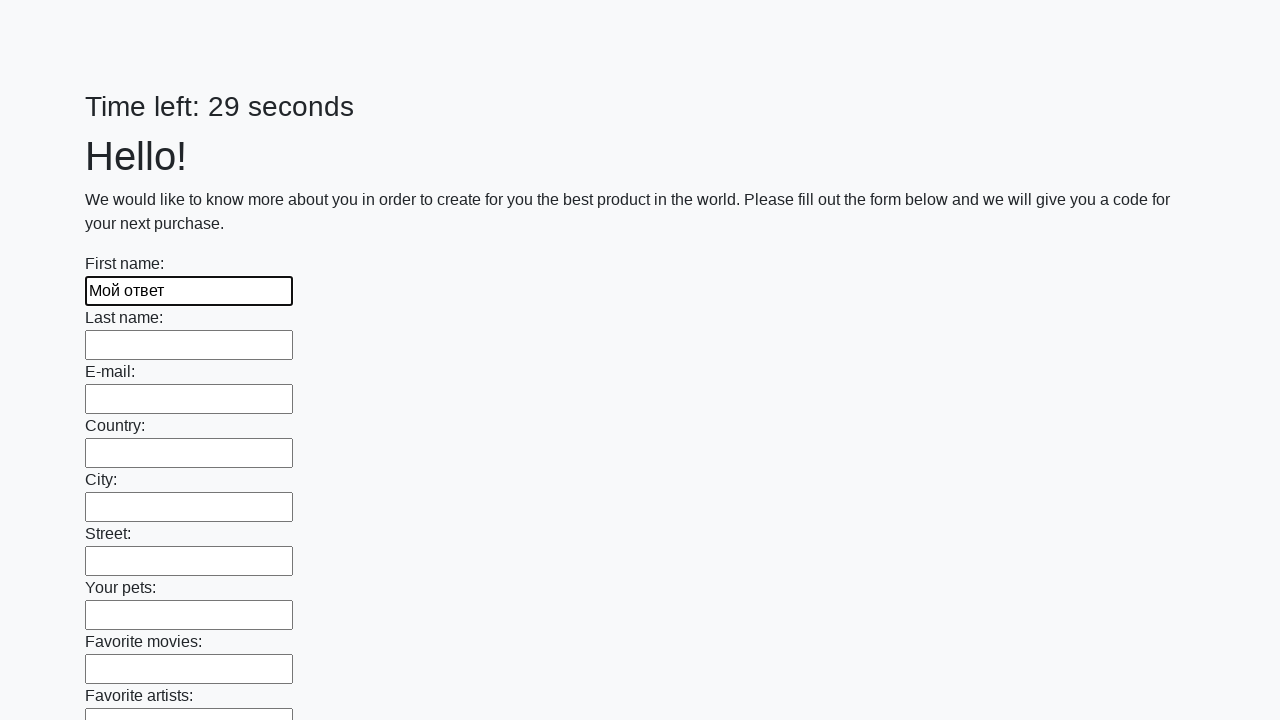

Filled input field with 'Мой ответ' on input >> nth=1
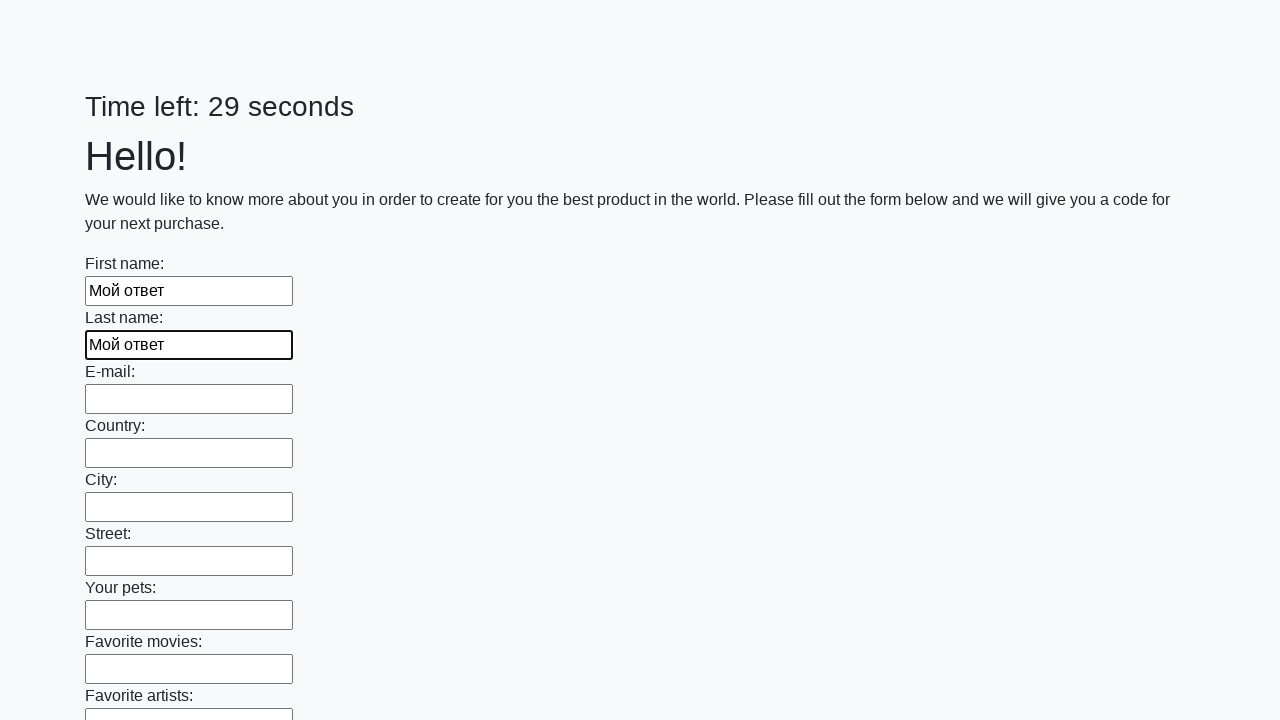

Filled input field with 'Мой ответ' on input >> nth=2
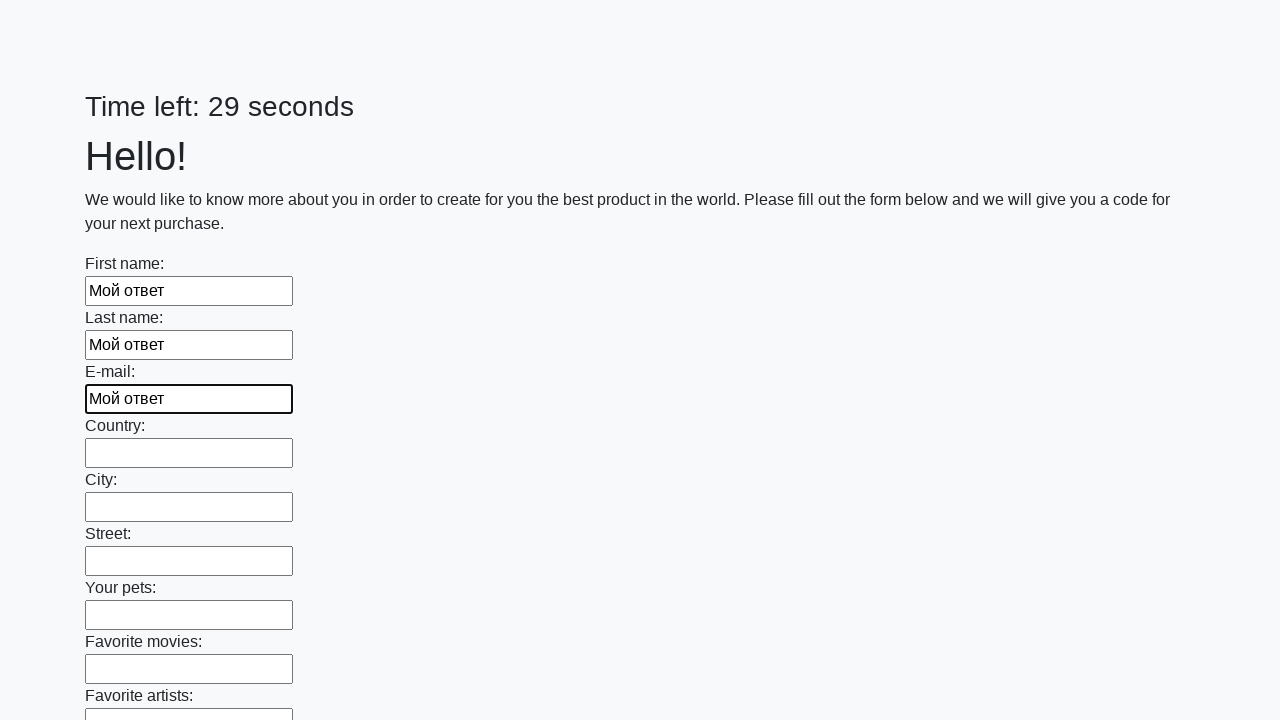

Filled input field with 'Мой ответ' on input >> nth=3
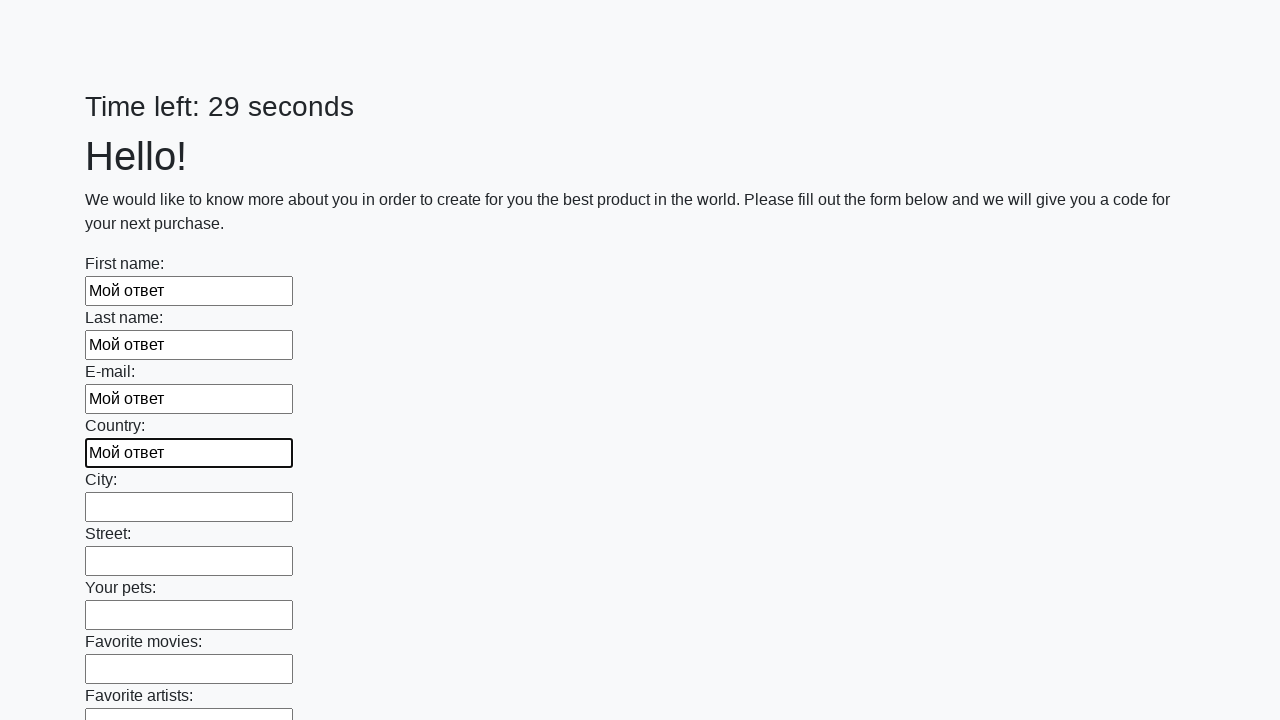

Filled input field with 'Мой ответ' on input >> nth=4
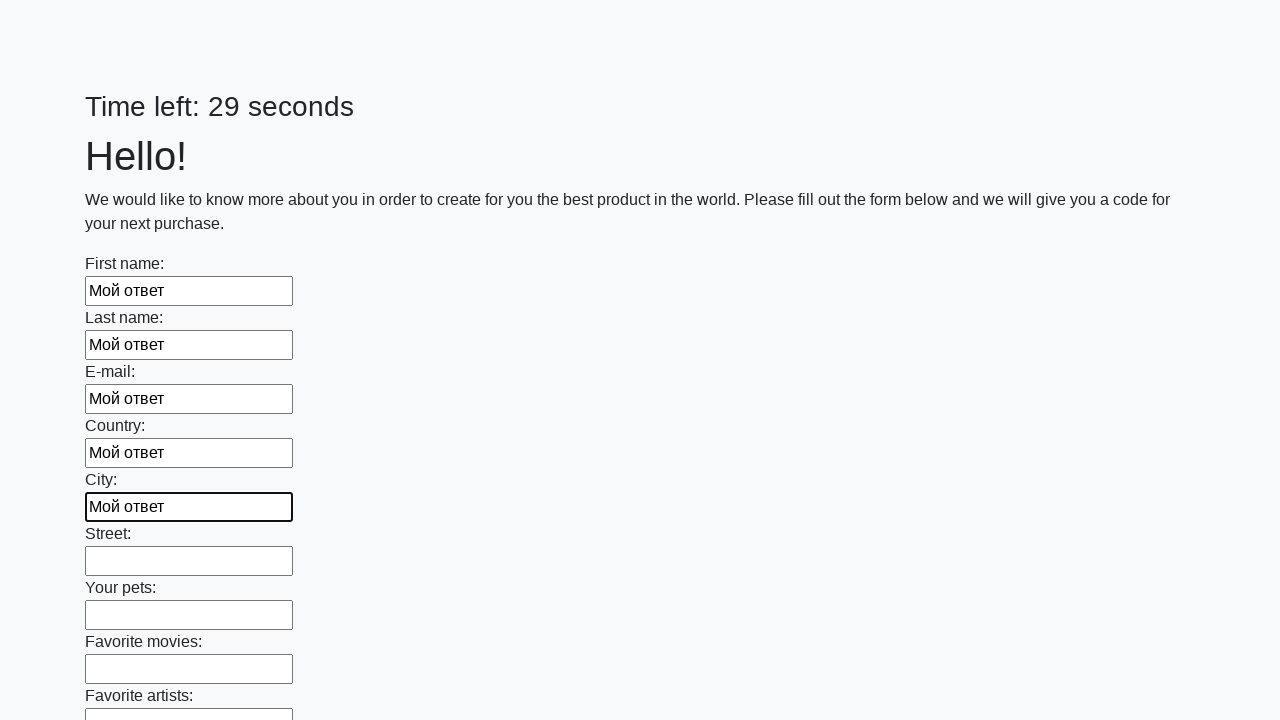

Filled input field with 'Мой ответ' on input >> nth=5
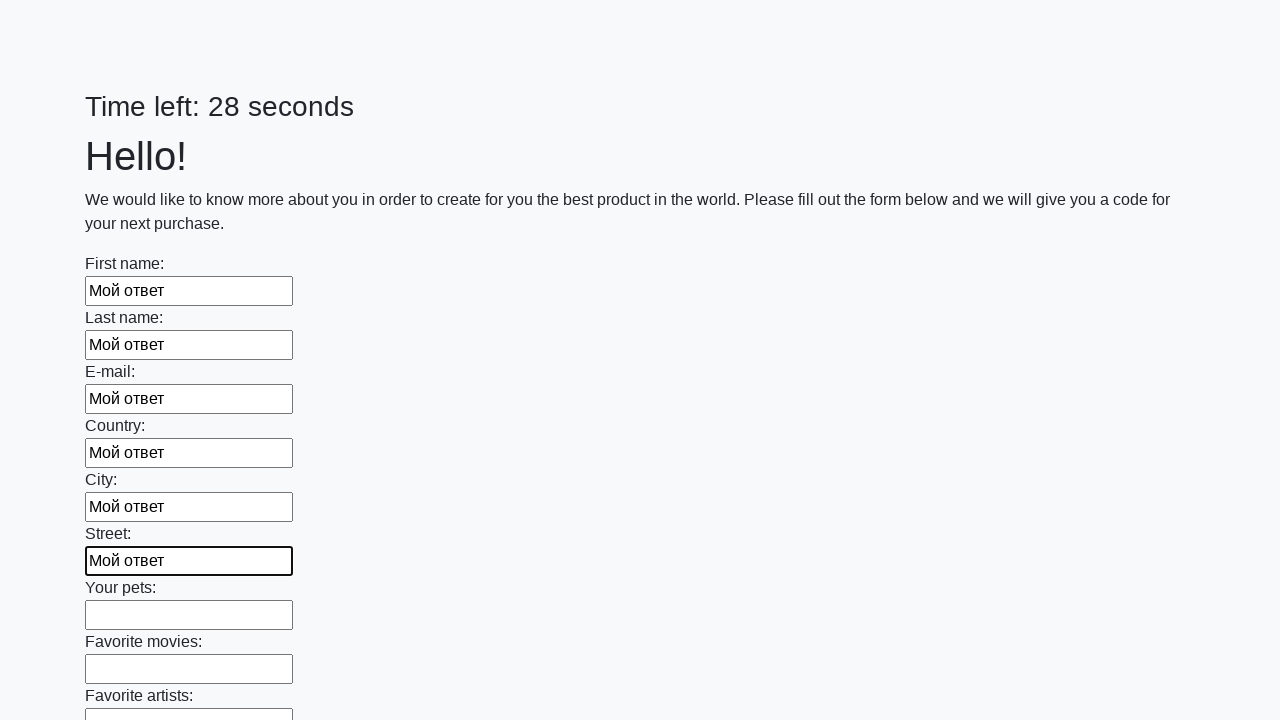

Filled input field with 'Мой ответ' on input >> nth=6
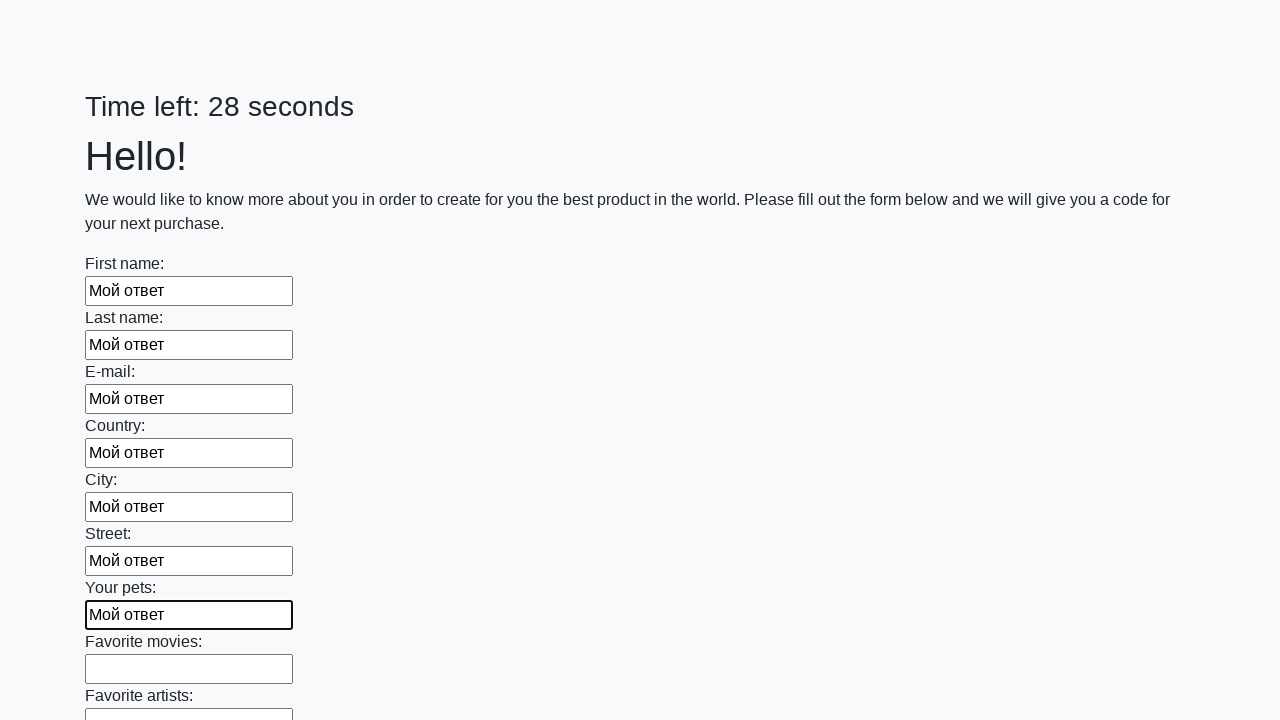

Filled input field with 'Мой ответ' on input >> nth=7
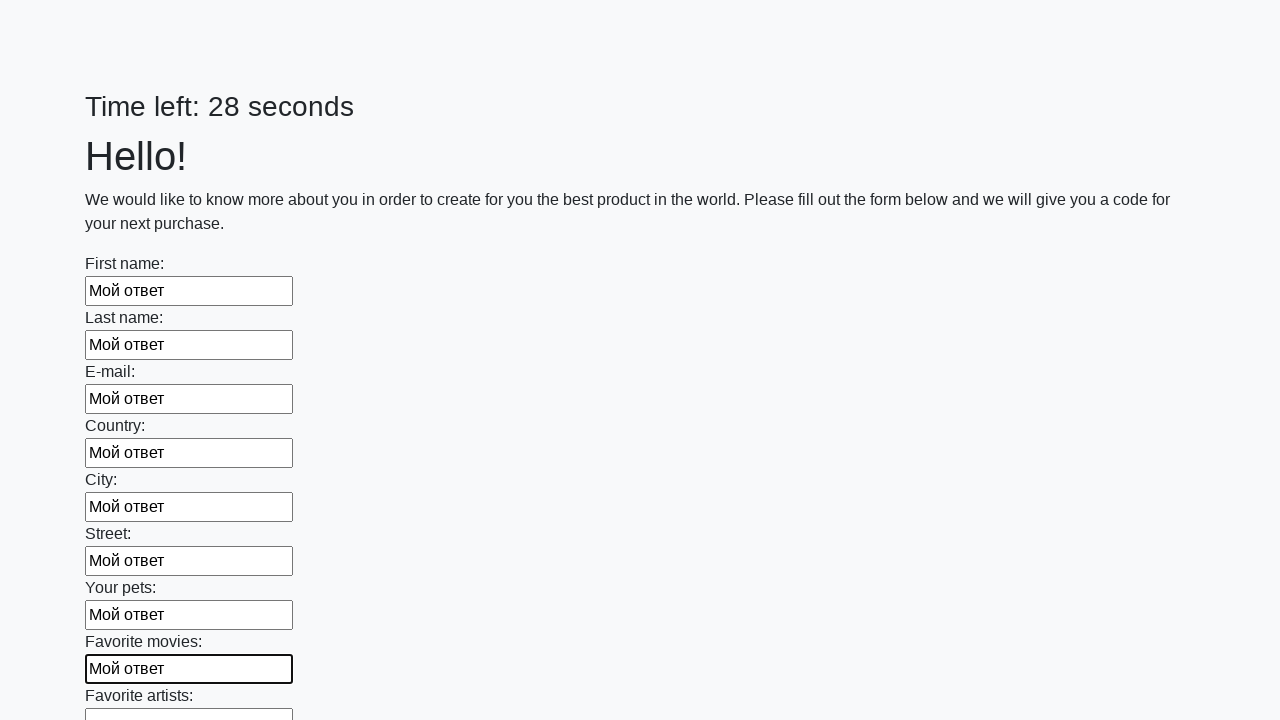

Filled input field with 'Мой ответ' on input >> nth=8
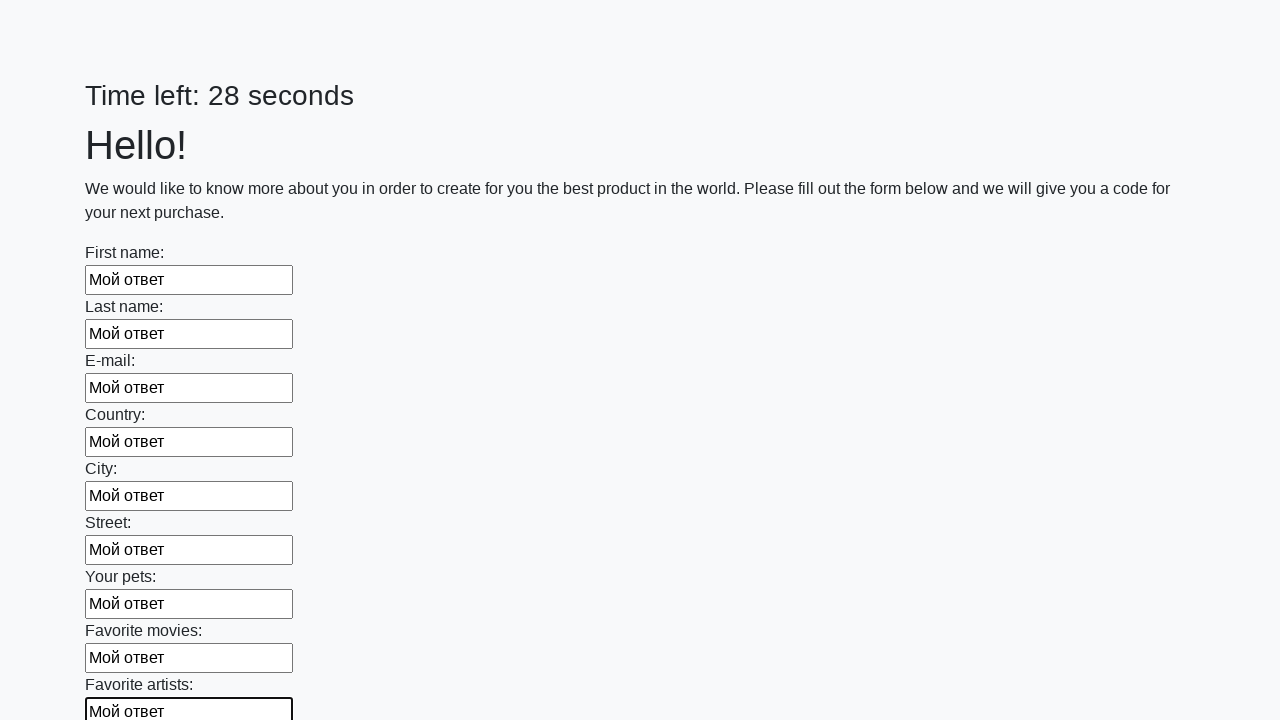

Filled input field with 'Мой ответ' on input >> nth=9
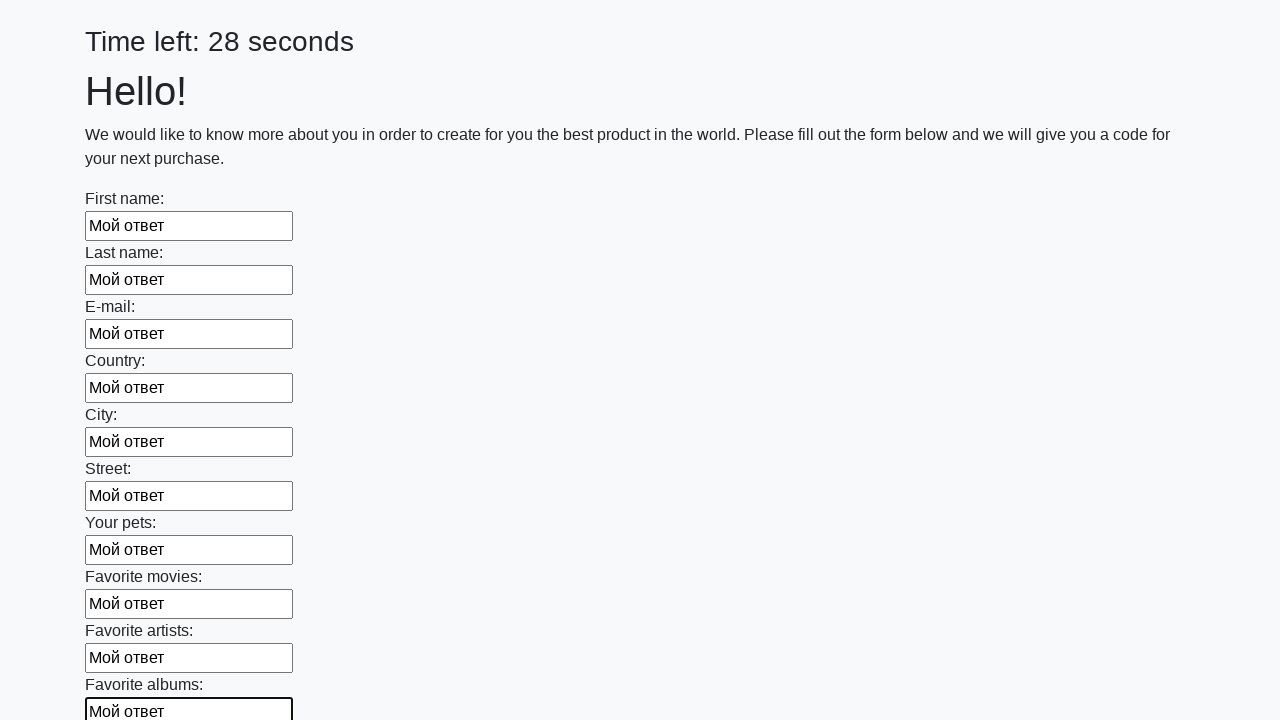

Filled input field with 'Мой ответ' on input >> nth=10
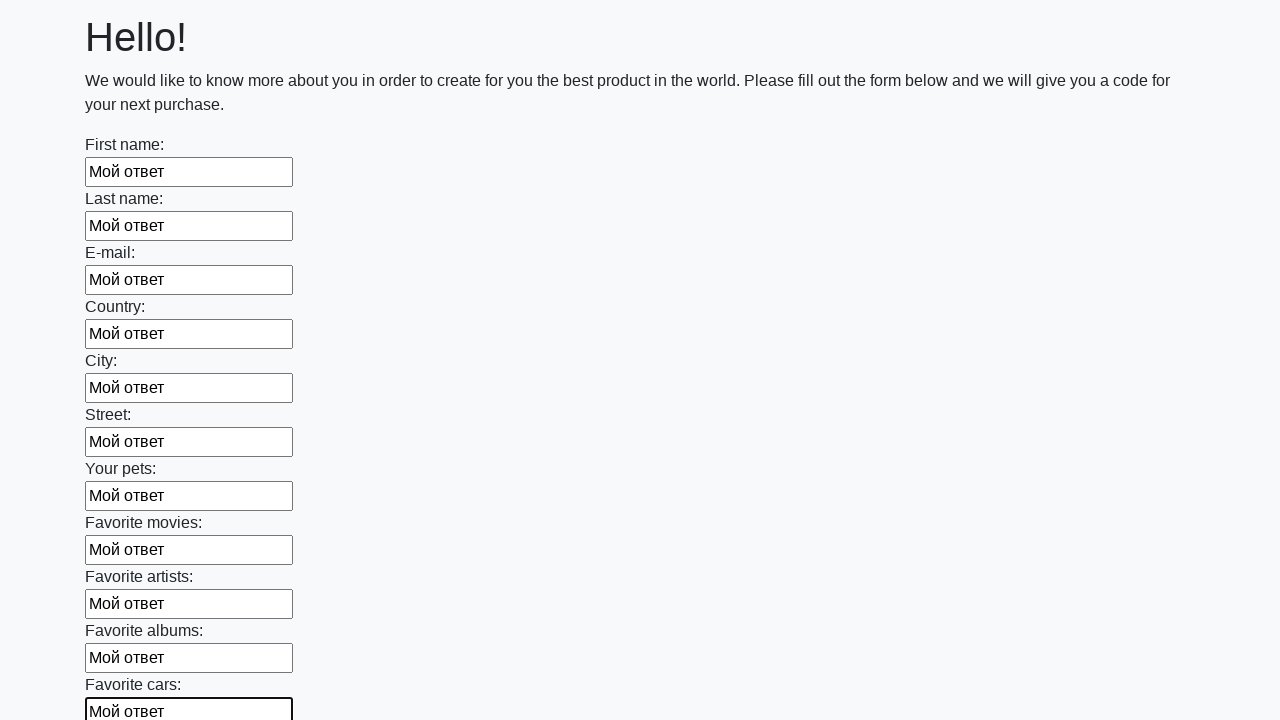

Filled input field with 'Мой ответ' on input >> nth=11
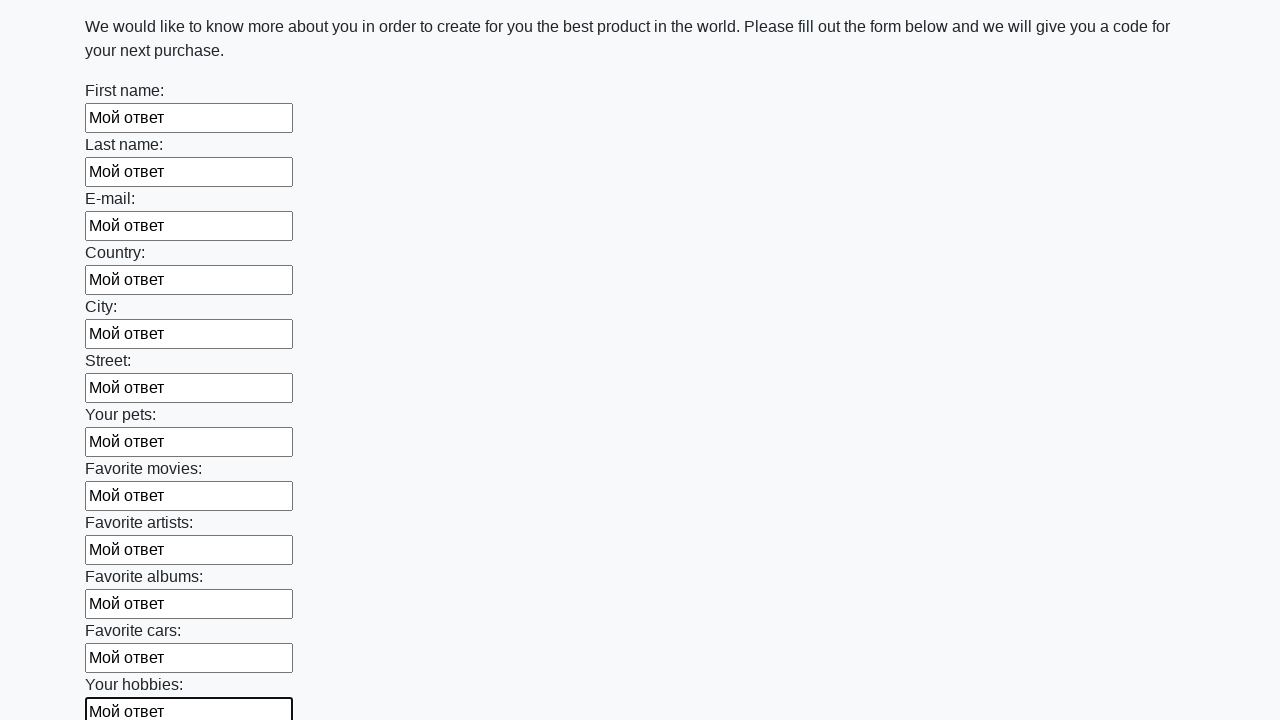

Filled input field with 'Мой ответ' on input >> nth=12
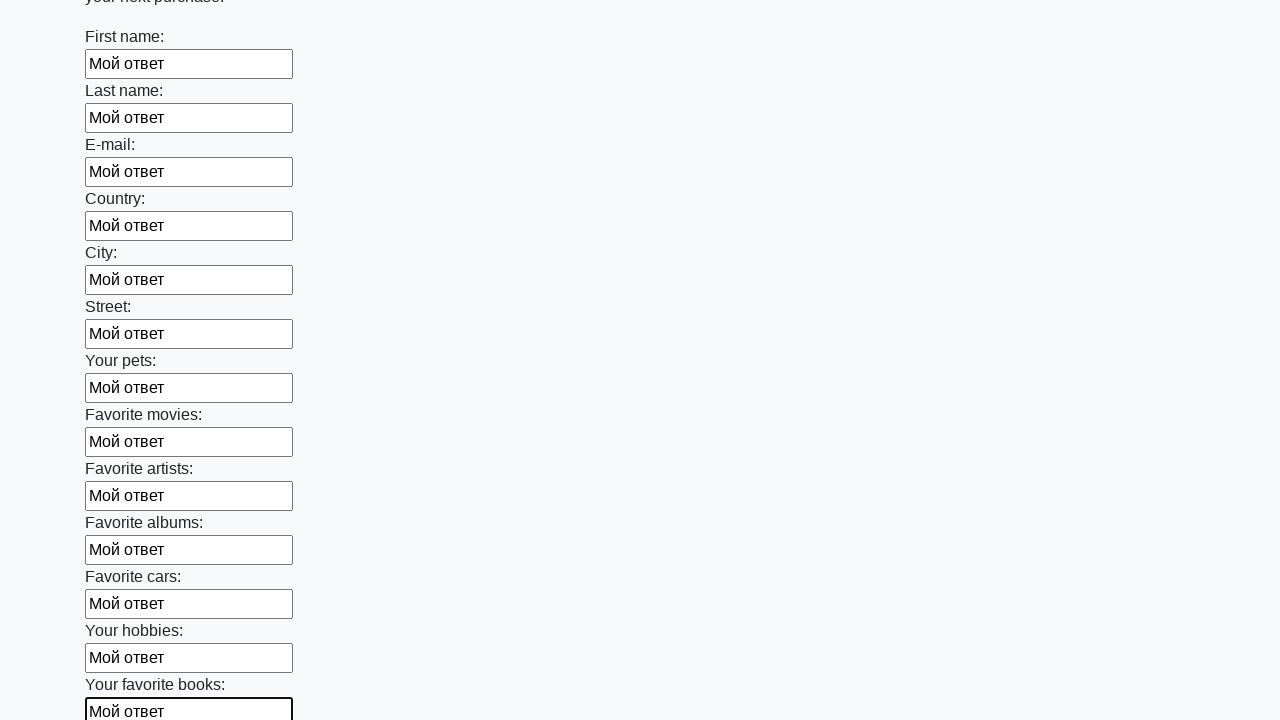

Filled input field with 'Мой ответ' on input >> nth=13
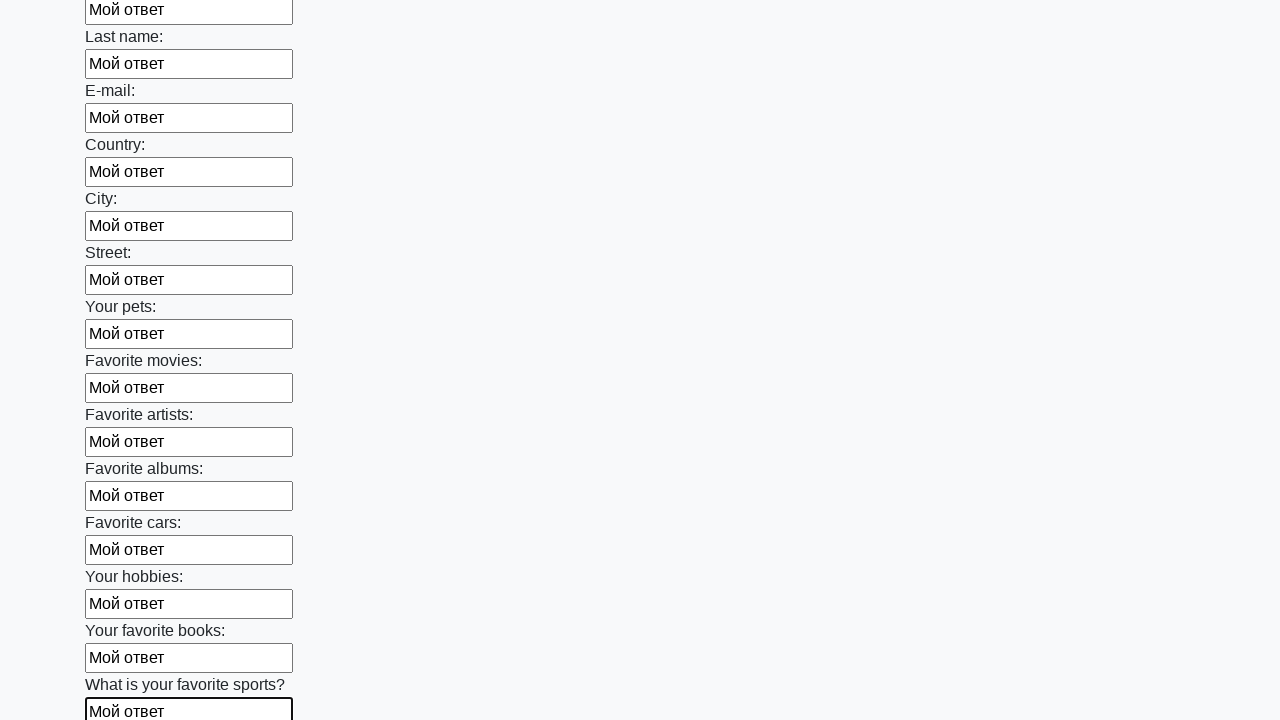

Filled input field with 'Мой ответ' on input >> nth=14
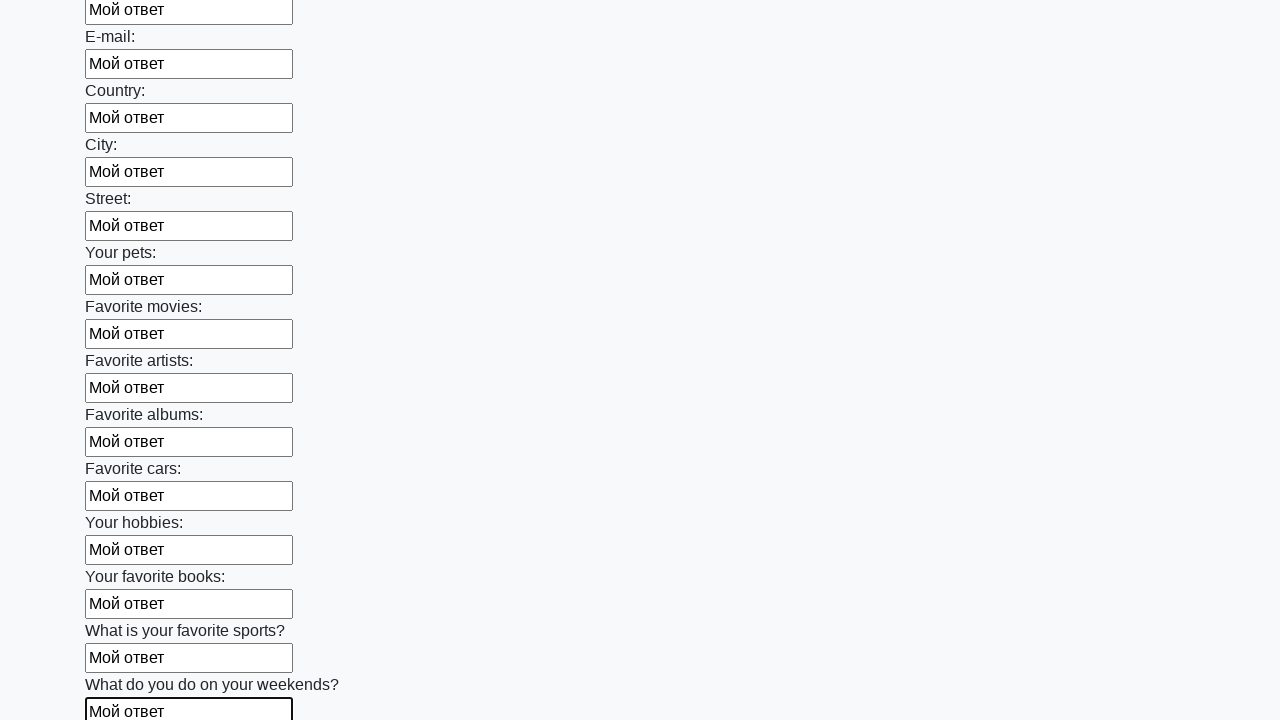

Filled input field with 'Мой ответ' on input >> nth=15
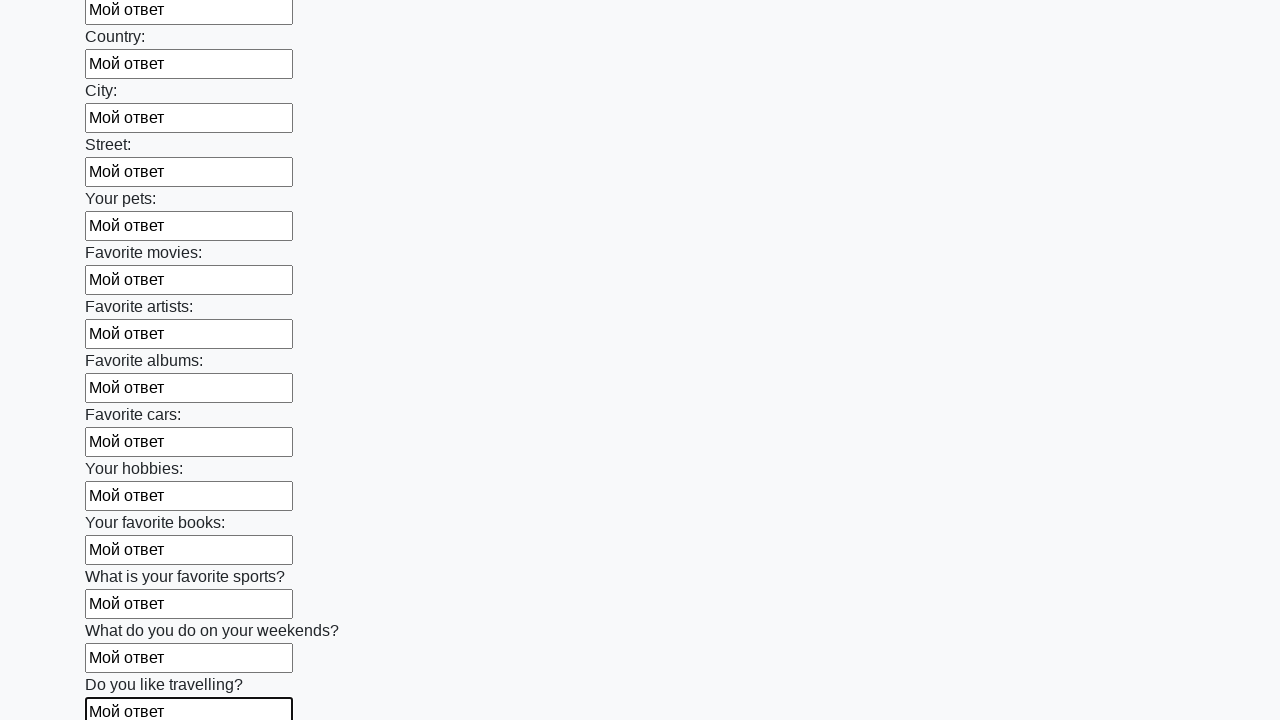

Filled input field with 'Мой ответ' on input >> nth=16
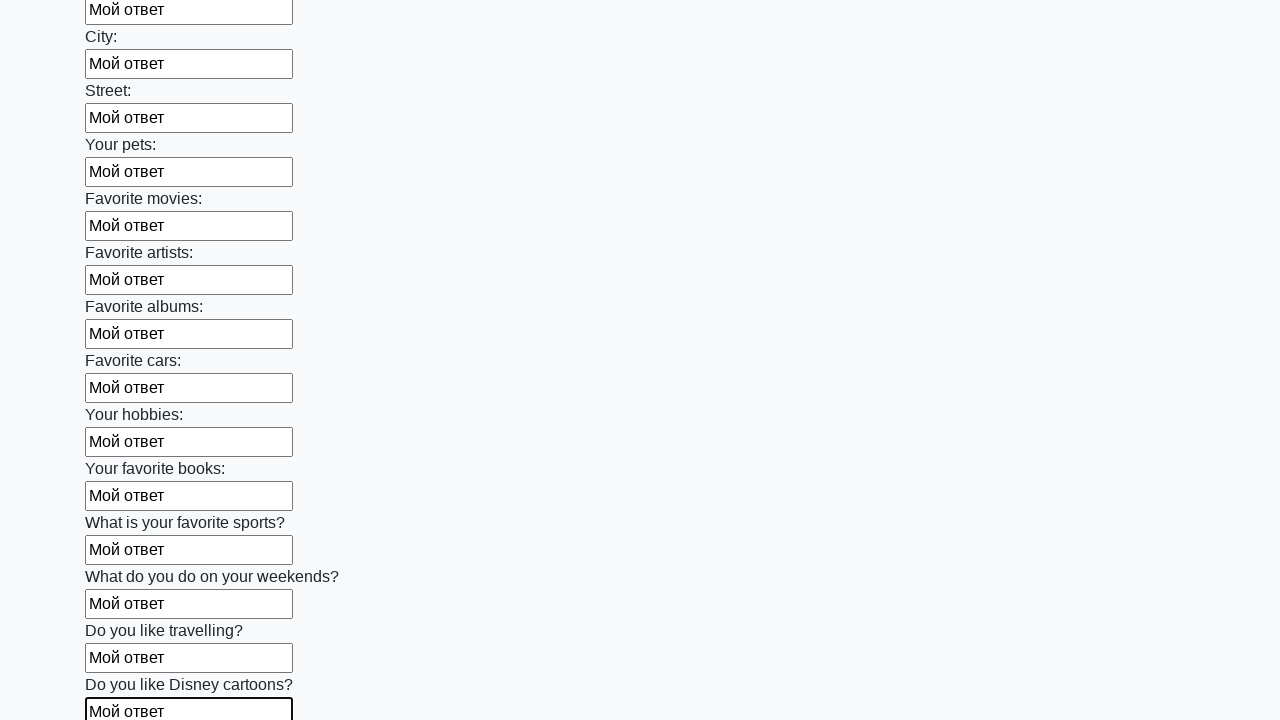

Filled input field with 'Мой ответ' on input >> nth=17
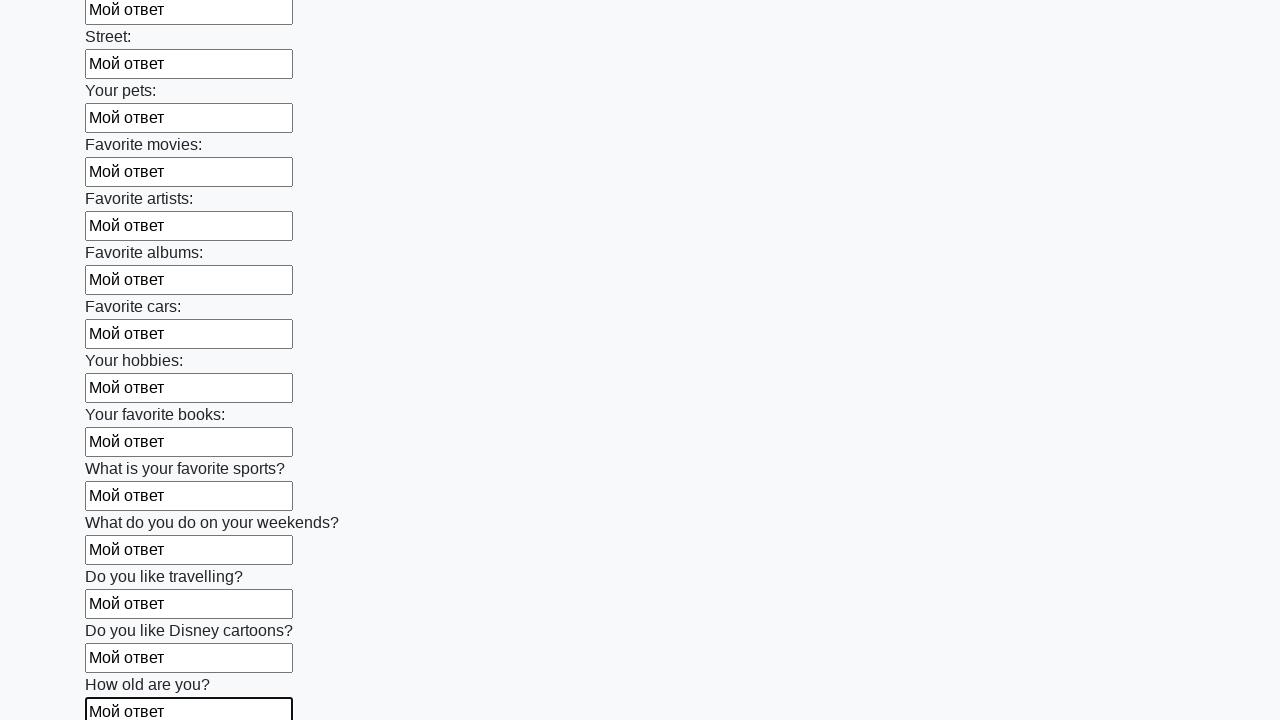

Filled input field with 'Мой ответ' on input >> nth=18
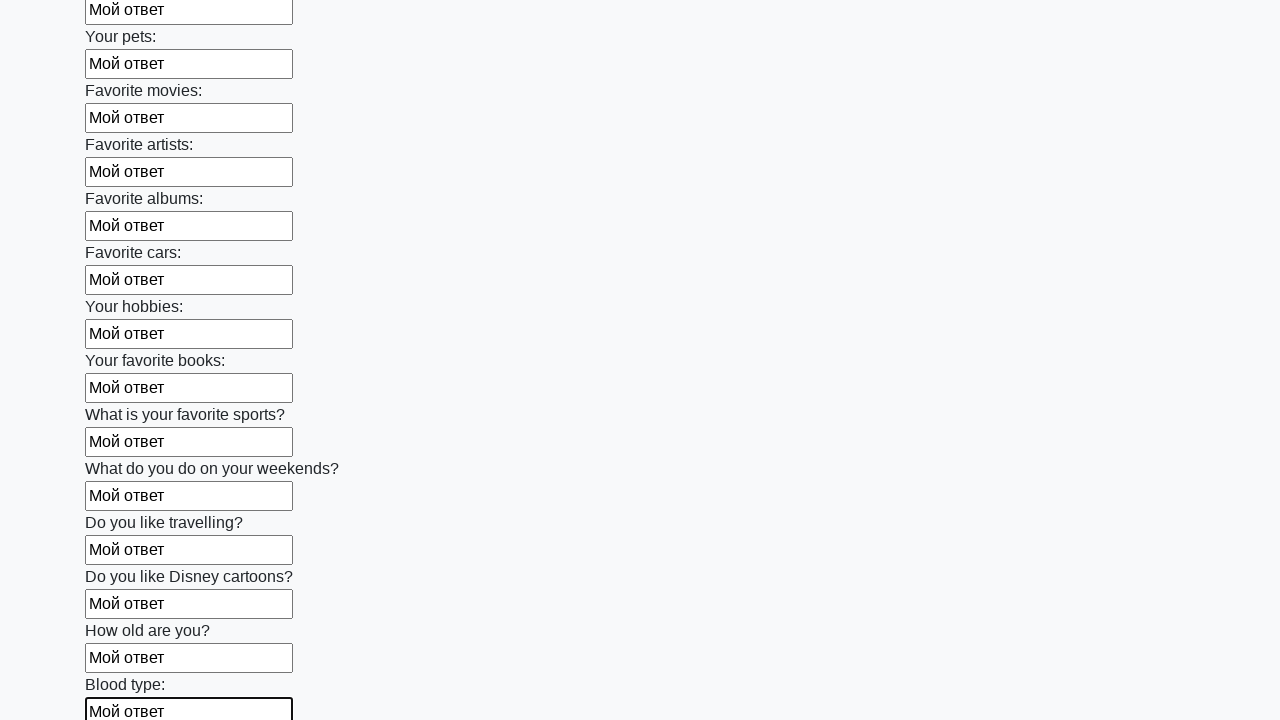

Filled input field with 'Мой ответ' on input >> nth=19
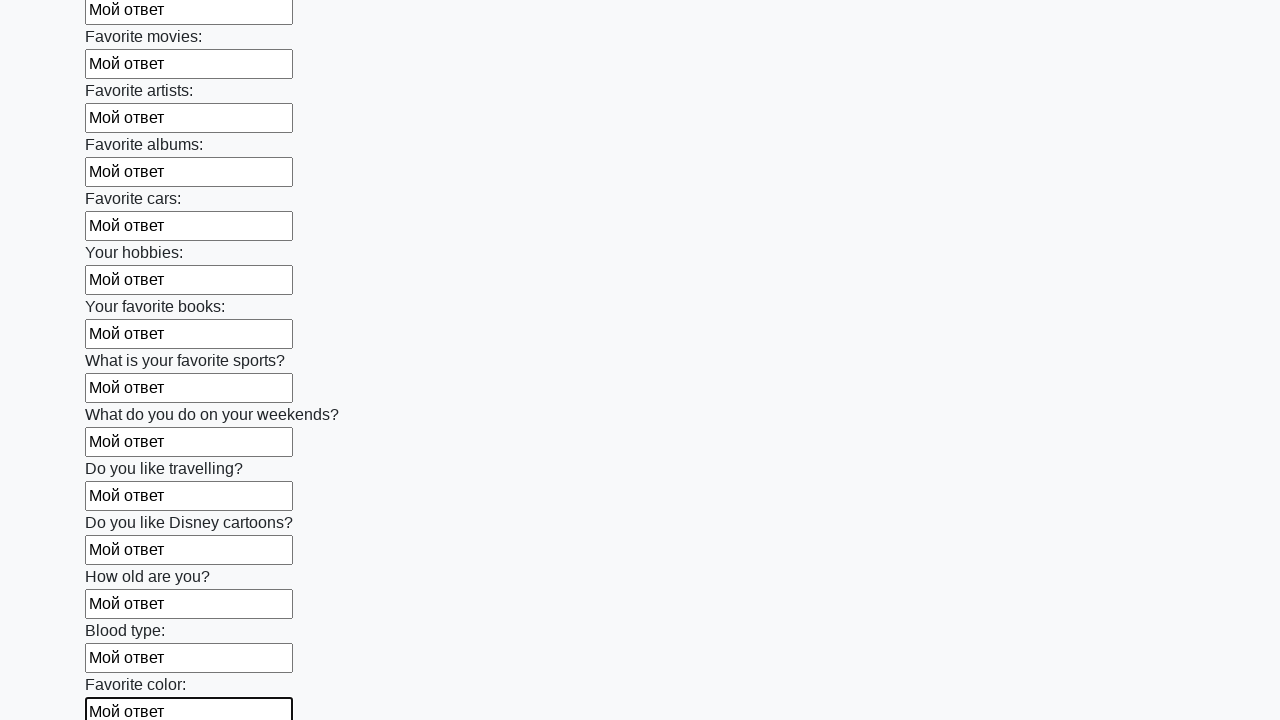

Filled input field with 'Мой ответ' on input >> nth=20
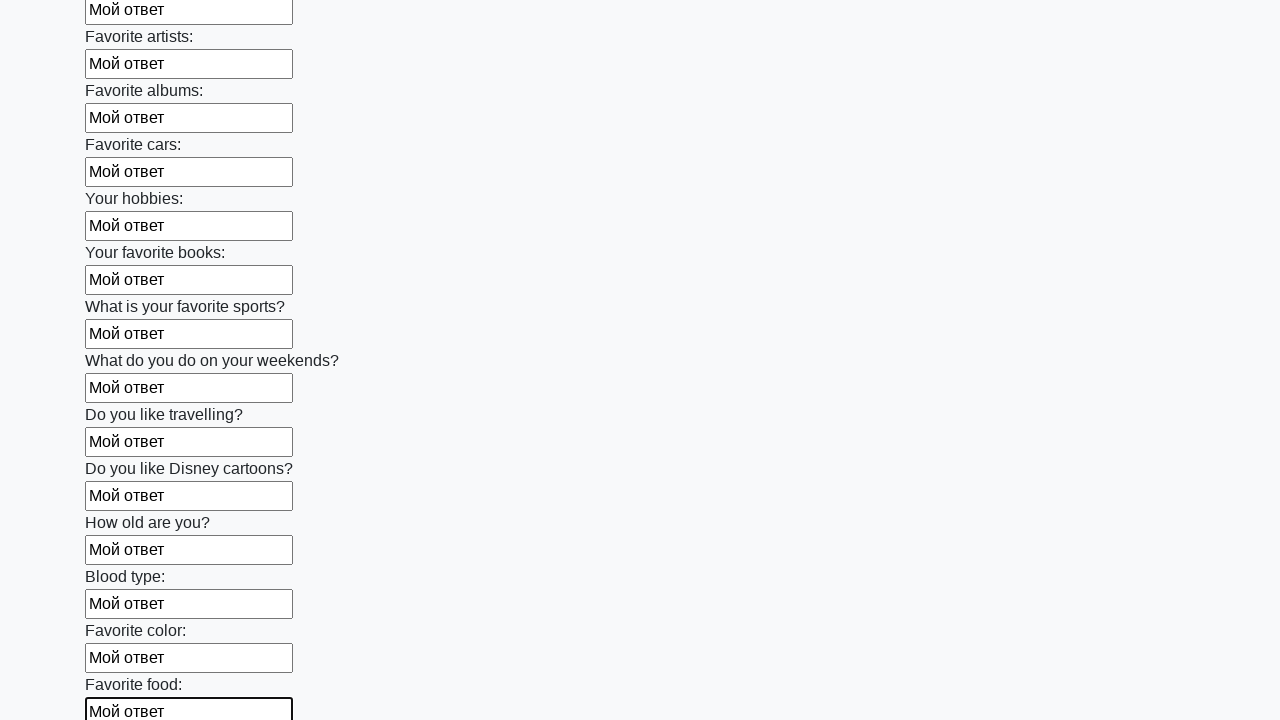

Filled input field with 'Мой ответ' on input >> nth=21
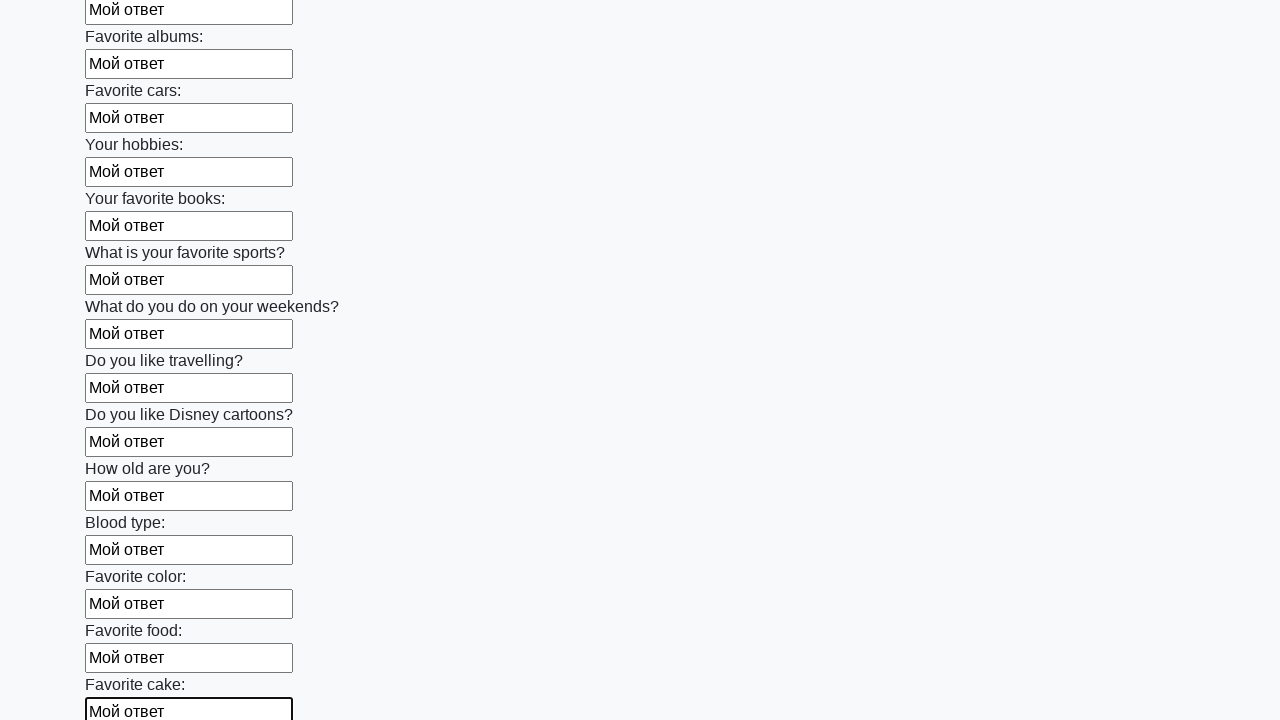

Filled input field with 'Мой ответ' on input >> nth=22
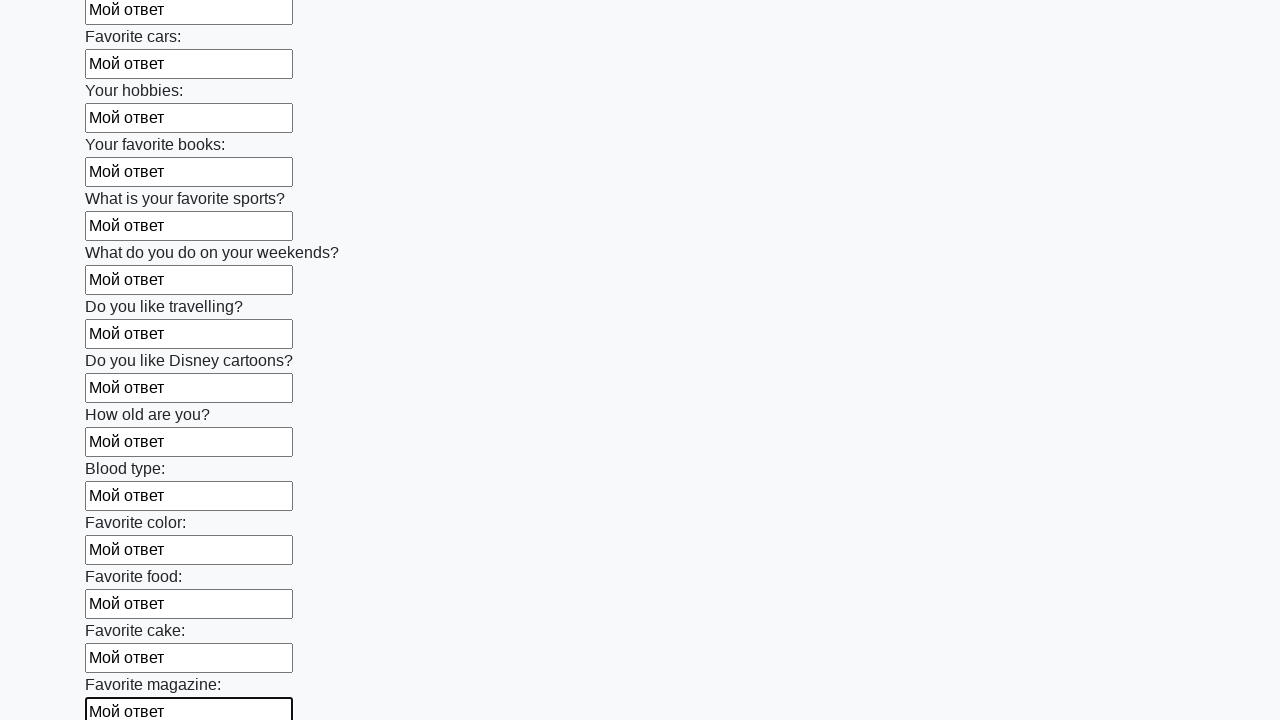

Filled input field with 'Мой ответ' on input >> nth=23
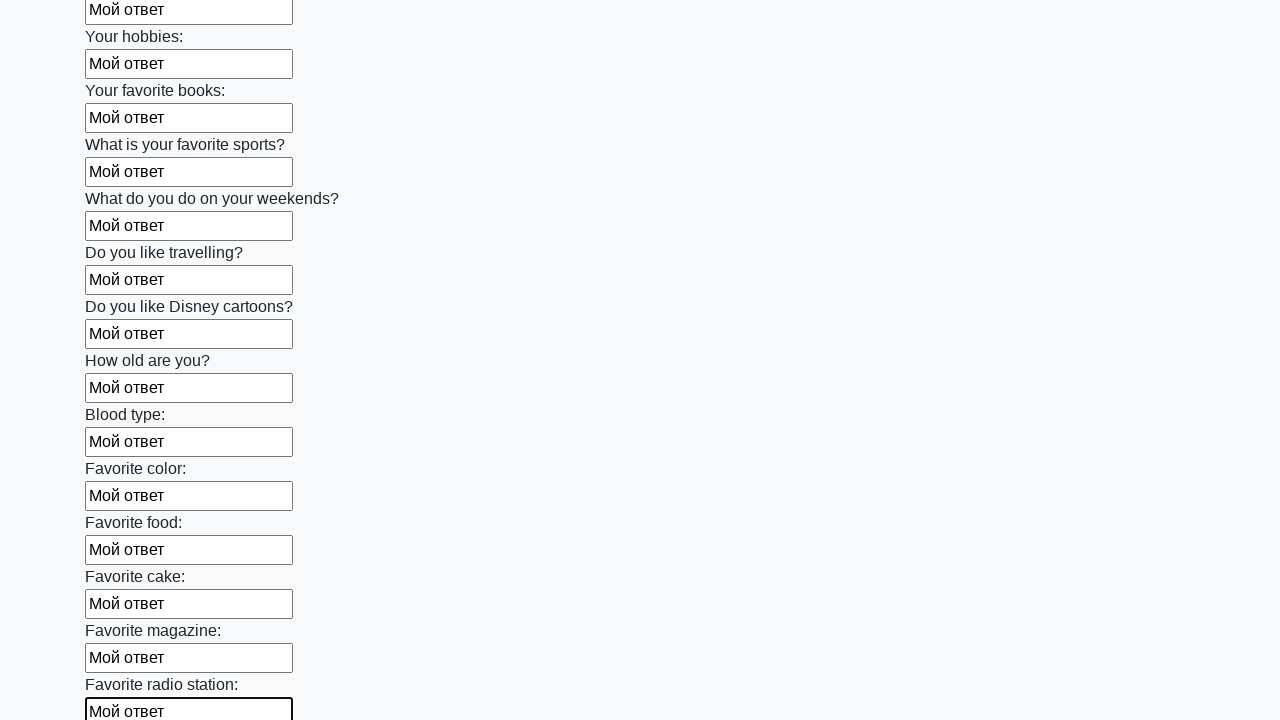

Filled input field with 'Мой ответ' on input >> nth=24
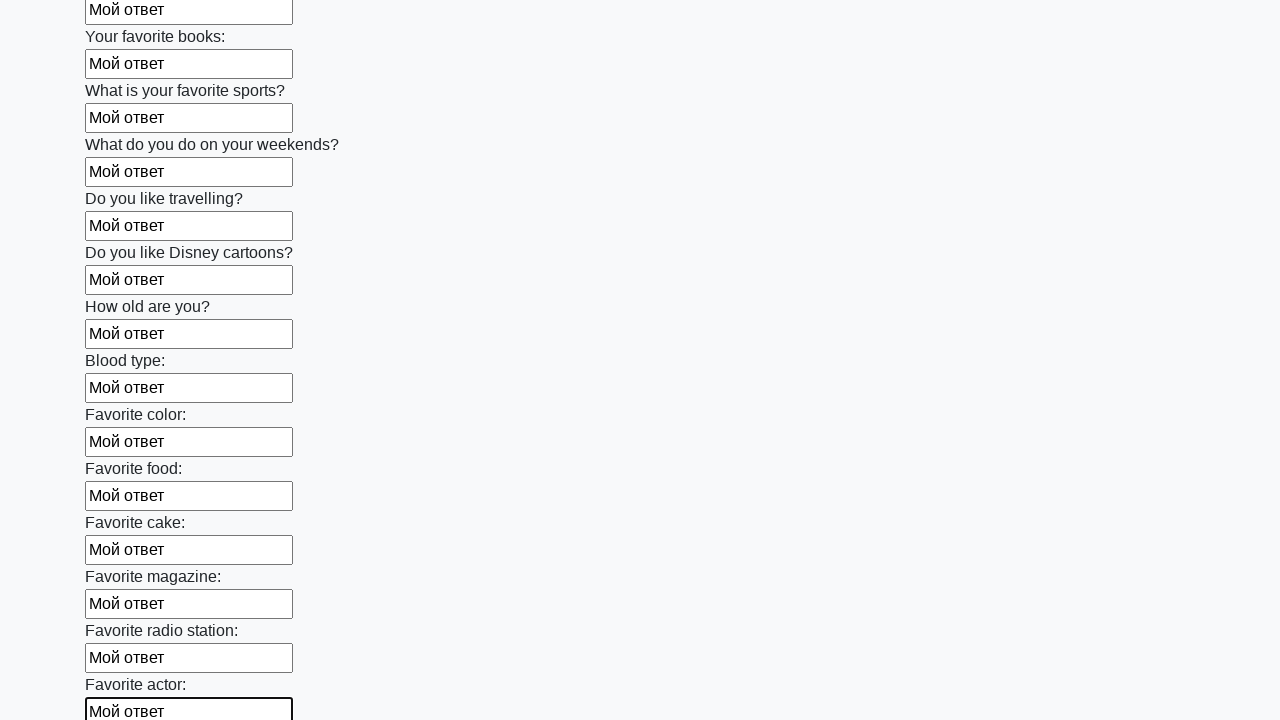

Filled input field with 'Мой ответ' on input >> nth=25
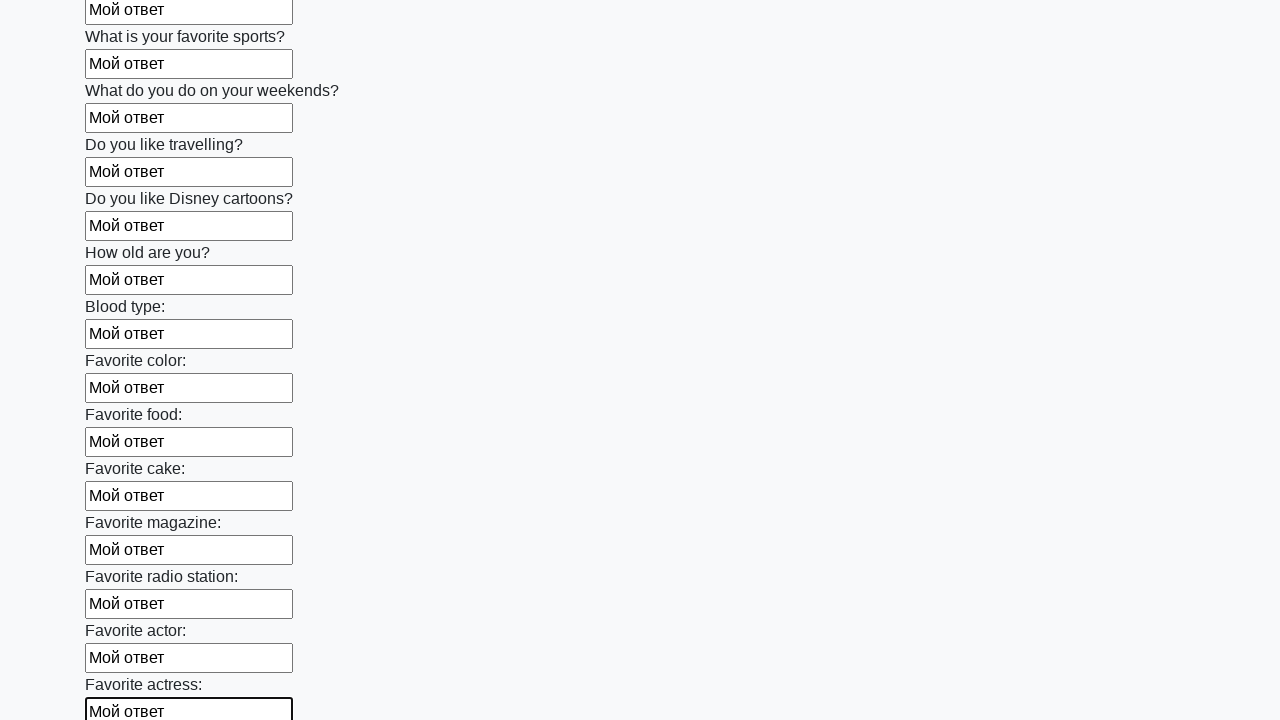

Filled input field with 'Мой ответ' on input >> nth=26
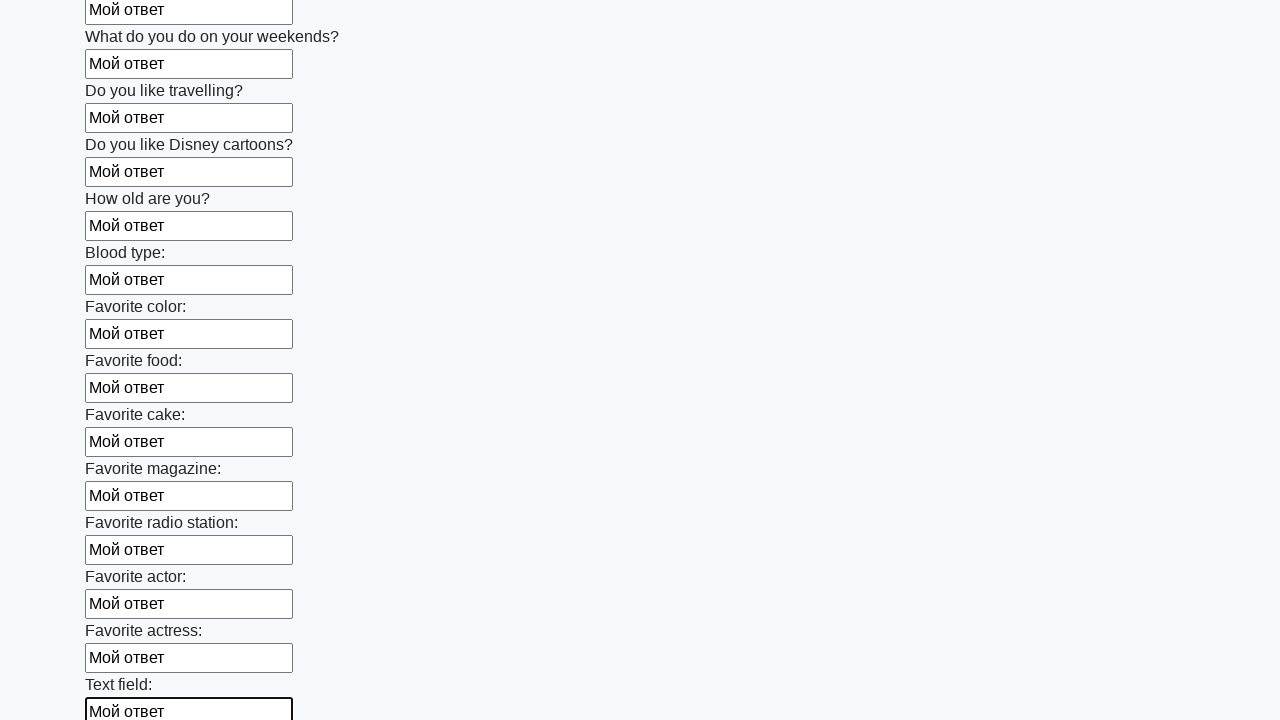

Filled input field with 'Мой ответ' on input >> nth=27
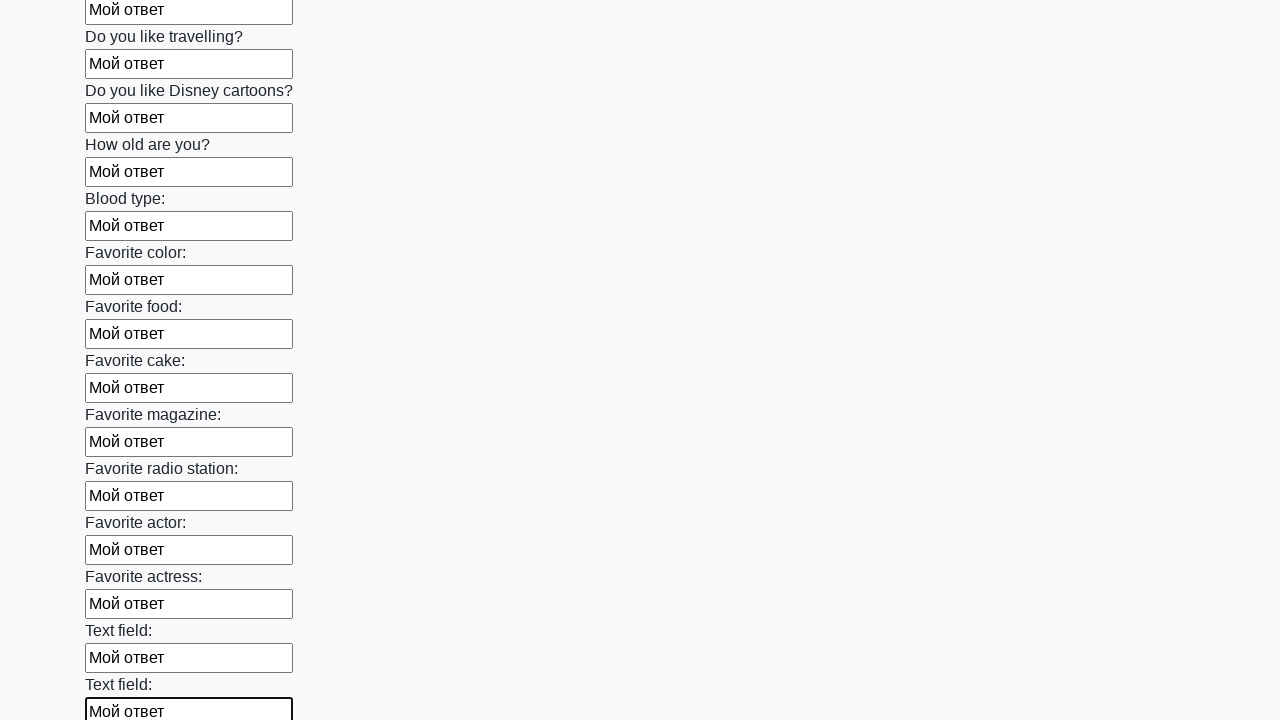

Filled input field with 'Мой ответ' on input >> nth=28
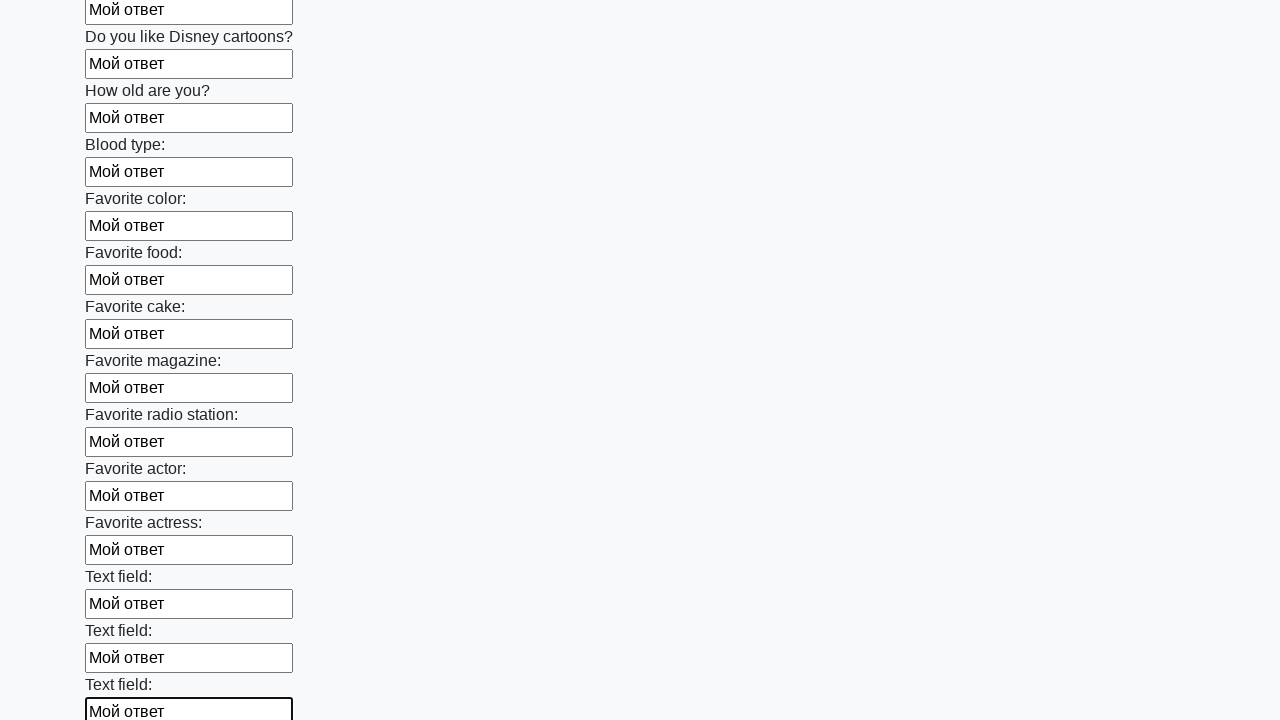

Filled input field with 'Мой ответ' on input >> nth=29
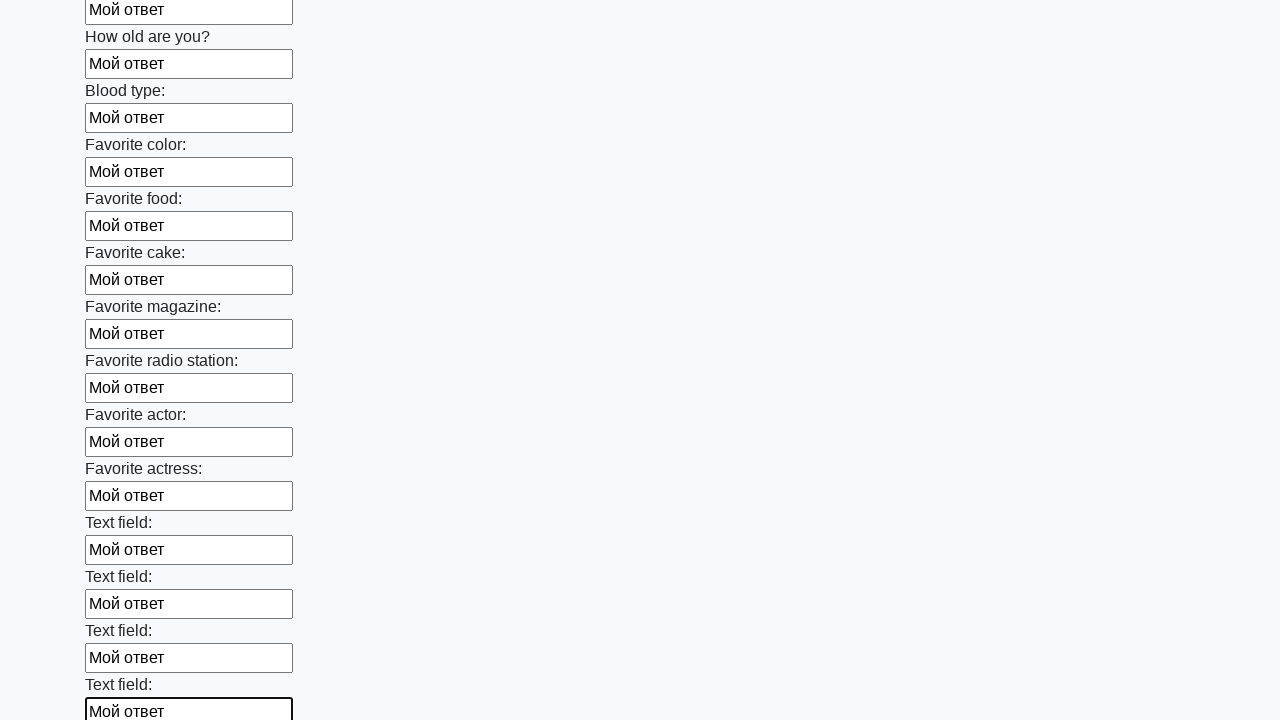

Filled input field with 'Мой ответ' on input >> nth=30
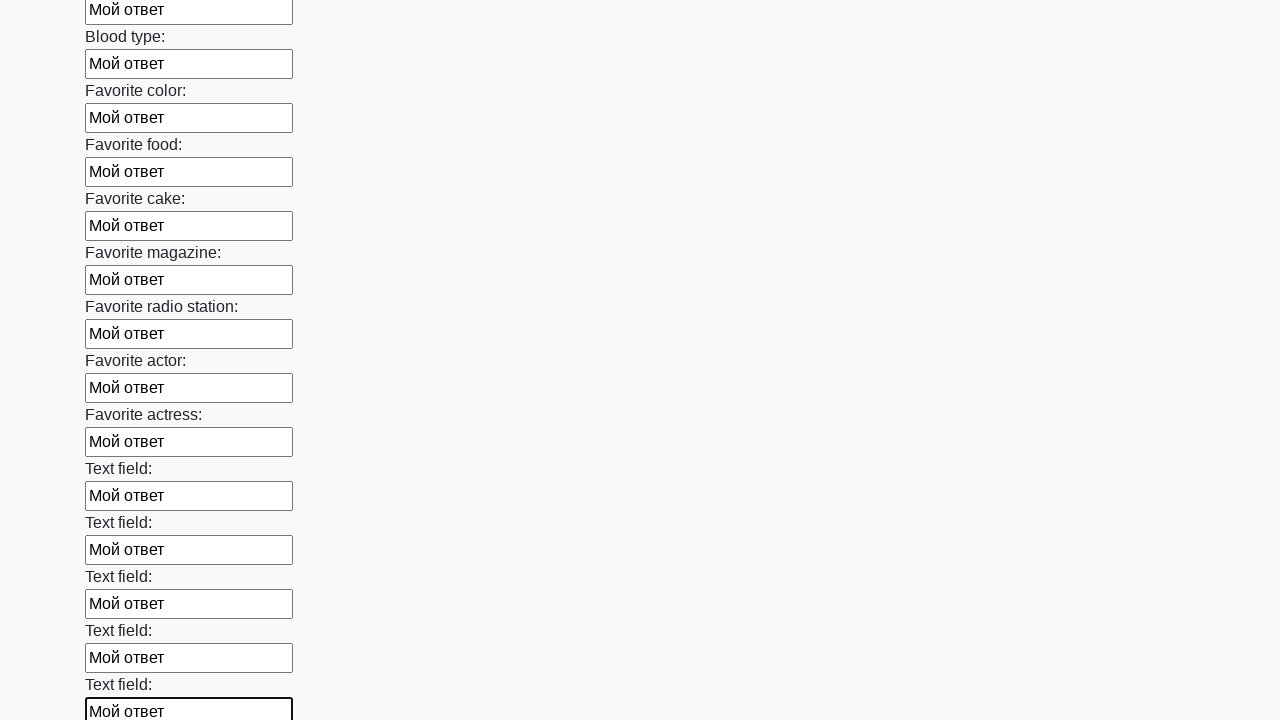

Filled input field with 'Мой ответ' on input >> nth=31
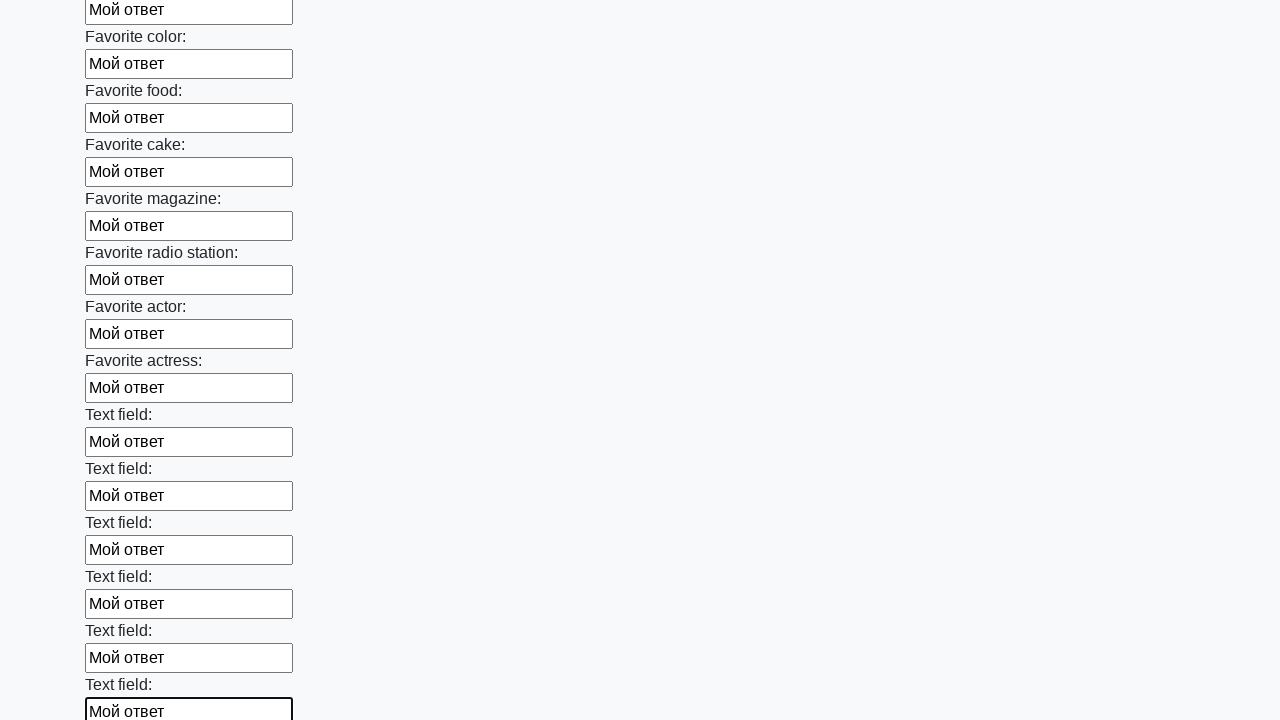

Filled input field with 'Мой ответ' on input >> nth=32
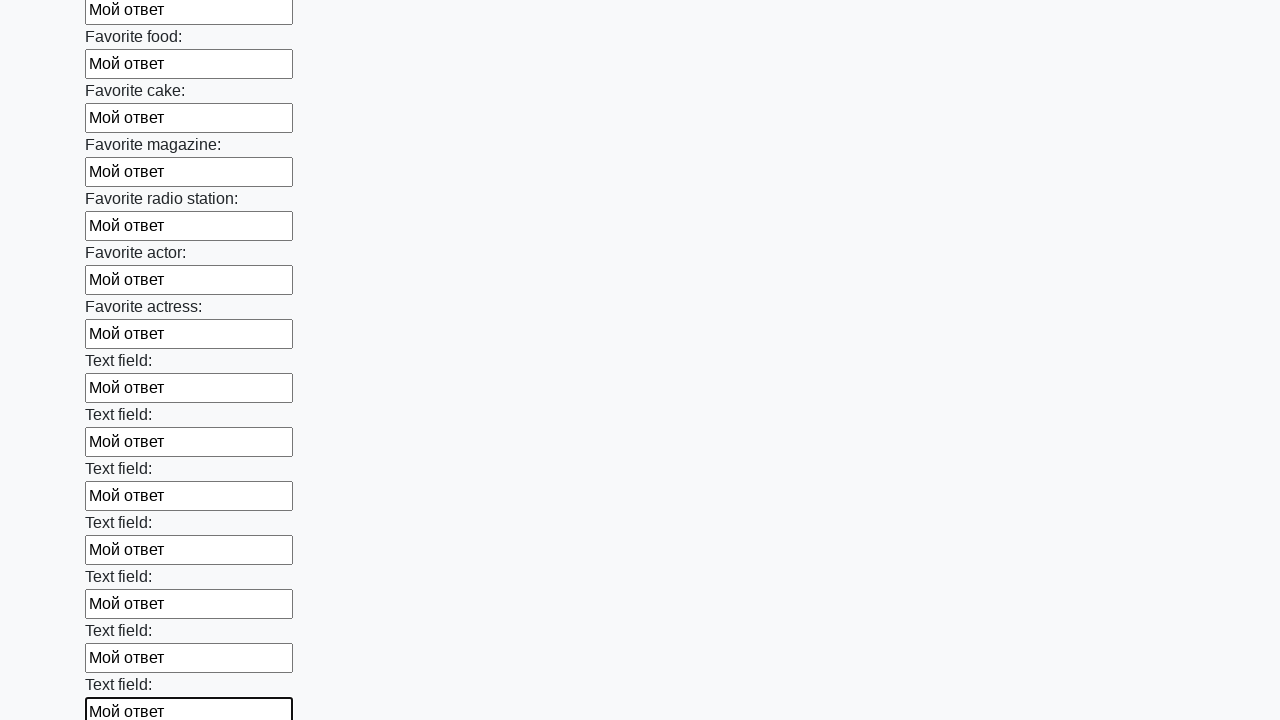

Filled input field with 'Мой ответ' on input >> nth=33
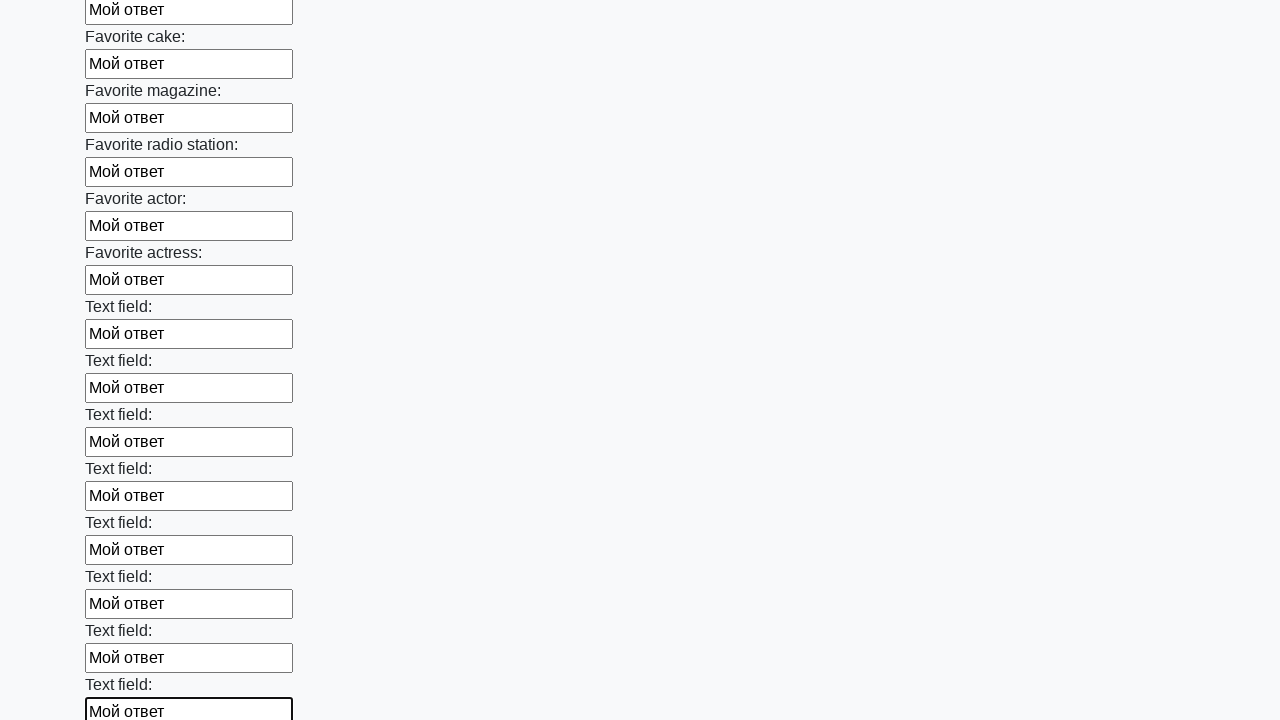

Filled input field with 'Мой ответ' on input >> nth=34
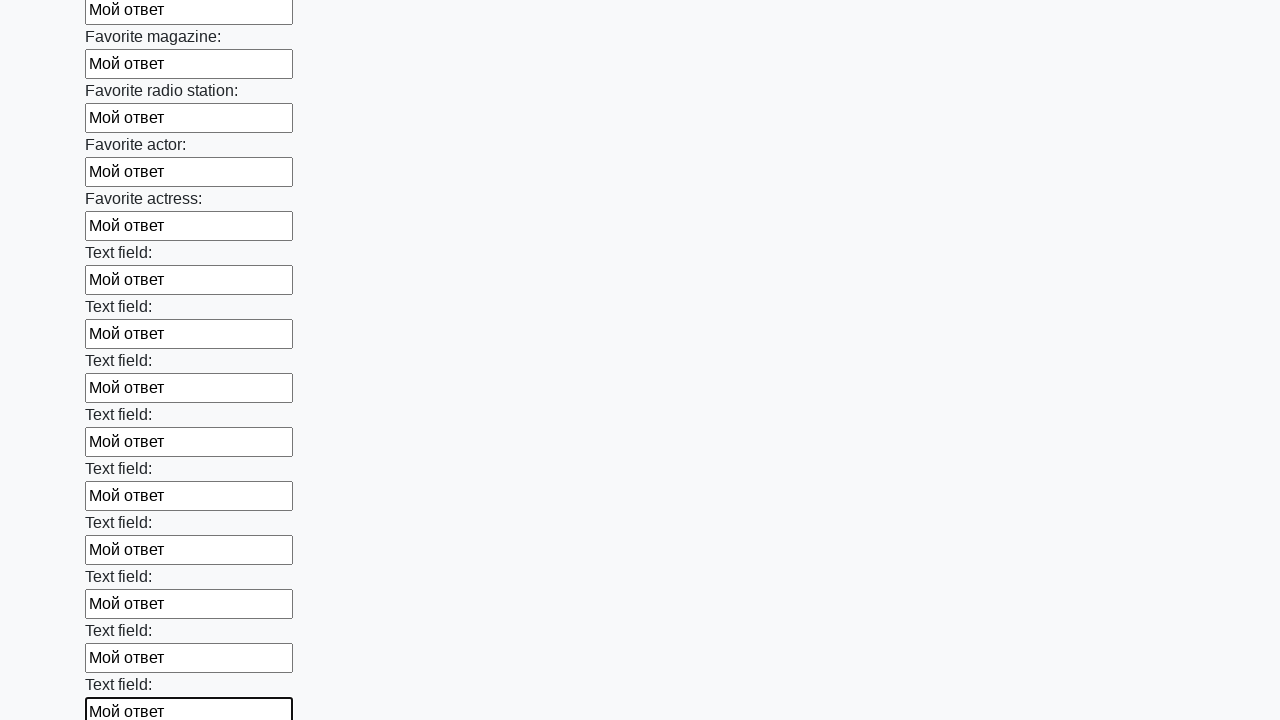

Filled input field with 'Мой ответ' on input >> nth=35
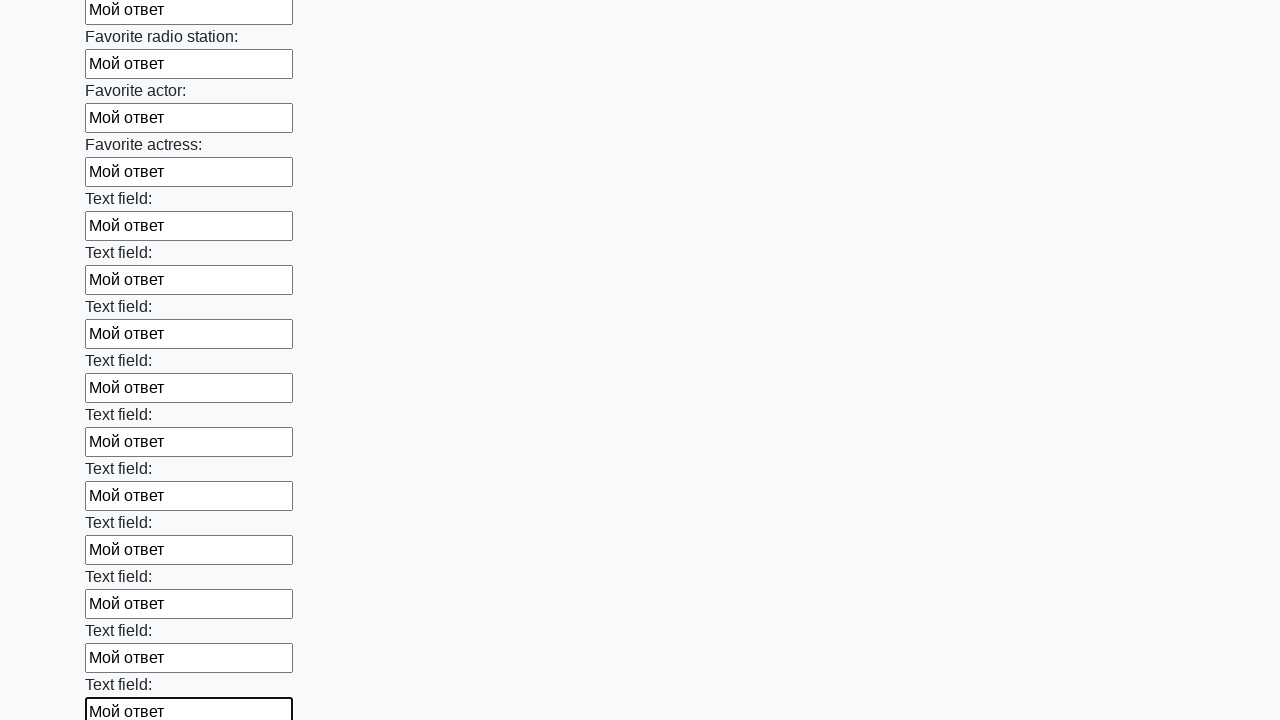

Filled input field with 'Мой ответ' on input >> nth=36
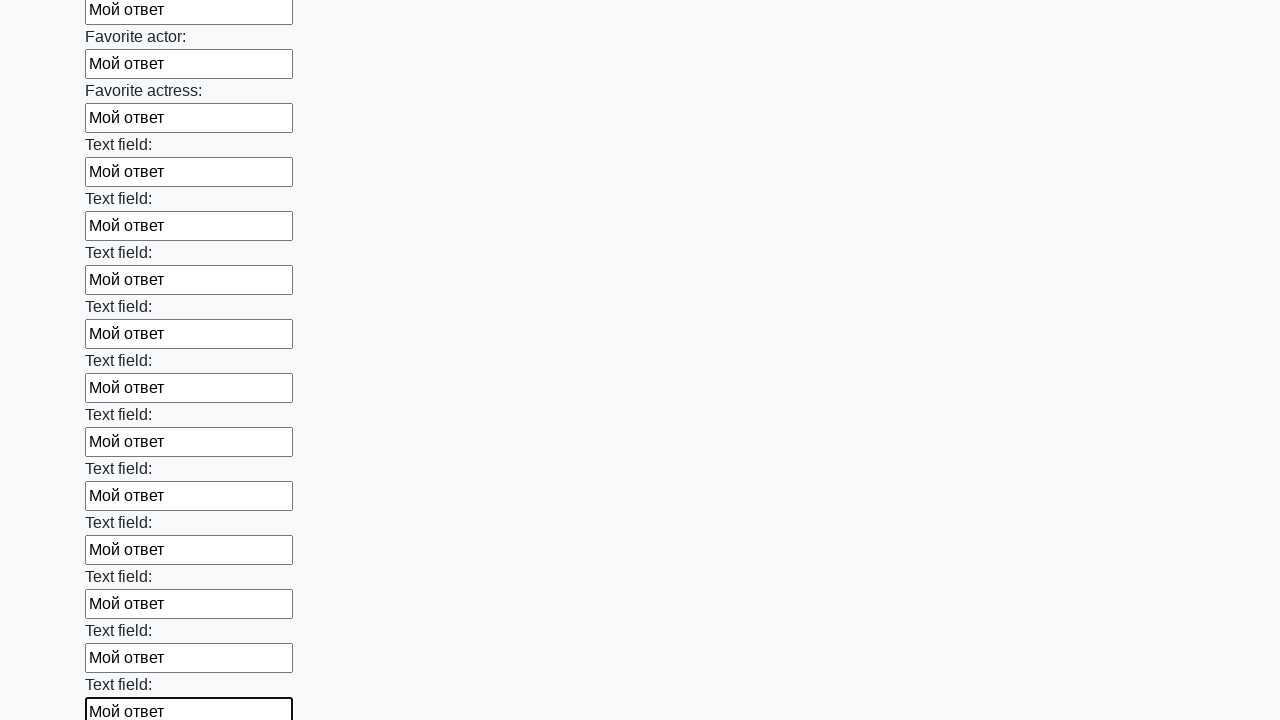

Filled input field with 'Мой ответ' on input >> nth=37
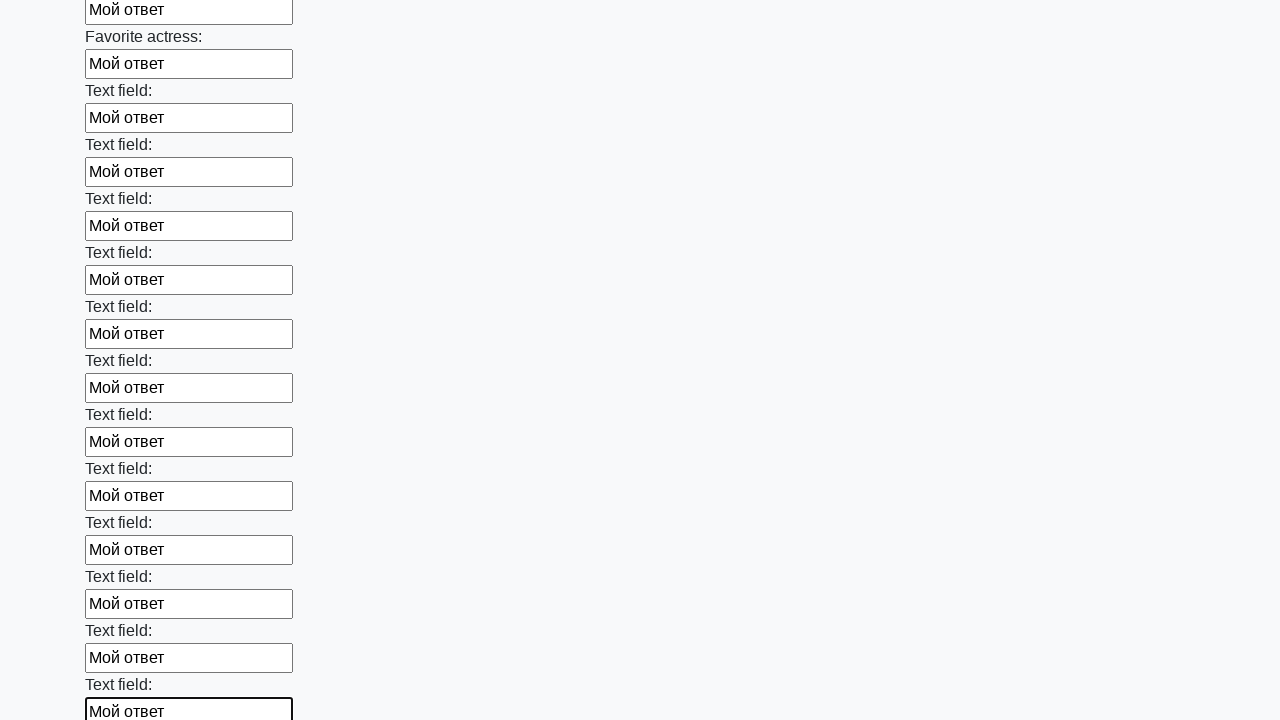

Filled input field with 'Мой ответ' on input >> nth=38
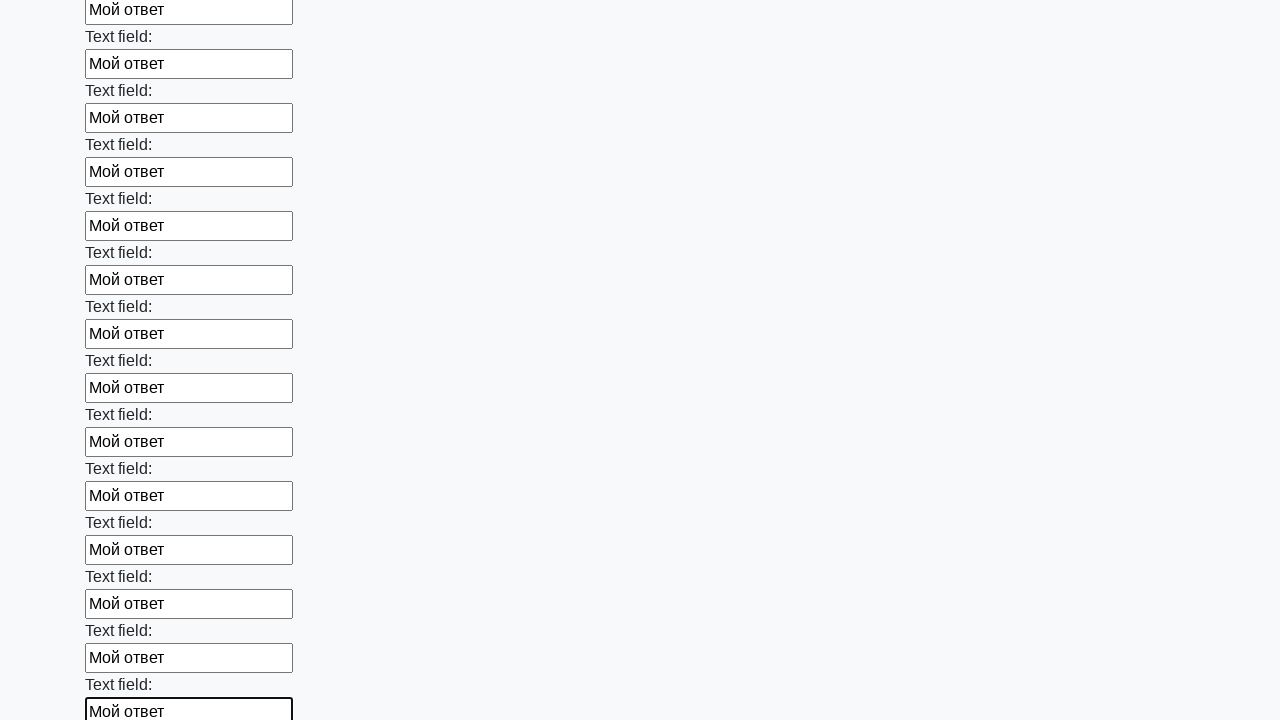

Filled input field with 'Мой ответ' on input >> nth=39
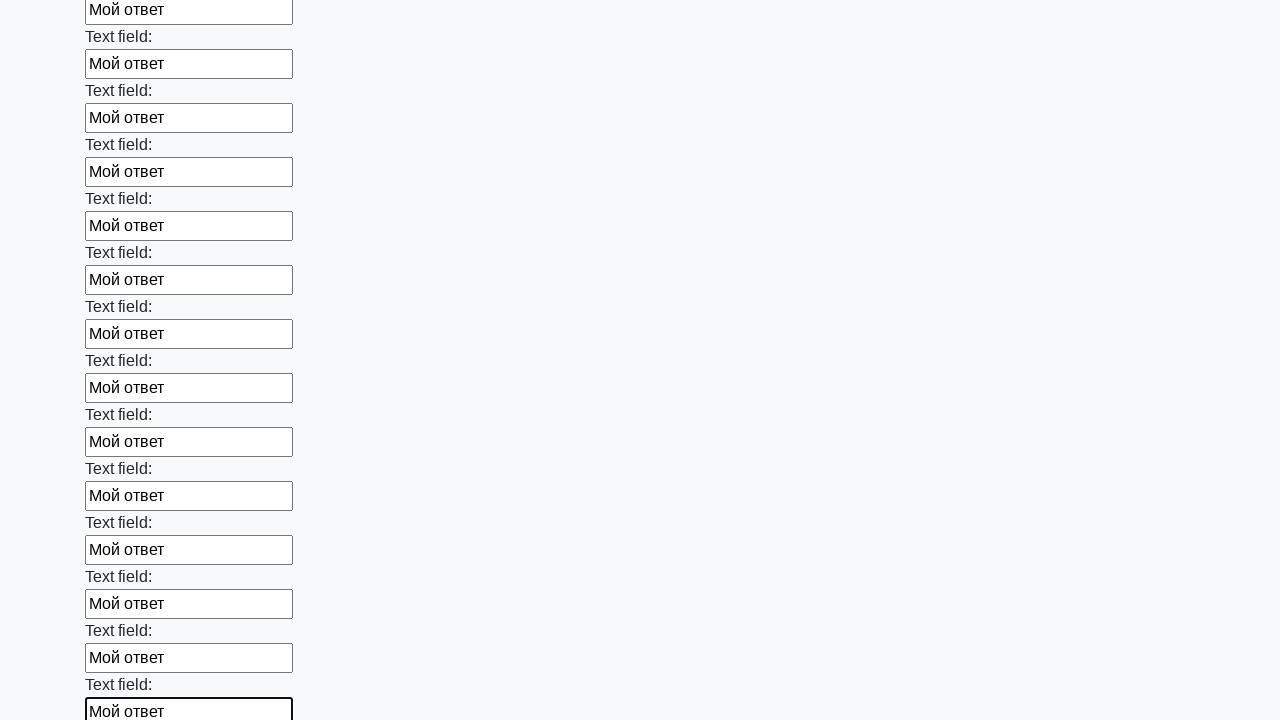

Filled input field with 'Мой ответ' on input >> nth=40
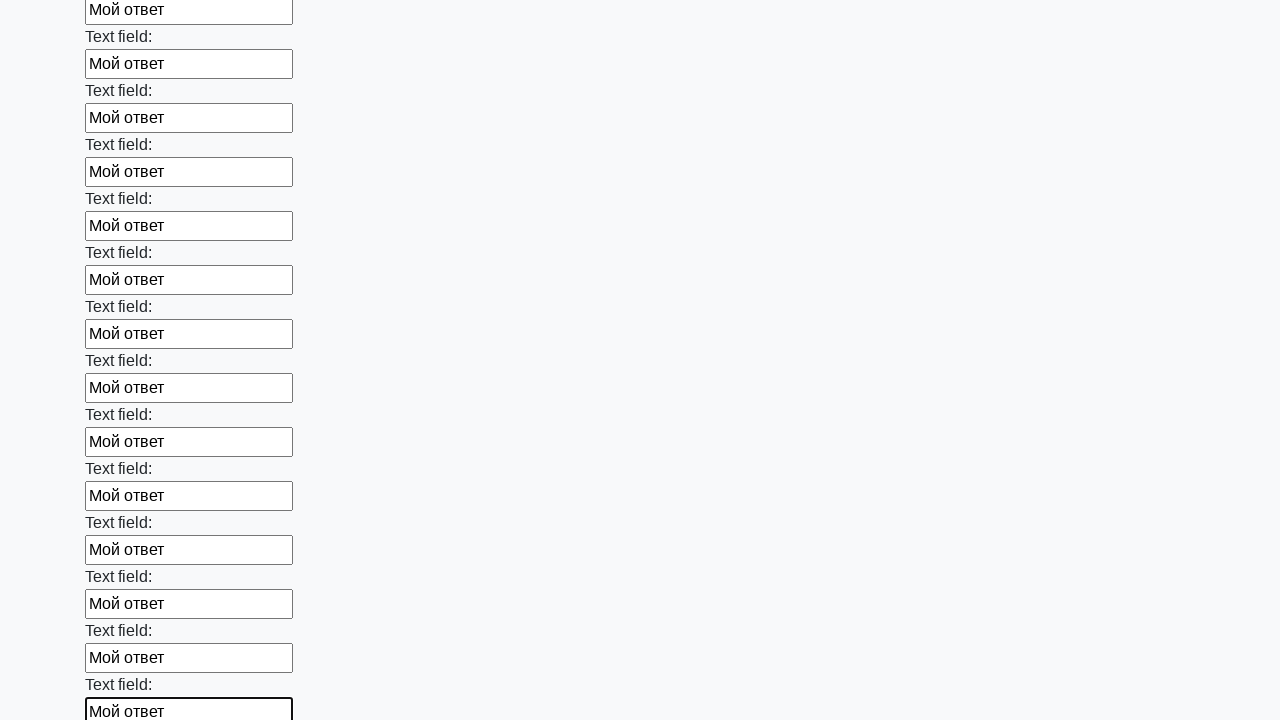

Filled input field with 'Мой ответ' on input >> nth=41
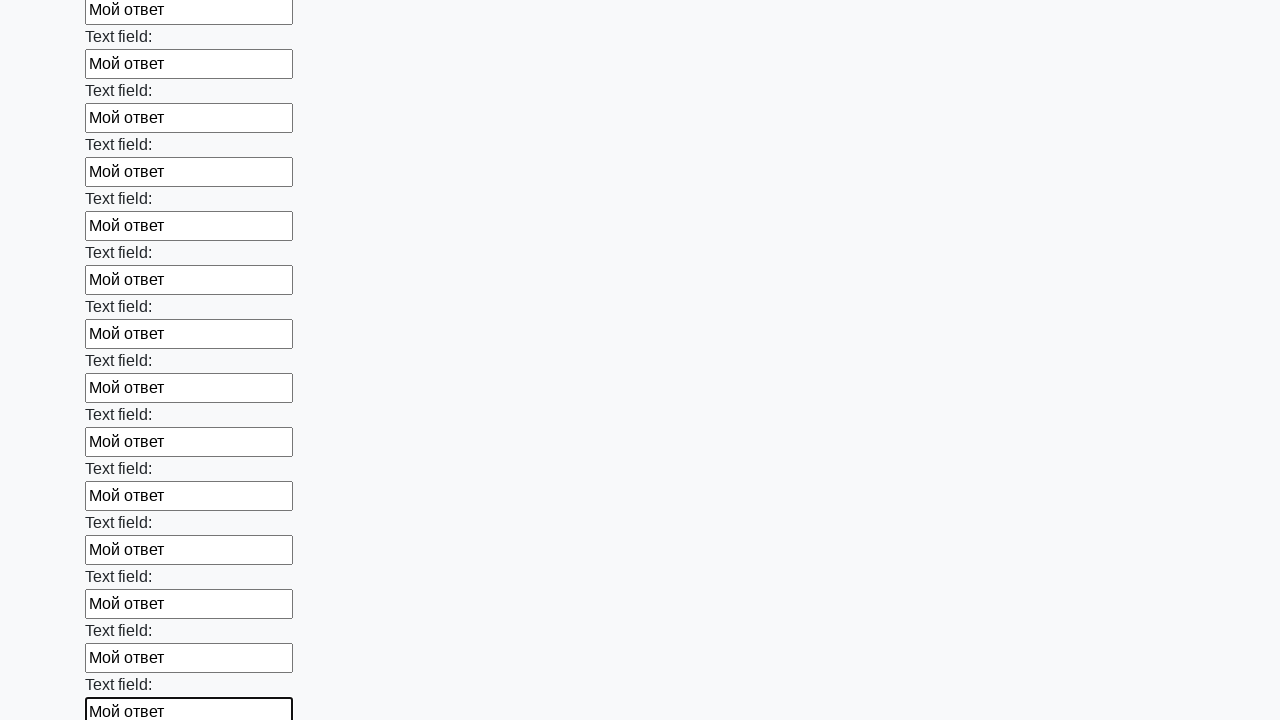

Filled input field with 'Мой ответ' on input >> nth=42
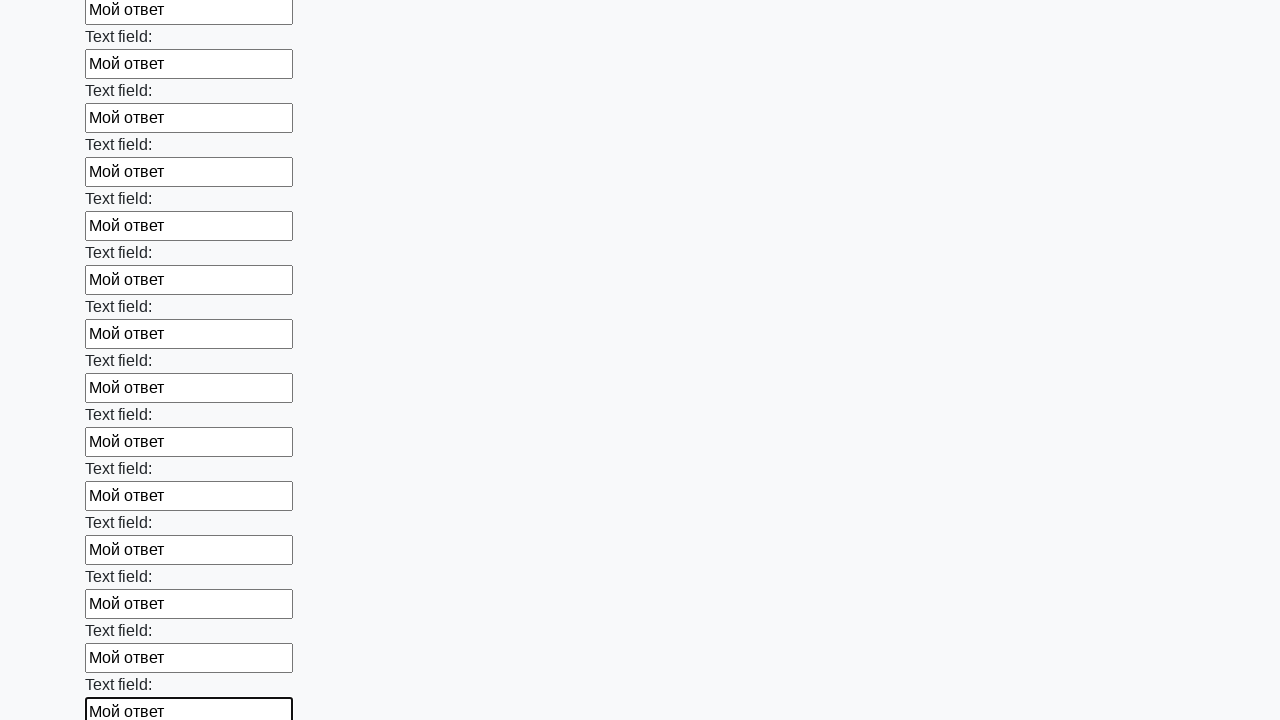

Filled input field with 'Мой ответ' on input >> nth=43
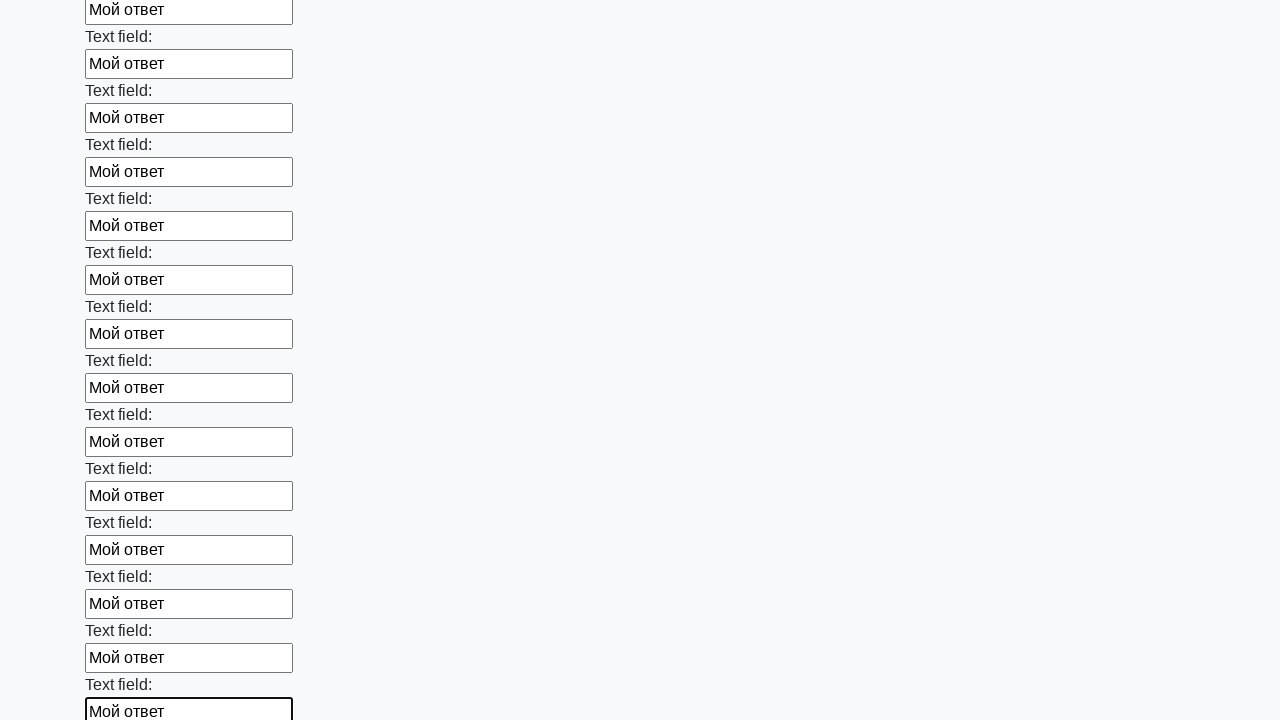

Filled input field with 'Мой ответ' on input >> nth=44
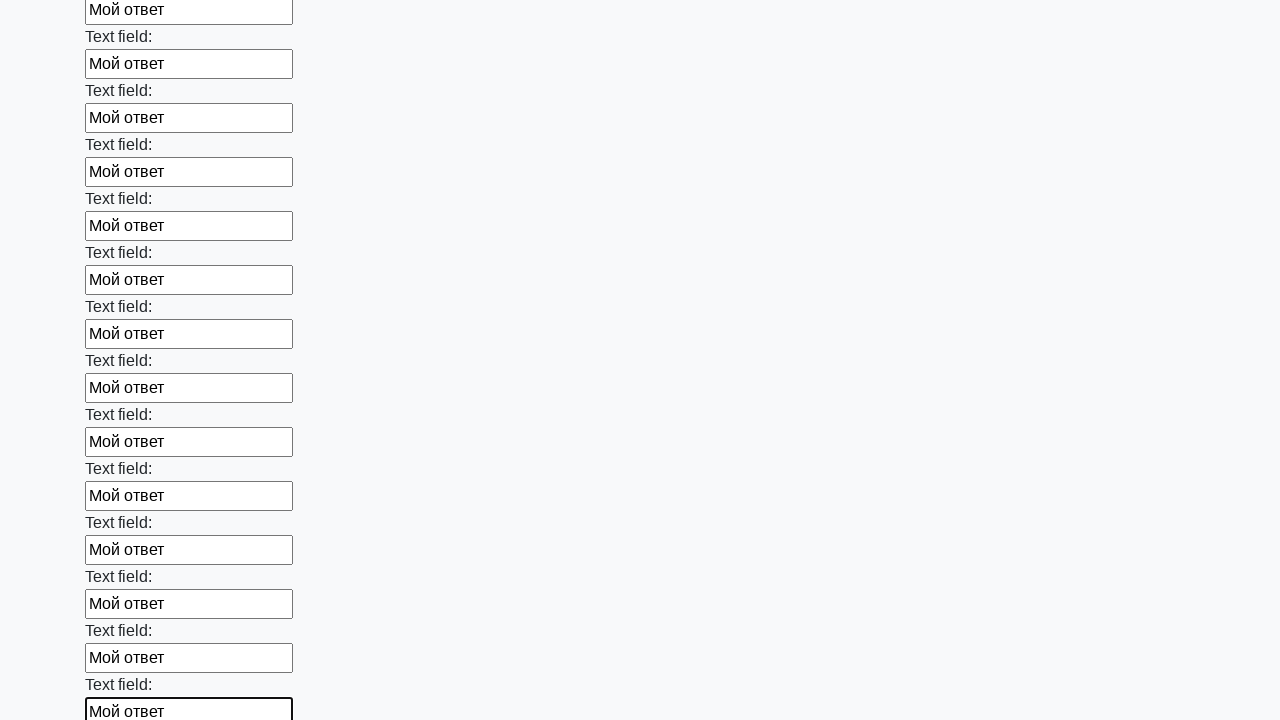

Filled input field with 'Мой ответ' on input >> nth=45
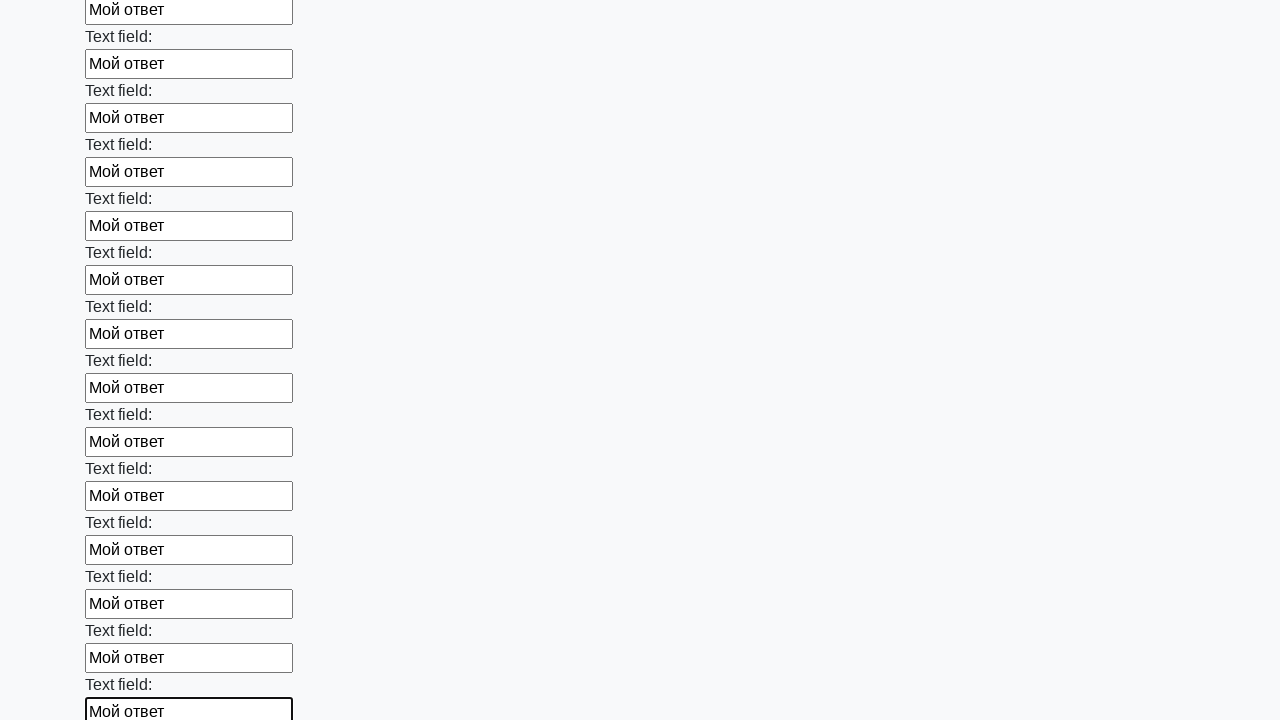

Filled input field with 'Мой ответ' on input >> nth=46
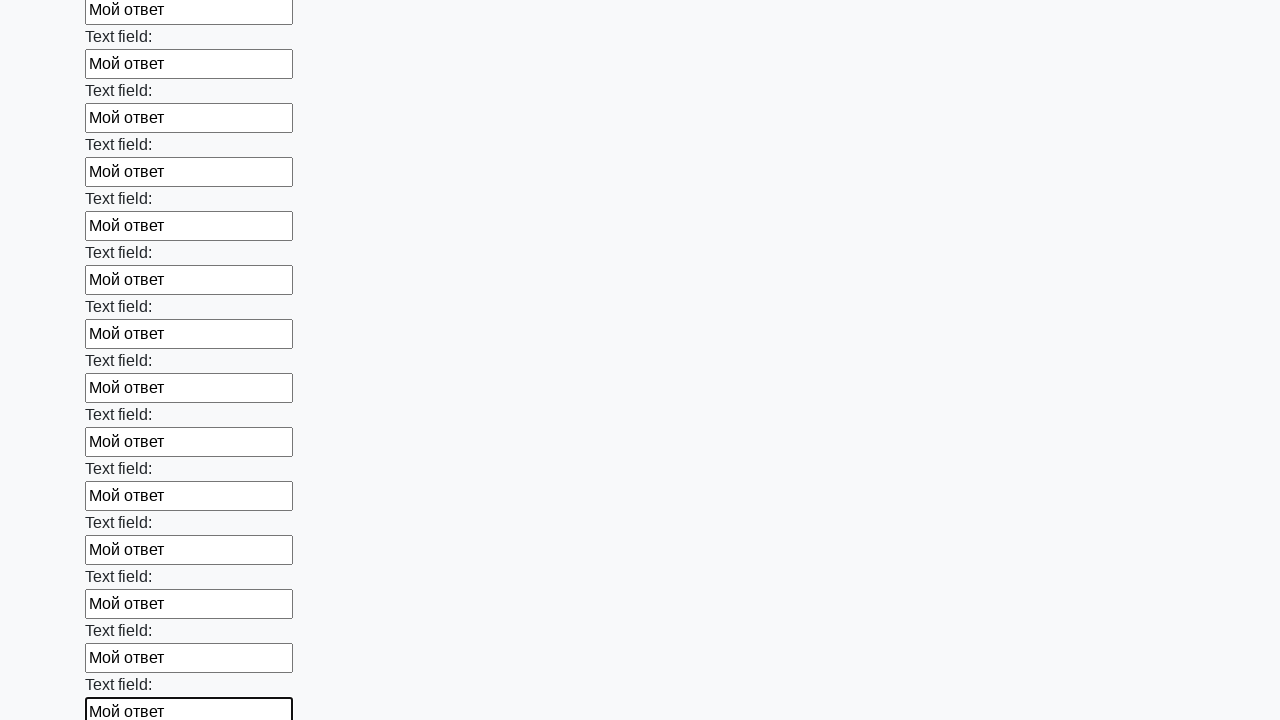

Filled input field with 'Мой ответ' on input >> nth=47
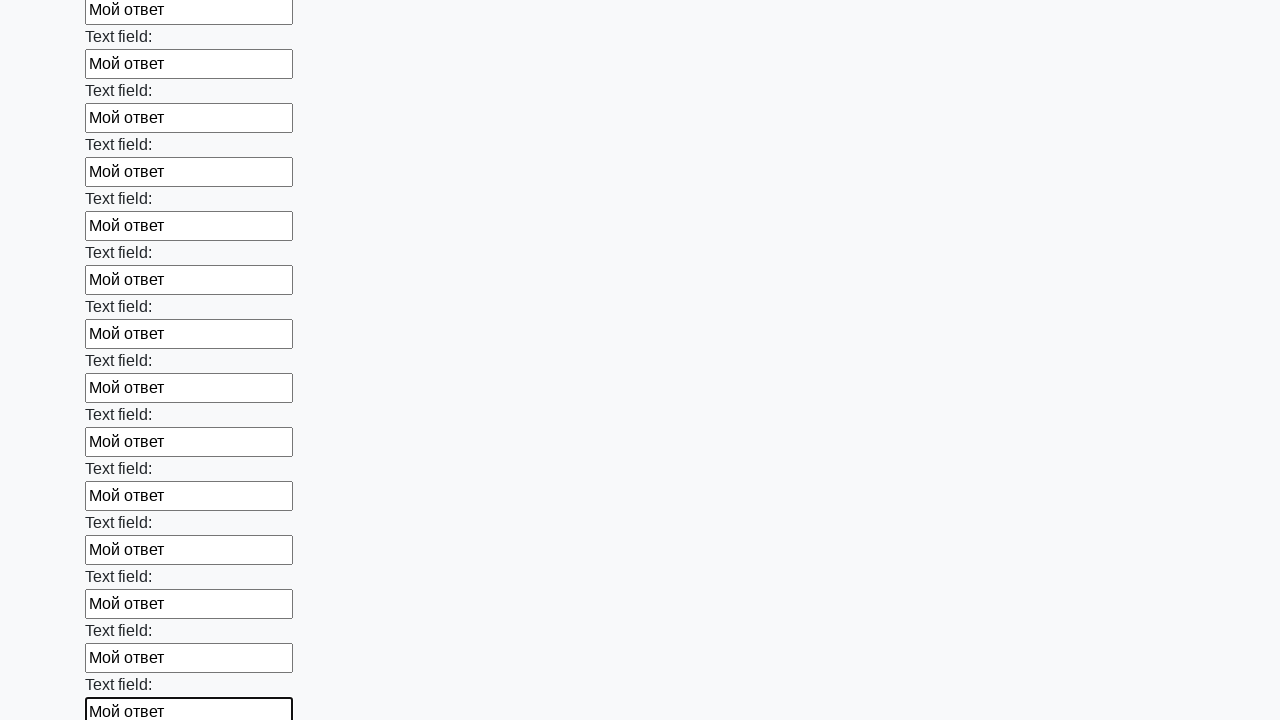

Filled input field with 'Мой ответ' on input >> nth=48
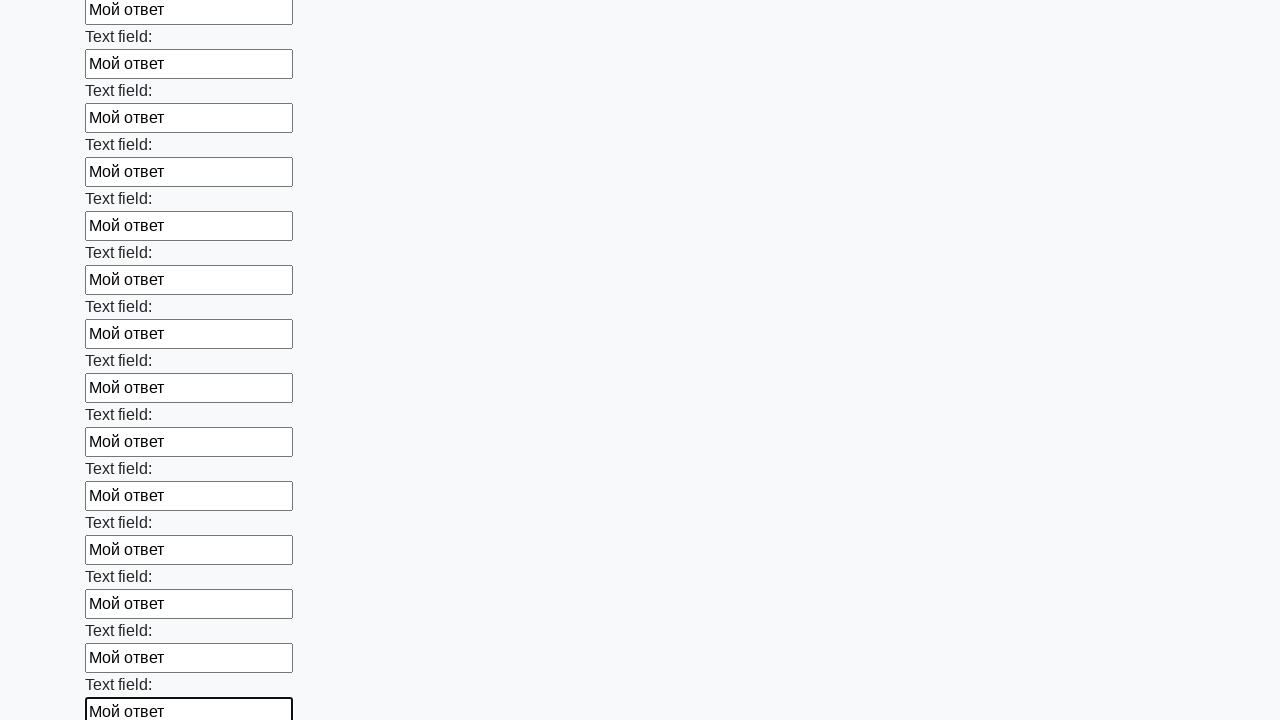

Filled input field with 'Мой ответ' on input >> nth=49
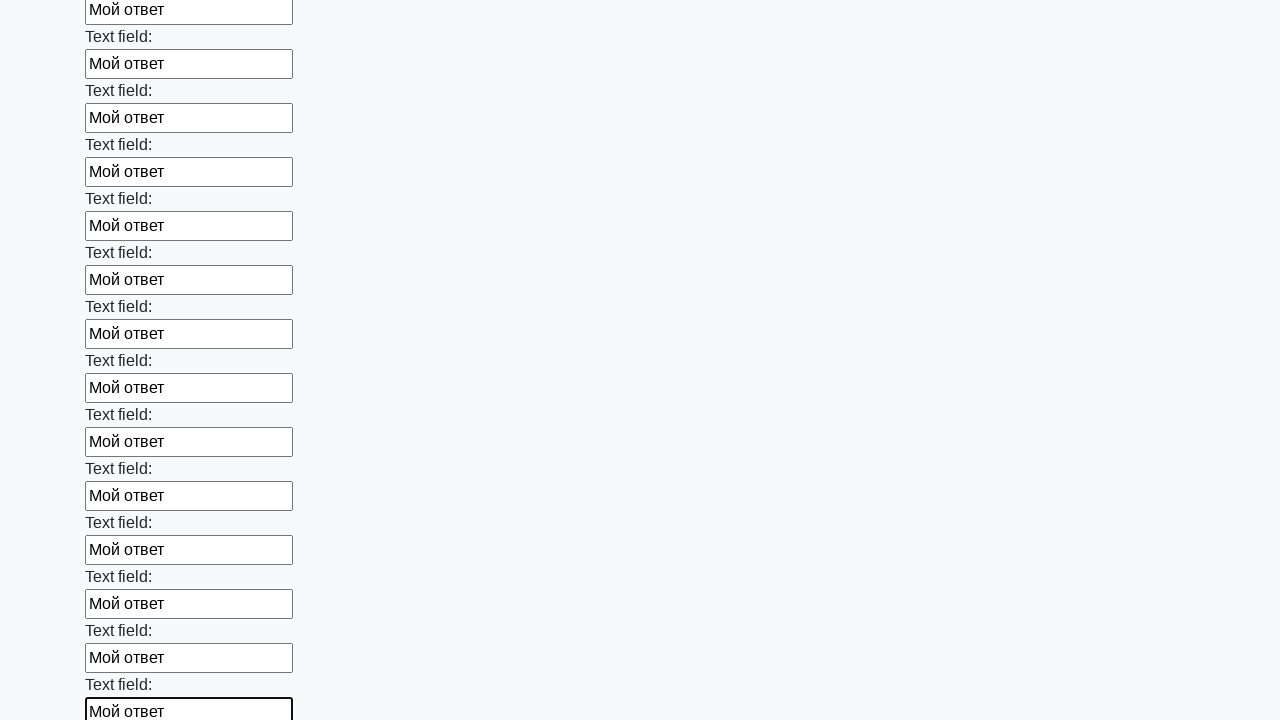

Filled input field with 'Мой ответ' on input >> nth=50
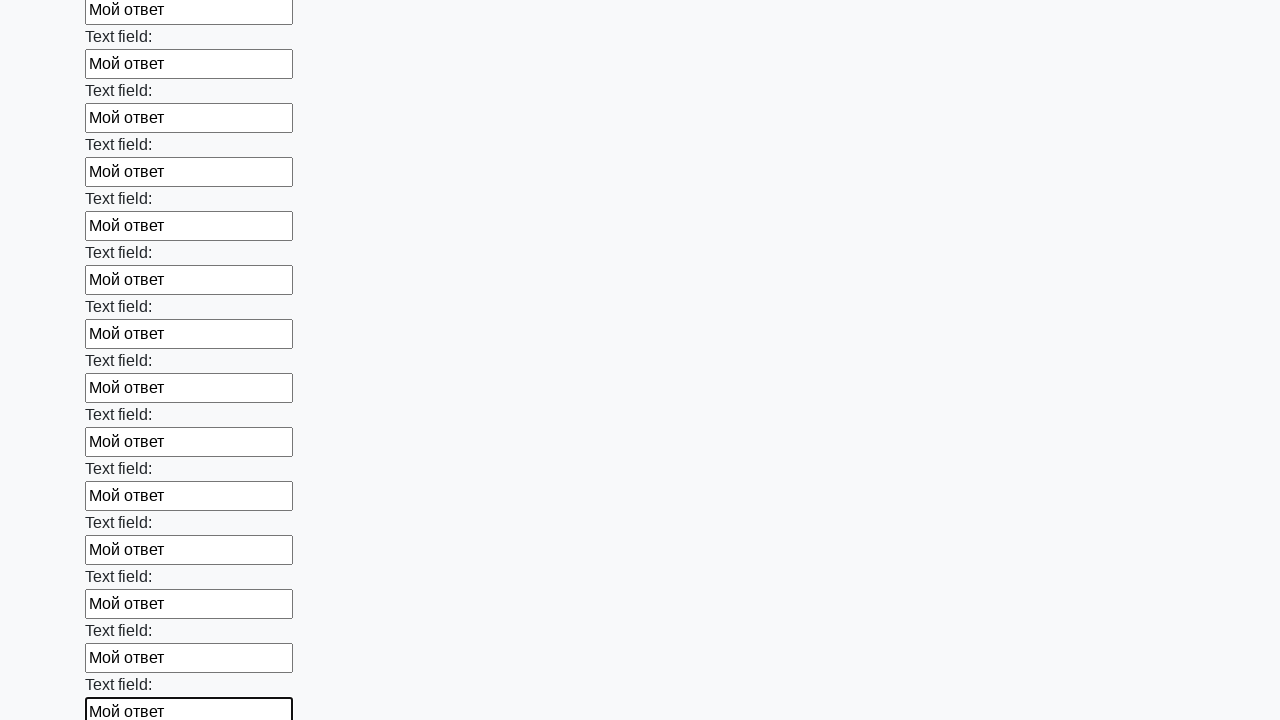

Filled input field with 'Мой ответ' on input >> nth=51
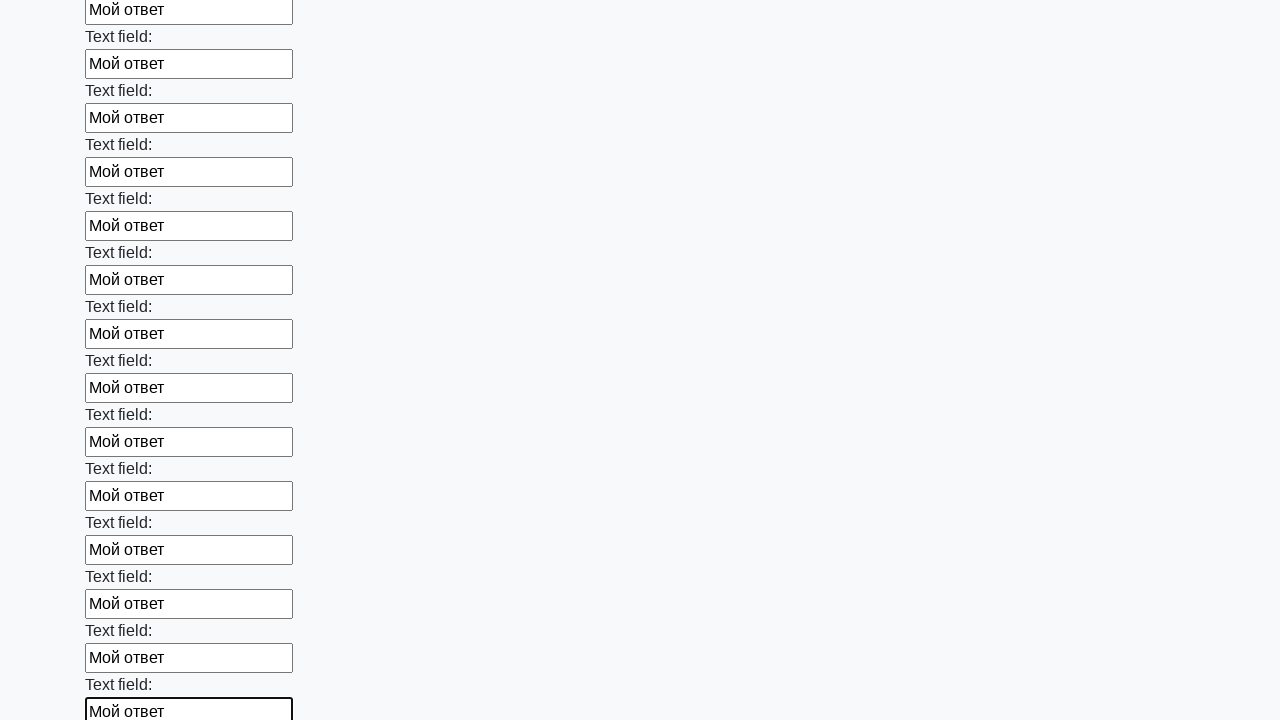

Filled input field with 'Мой ответ' on input >> nth=52
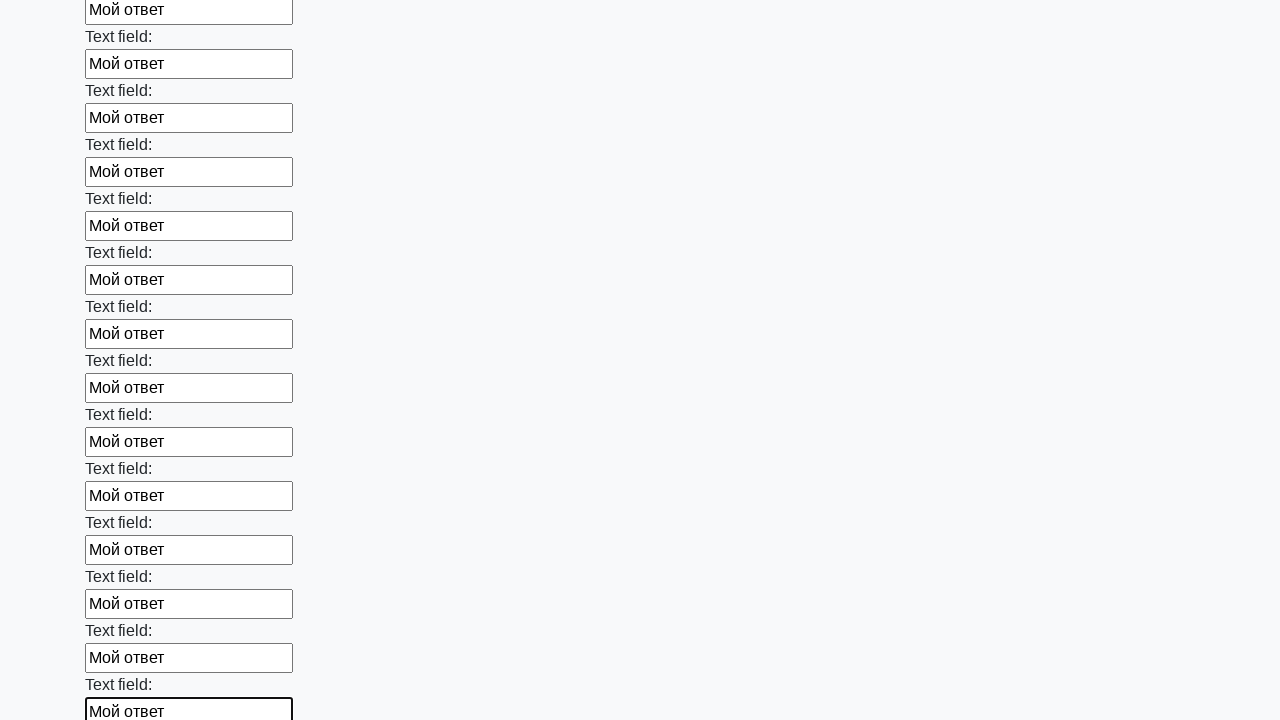

Filled input field with 'Мой ответ' on input >> nth=53
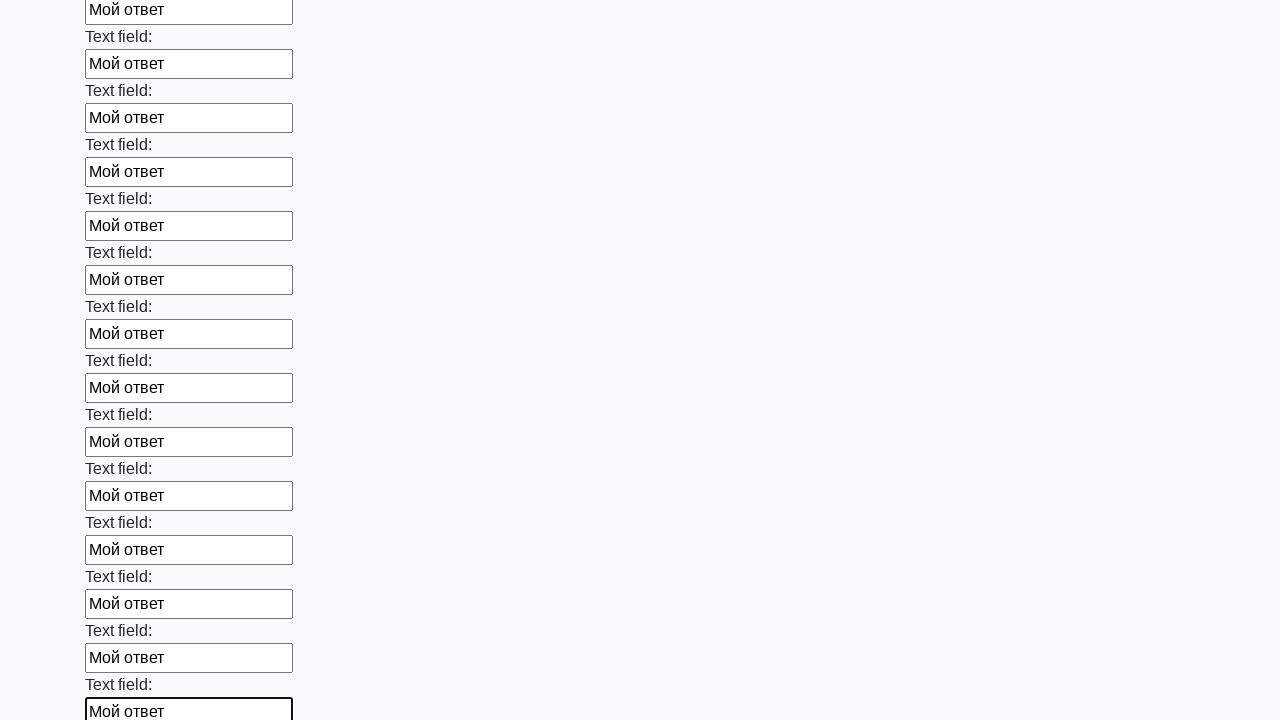

Filled input field with 'Мой ответ' on input >> nth=54
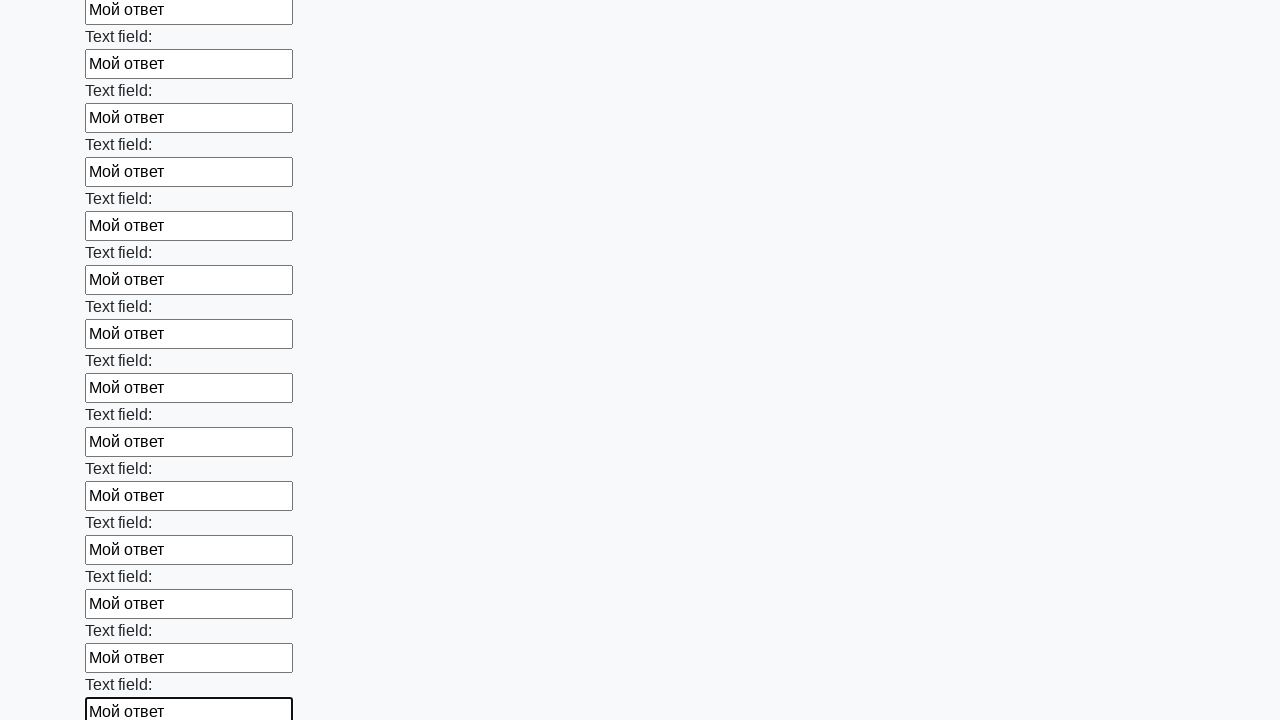

Filled input field with 'Мой ответ' on input >> nth=55
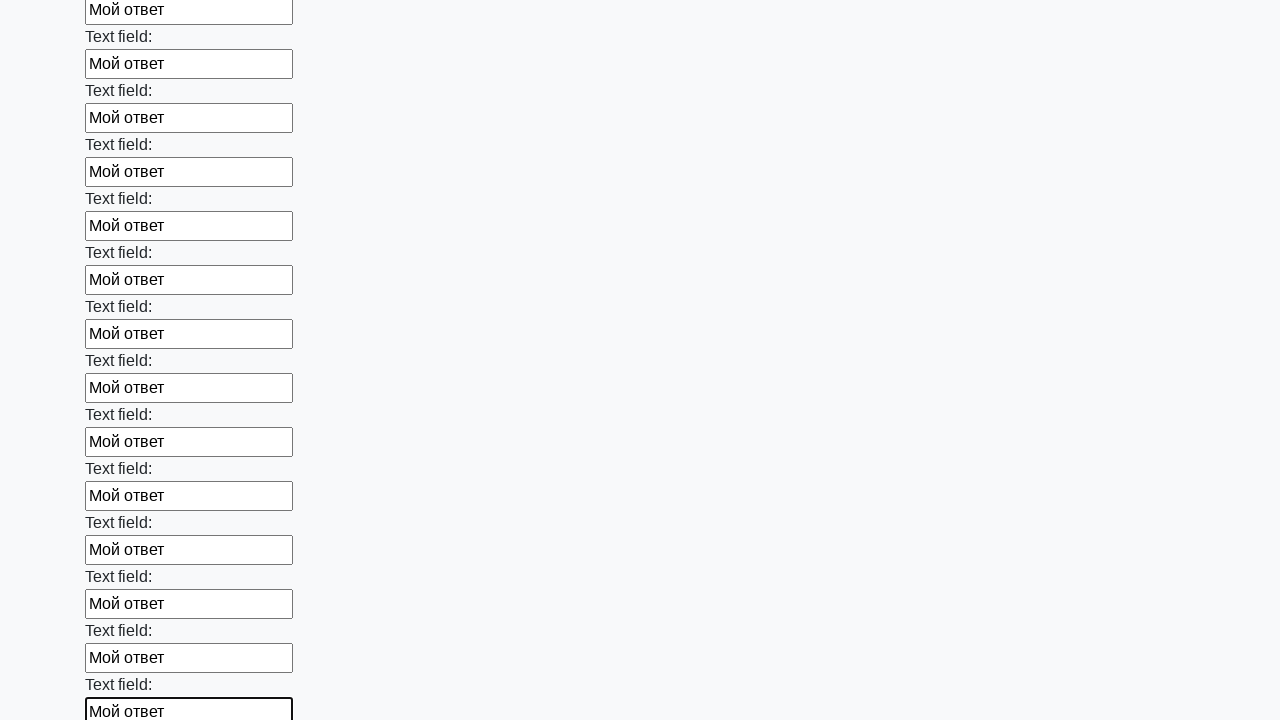

Filled input field with 'Мой ответ' on input >> nth=56
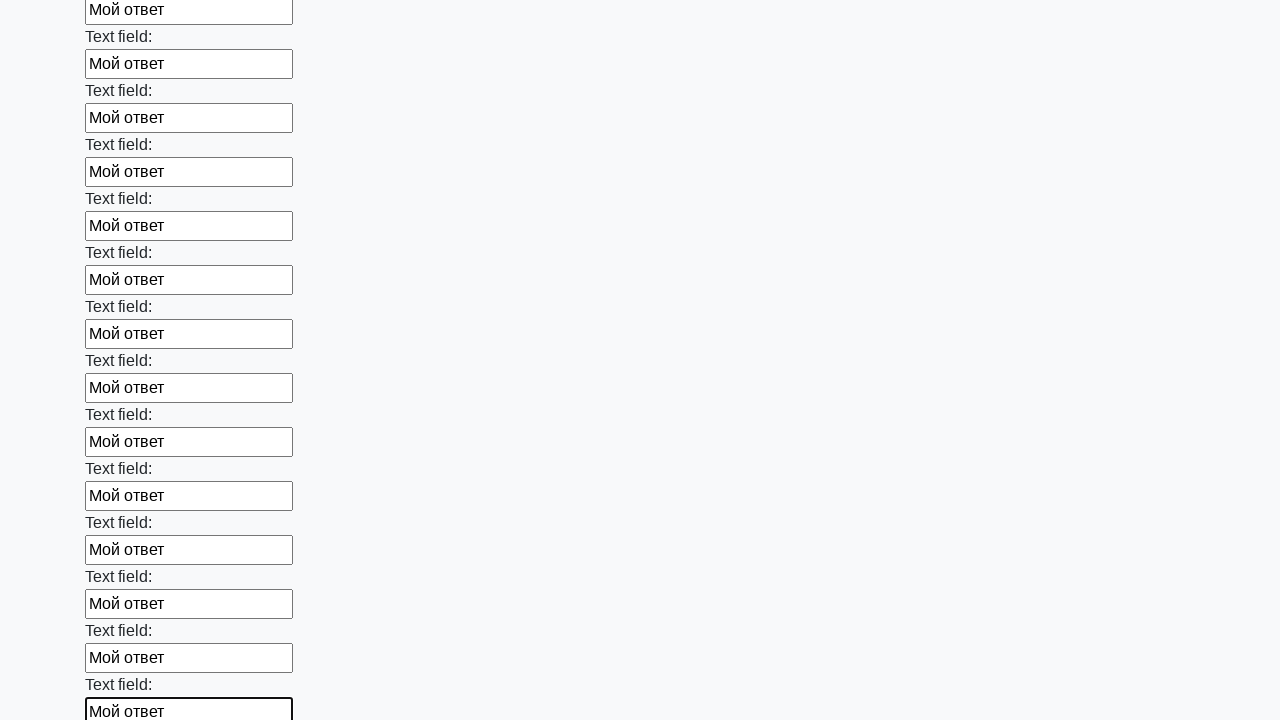

Filled input field with 'Мой ответ' on input >> nth=57
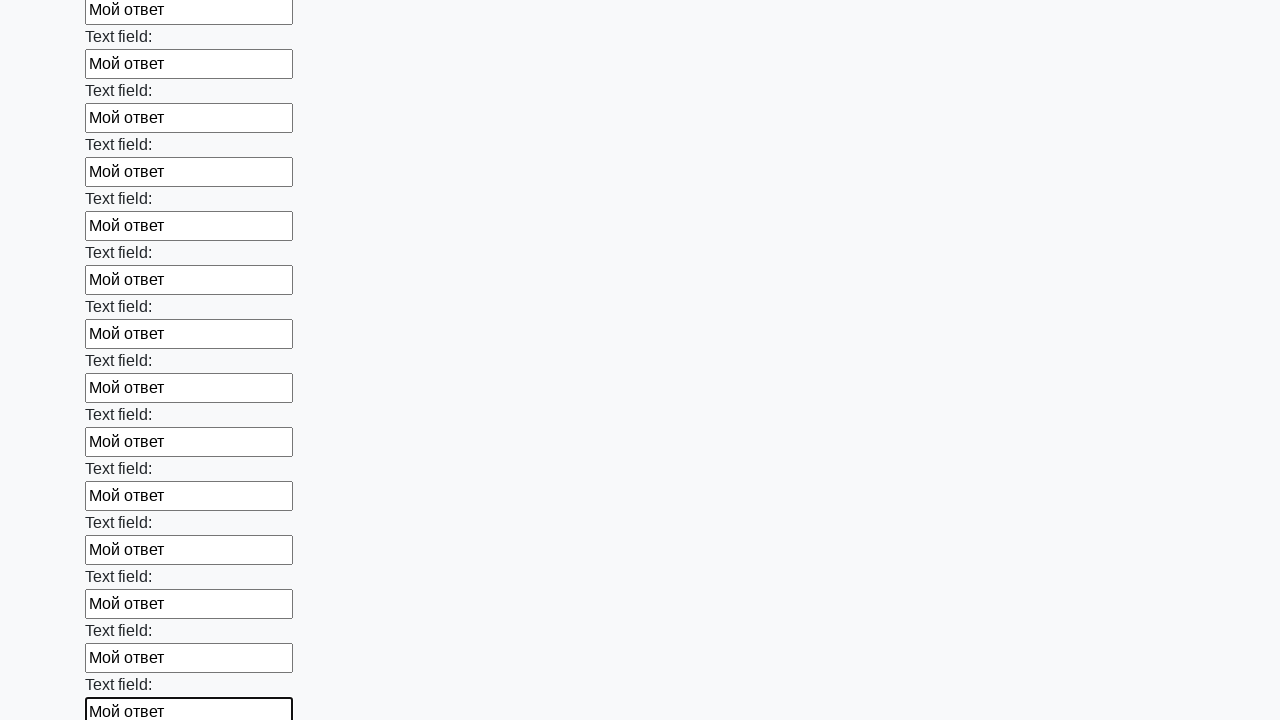

Filled input field with 'Мой ответ' on input >> nth=58
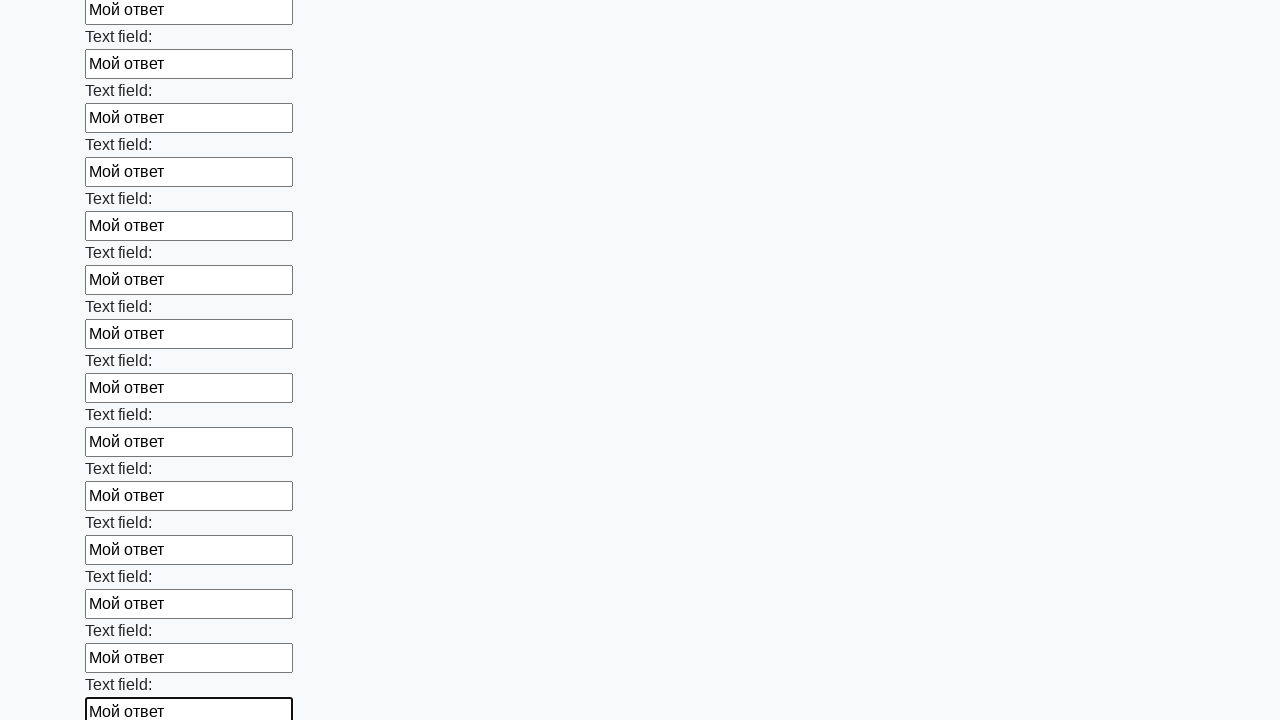

Filled input field with 'Мой ответ' on input >> nth=59
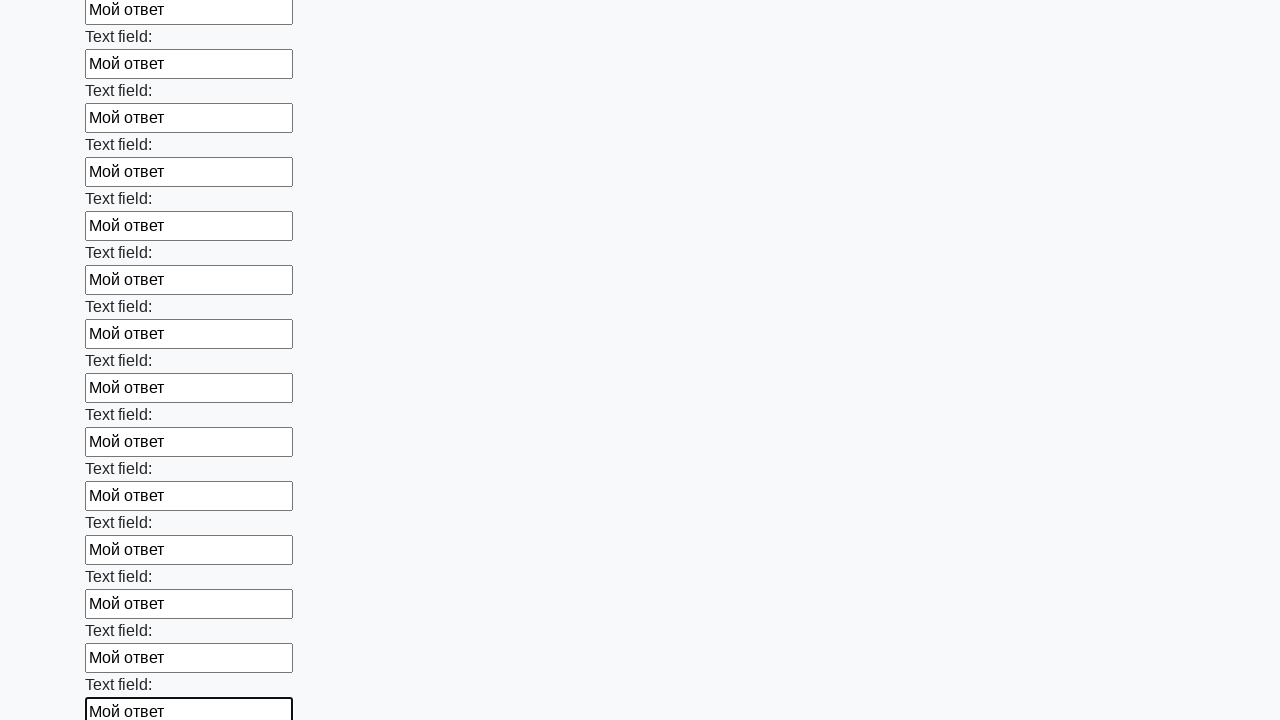

Filled input field with 'Мой ответ' on input >> nth=60
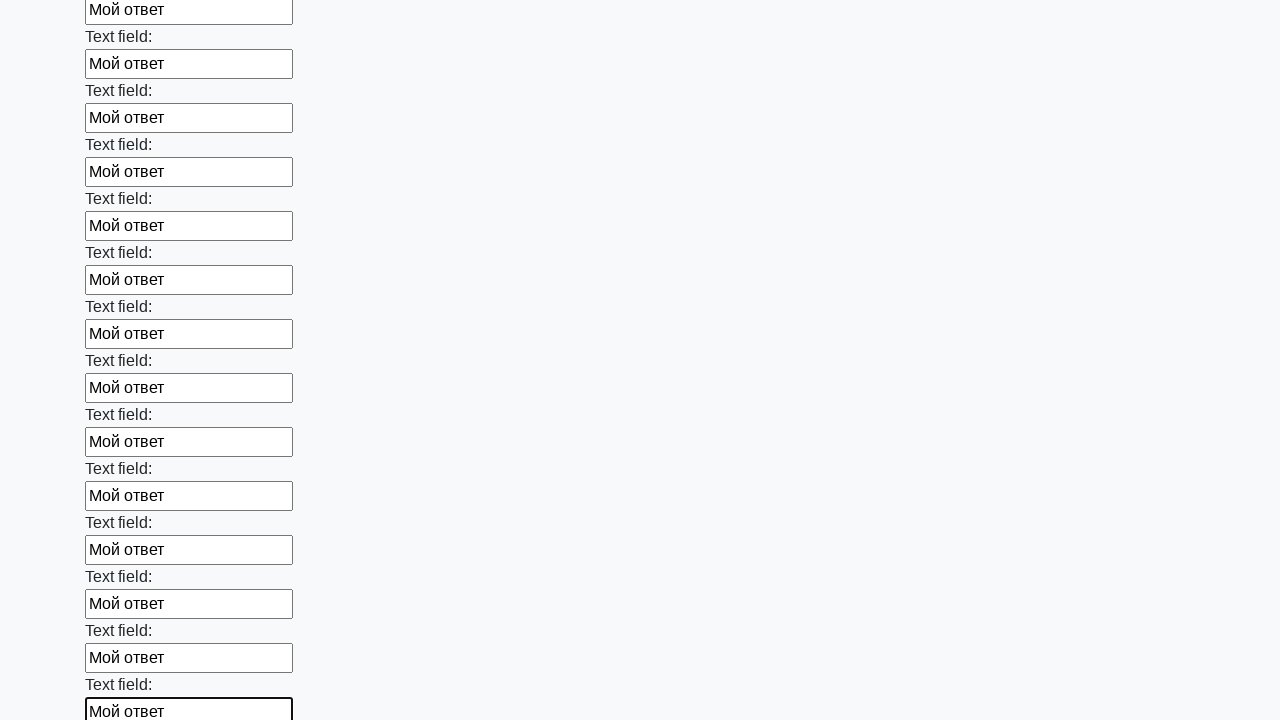

Filled input field with 'Мой ответ' on input >> nth=61
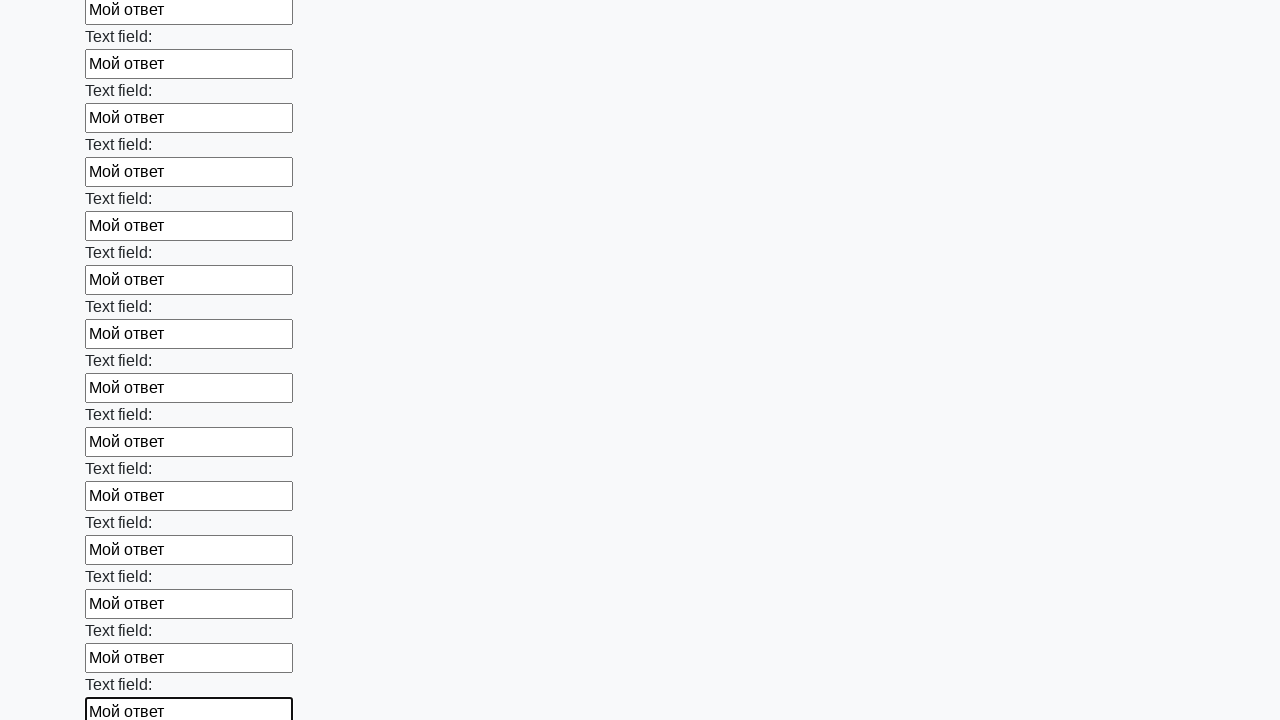

Filled input field with 'Мой ответ' on input >> nth=62
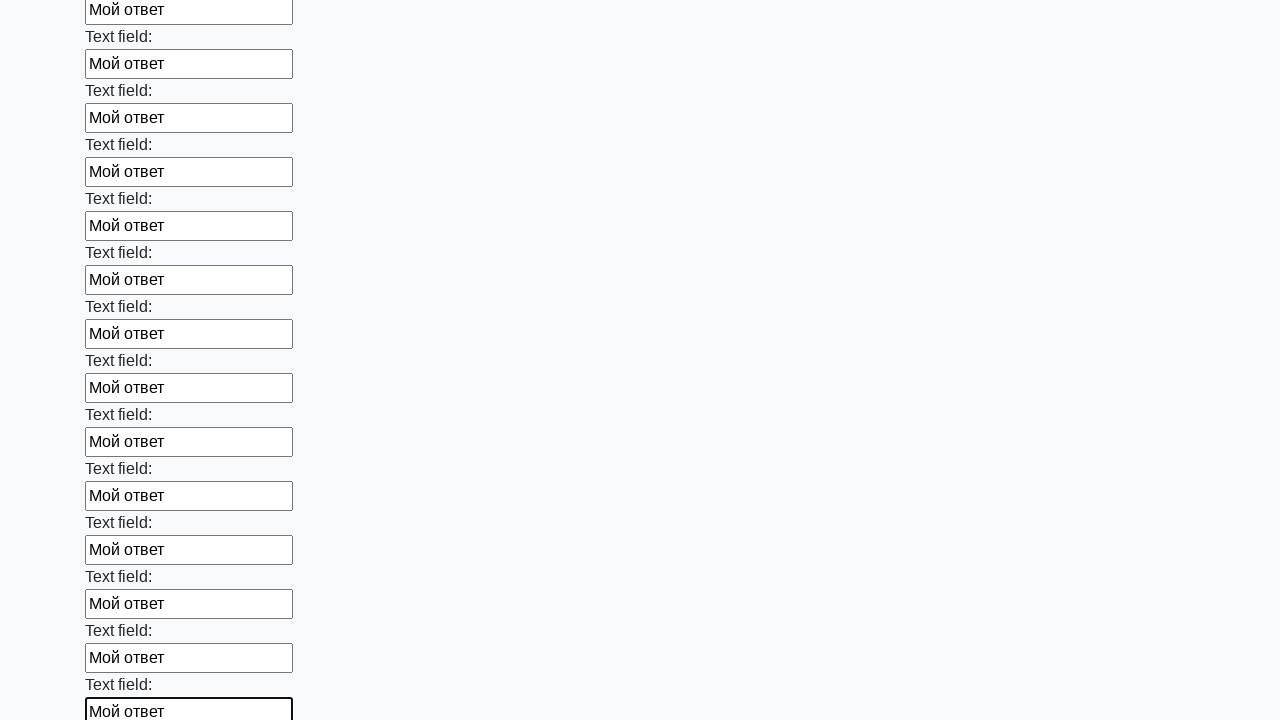

Filled input field with 'Мой ответ' on input >> nth=63
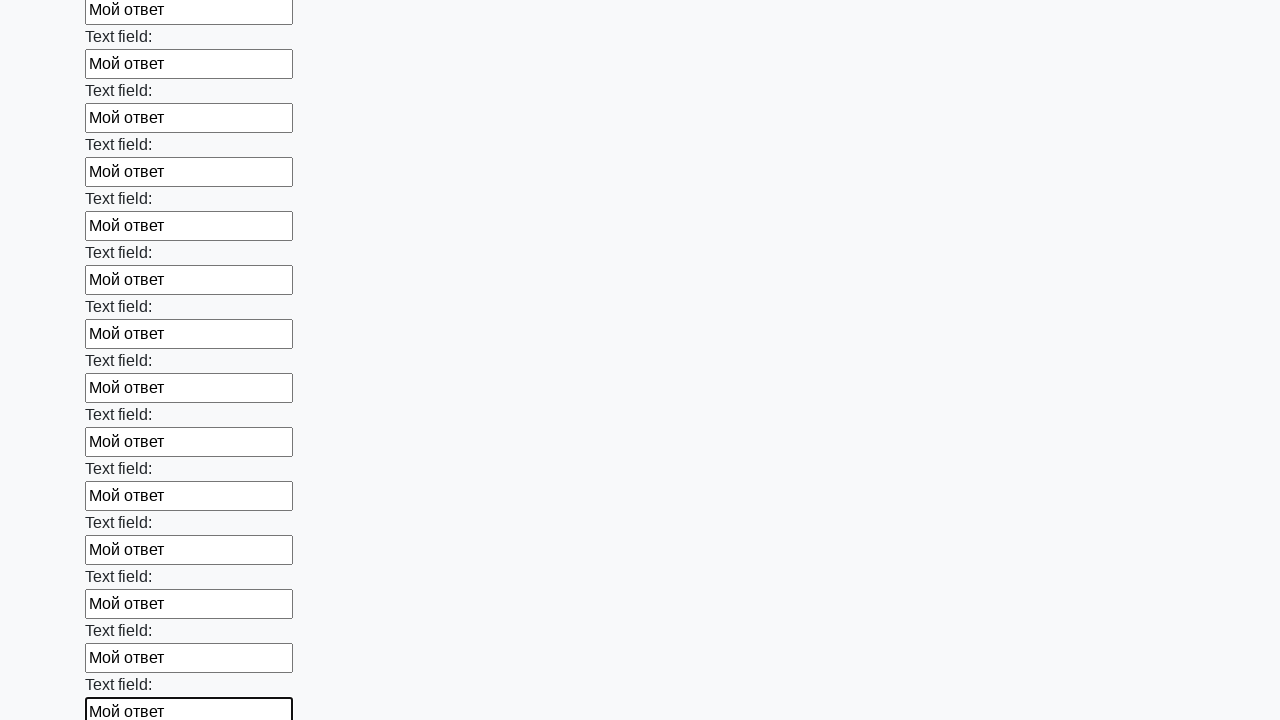

Filled input field with 'Мой ответ' on input >> nth=64
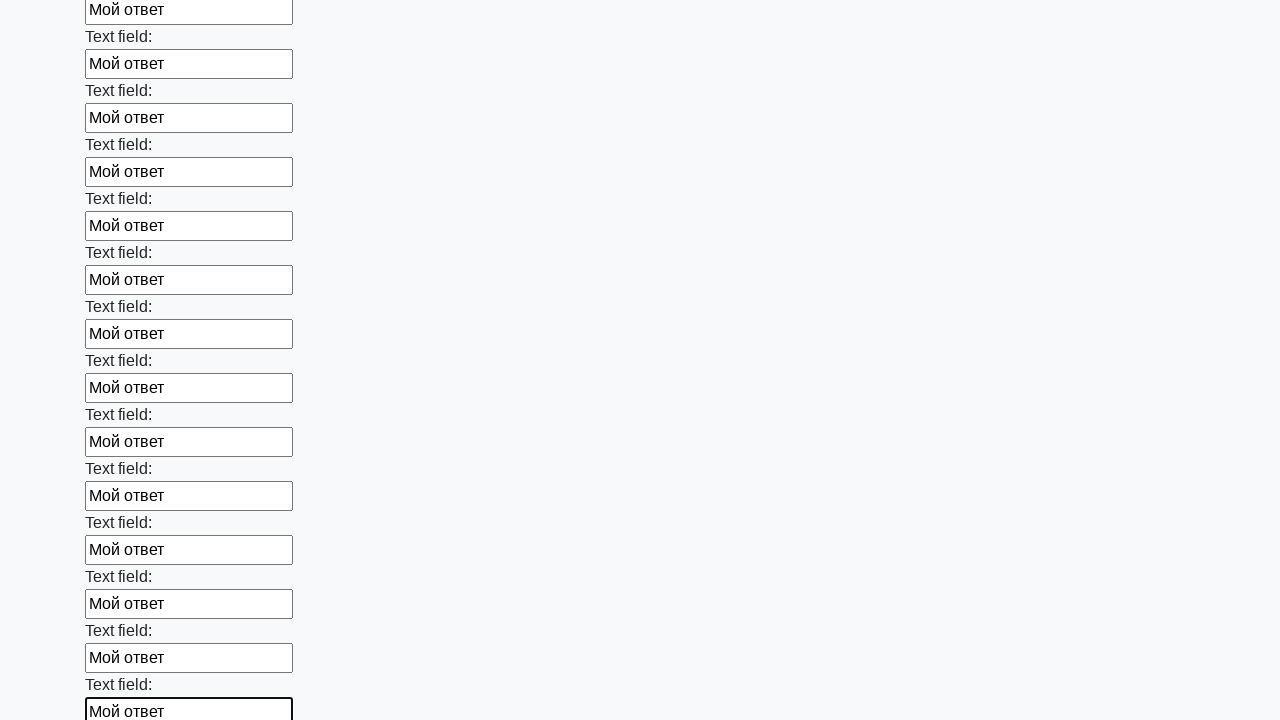

Filled input field with 'Мой ответ' on input >> nth=65
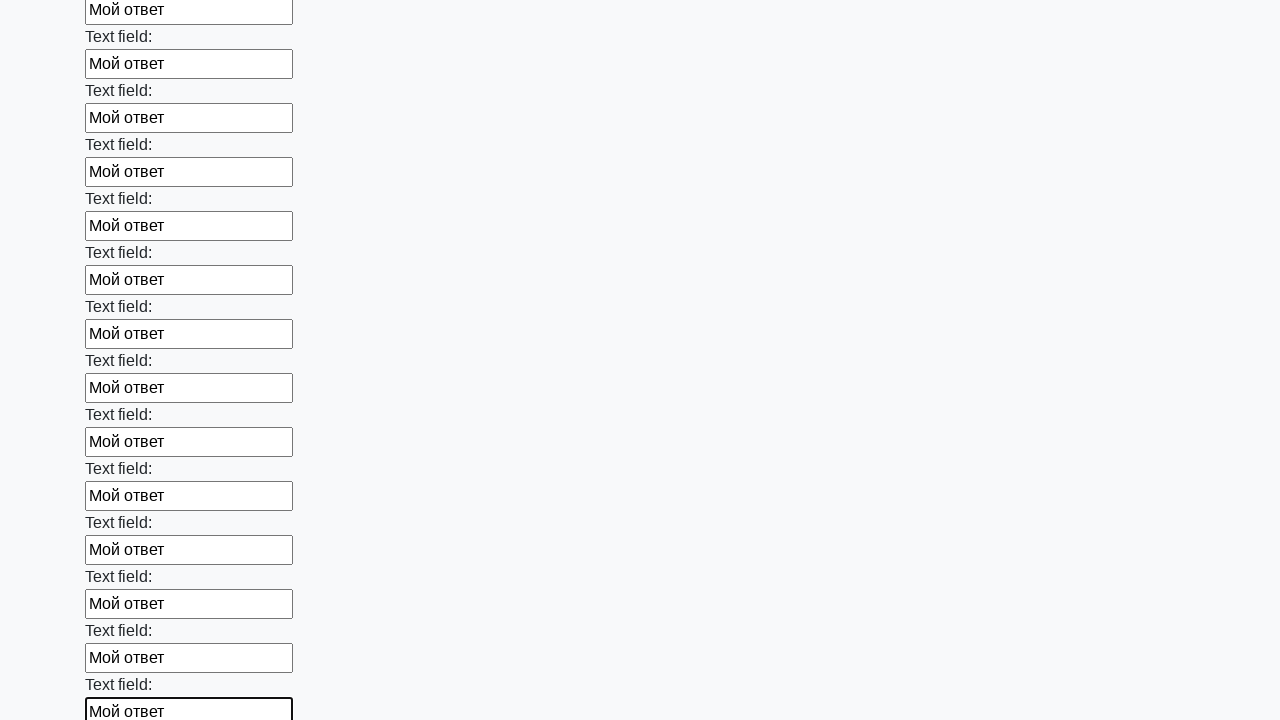

Filled input field with 'Мой ответ' on input >> nth=66
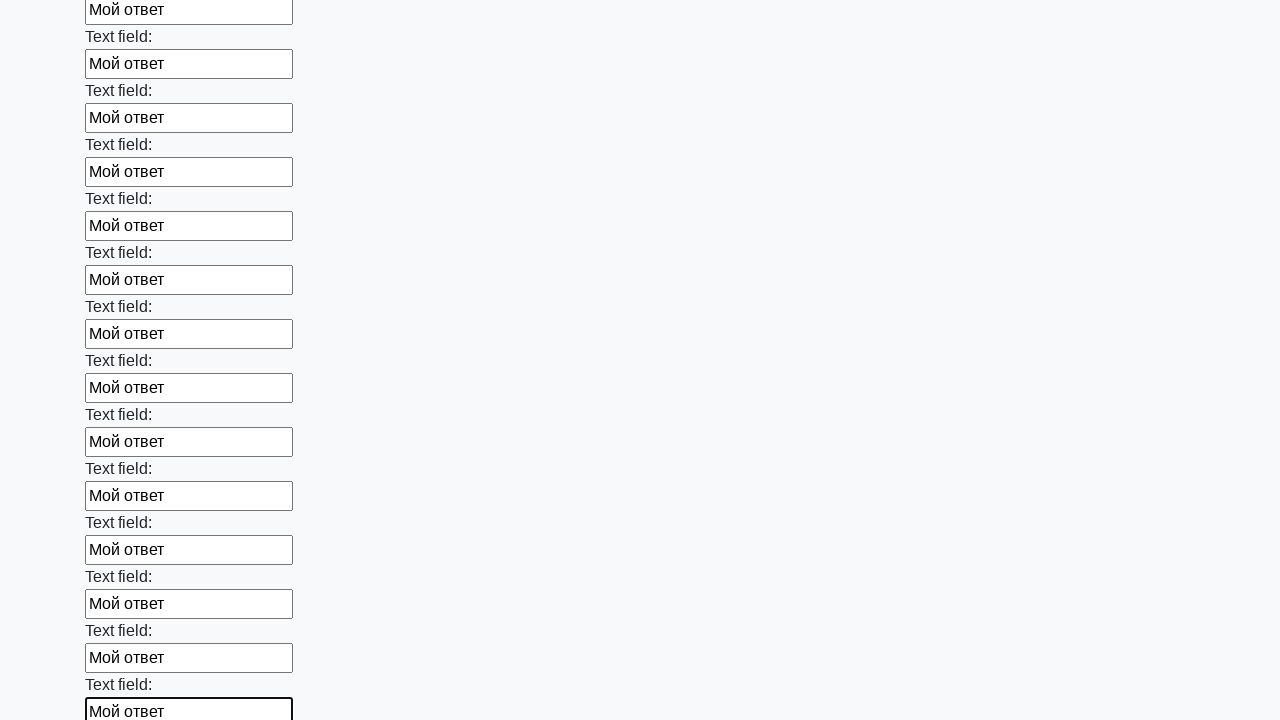

Filled input field with 'Мой ответ' on input >> nth=67
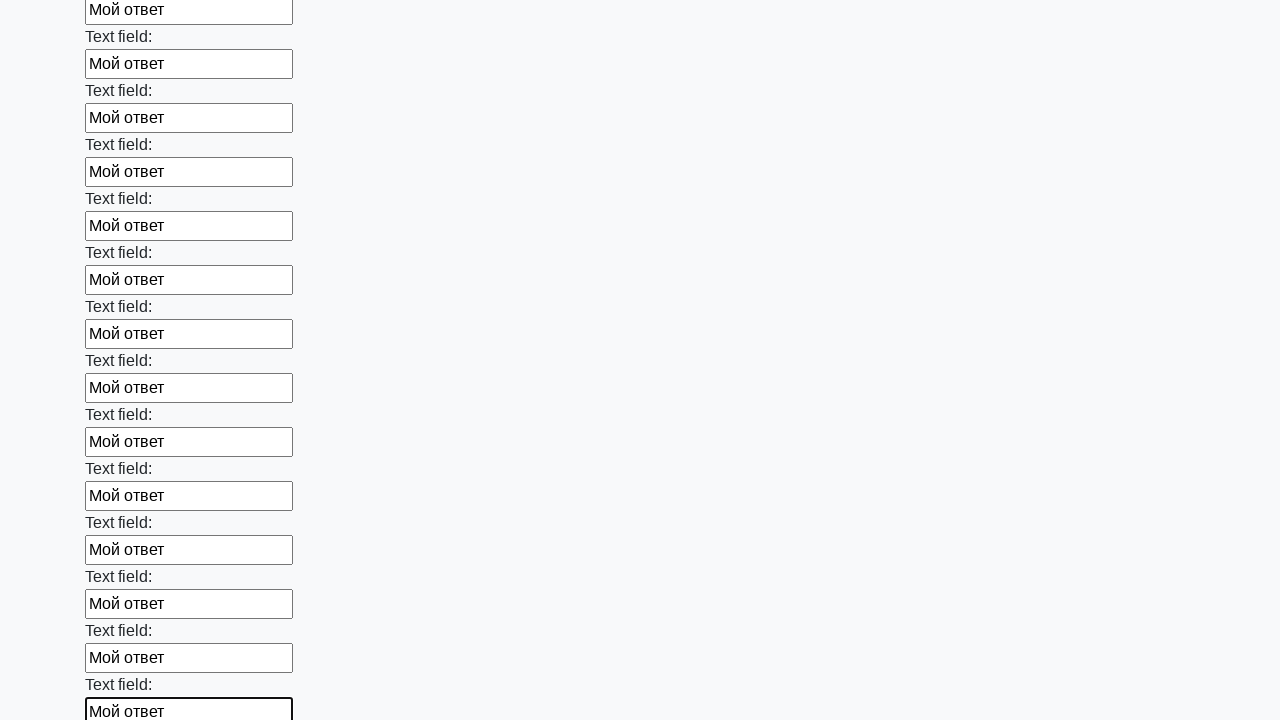

Filled input field with 'Мой ответ' on input >> nth=68
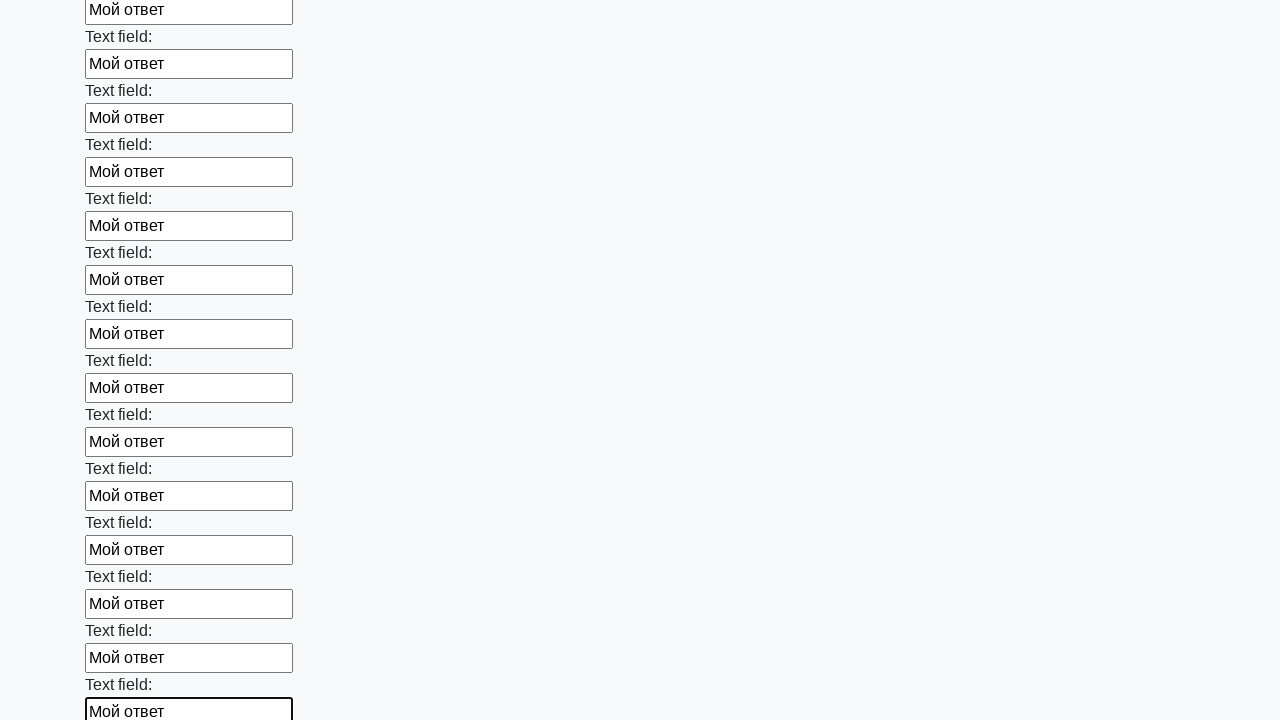

Filled input field with 'Мой ответ' on input >> nth=69
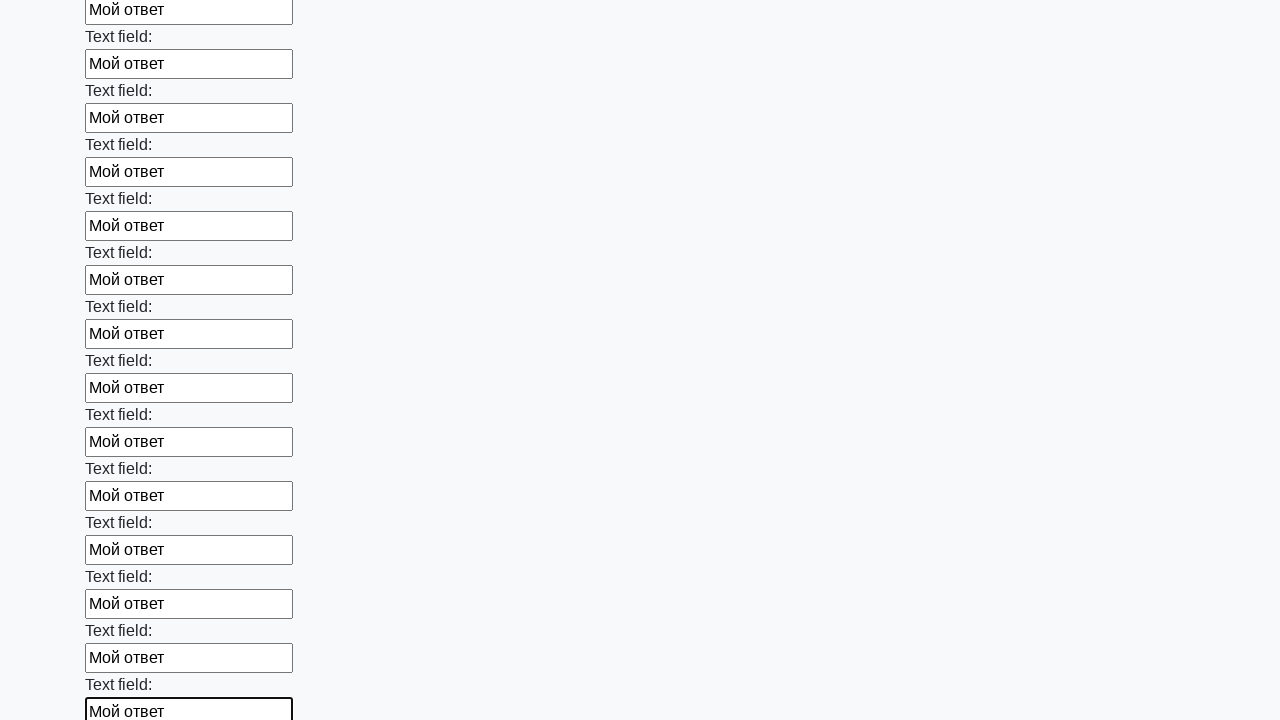

Filled input field with 'Мой ответ' on input >> nth=70
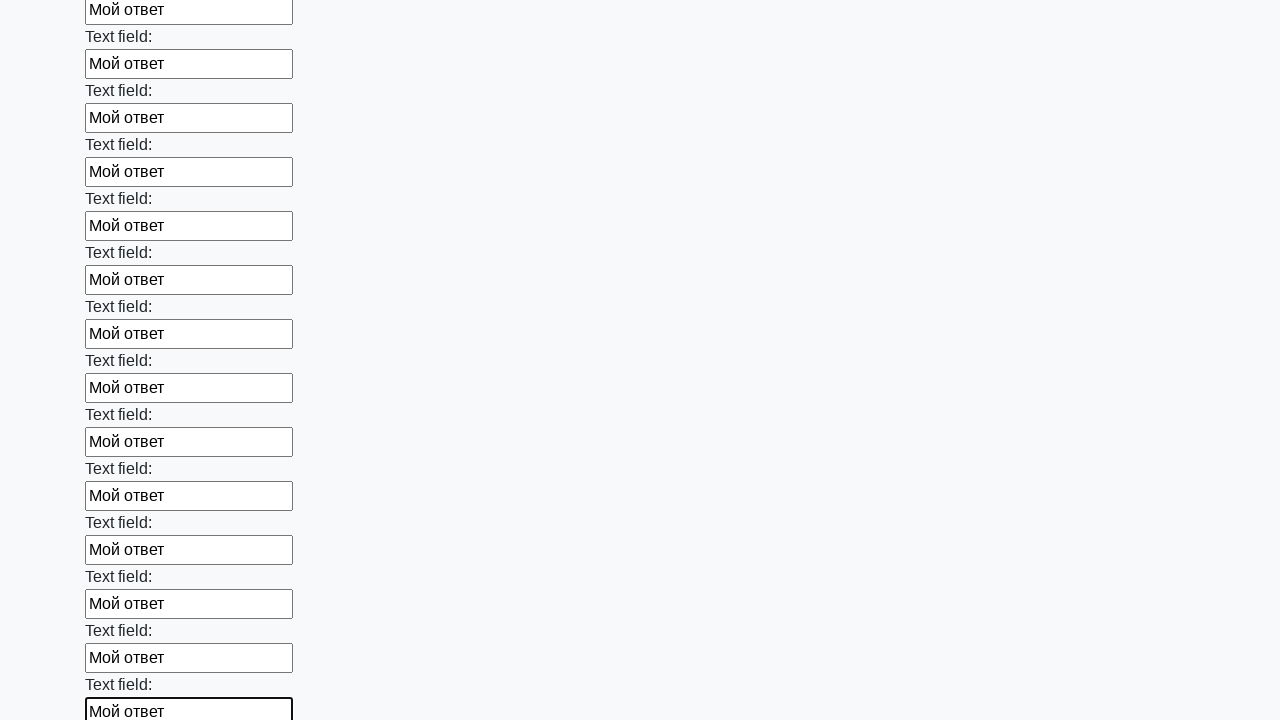

Filled input field with 'Мой ответ' on input >> nth=71
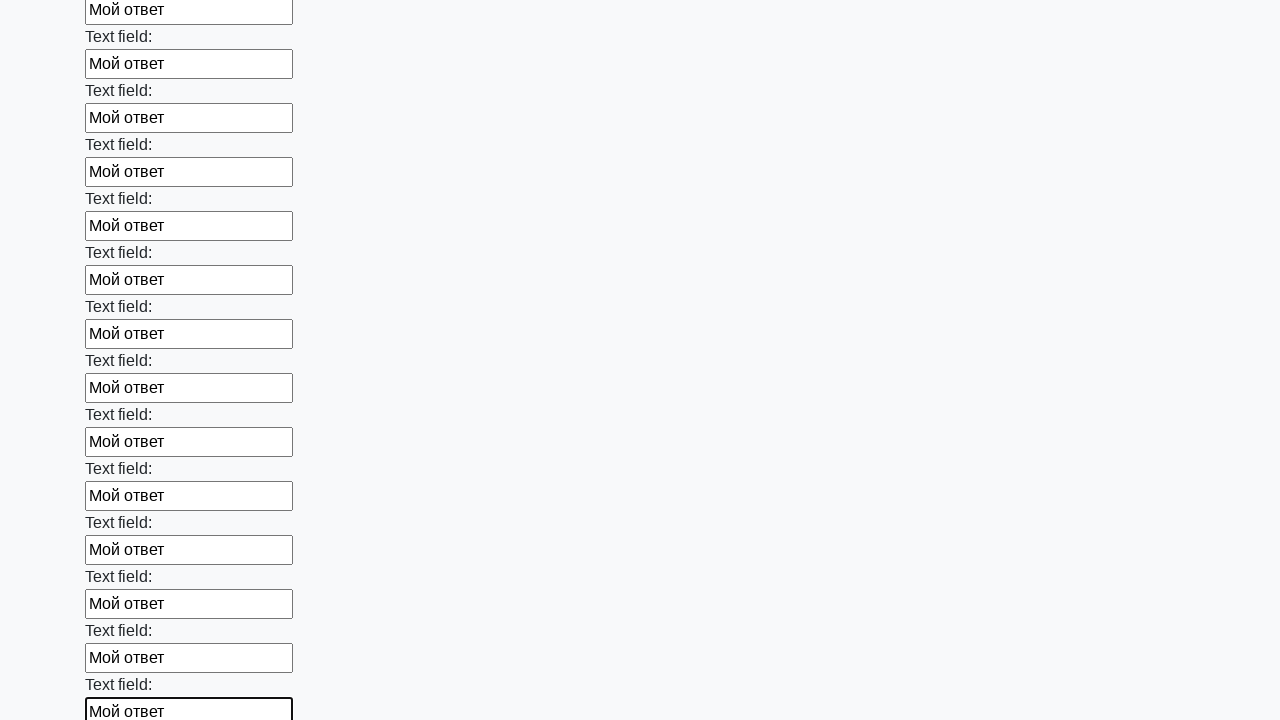

Filled input field with 'Мой ответ' on input >> nth=72
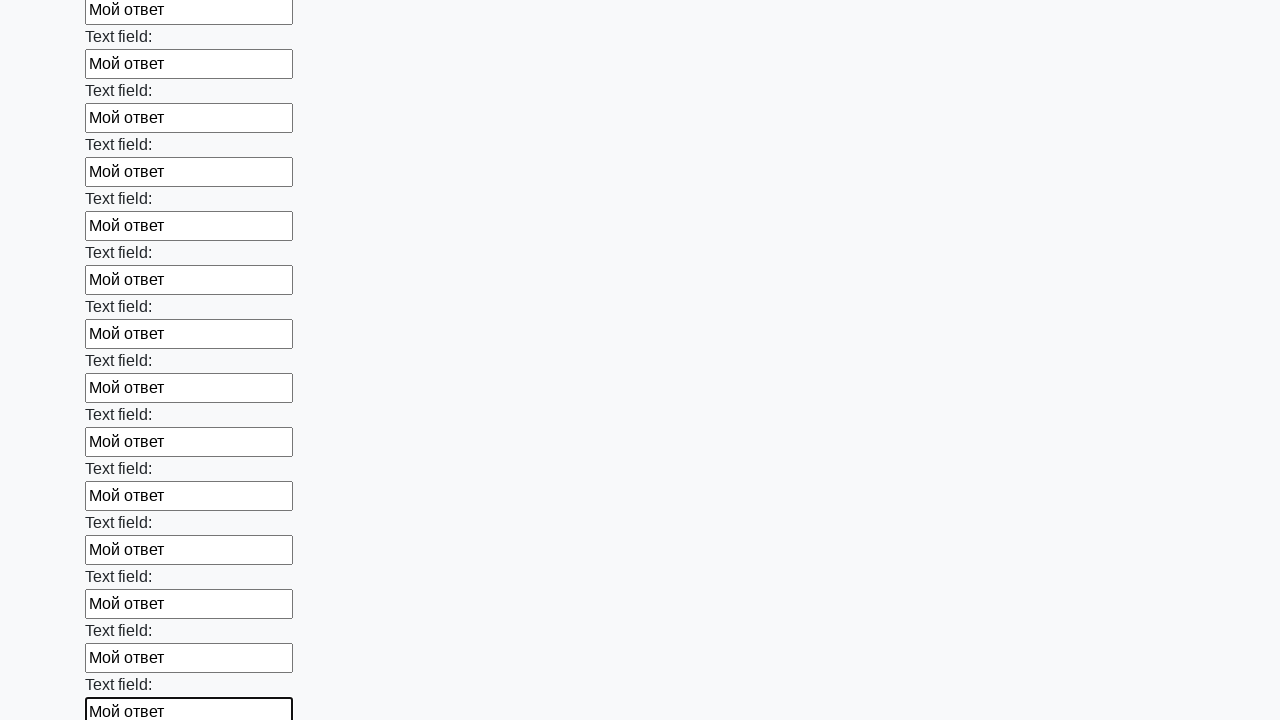

Filled input field with 'Мой ответ' on input >> nth=73
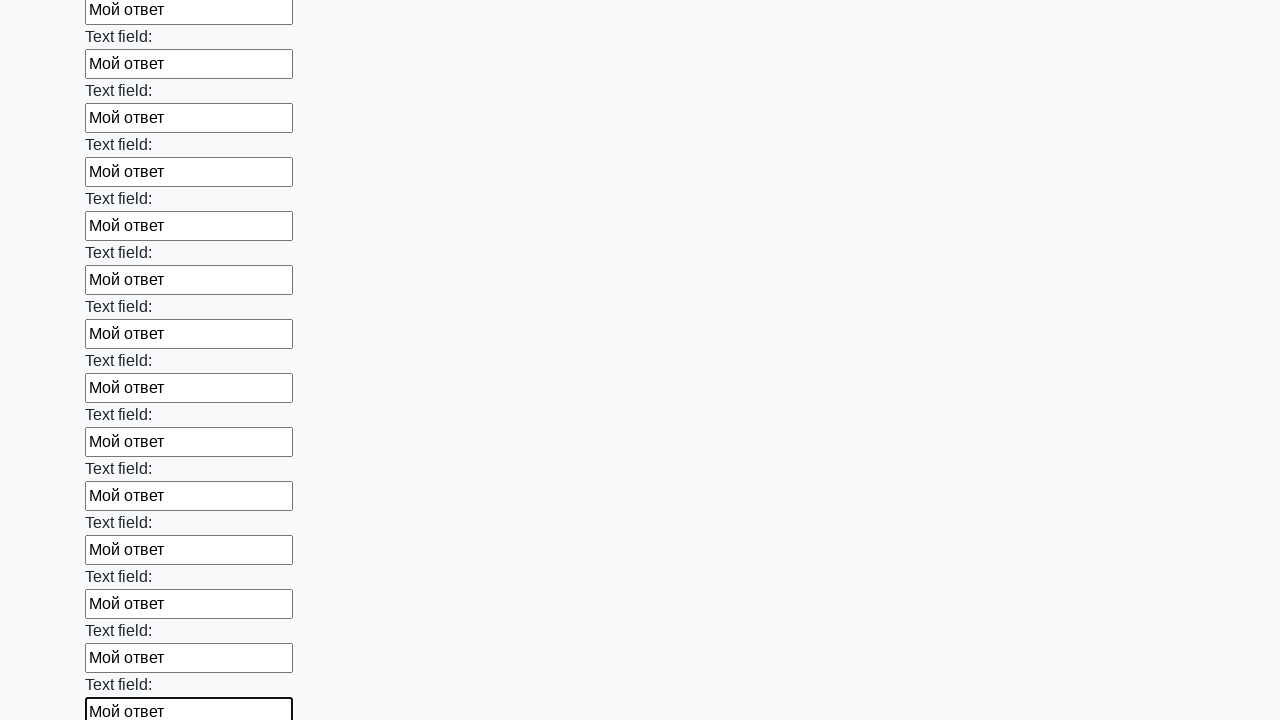

Filled input field with 'Мой ответ' on input >> nth=74
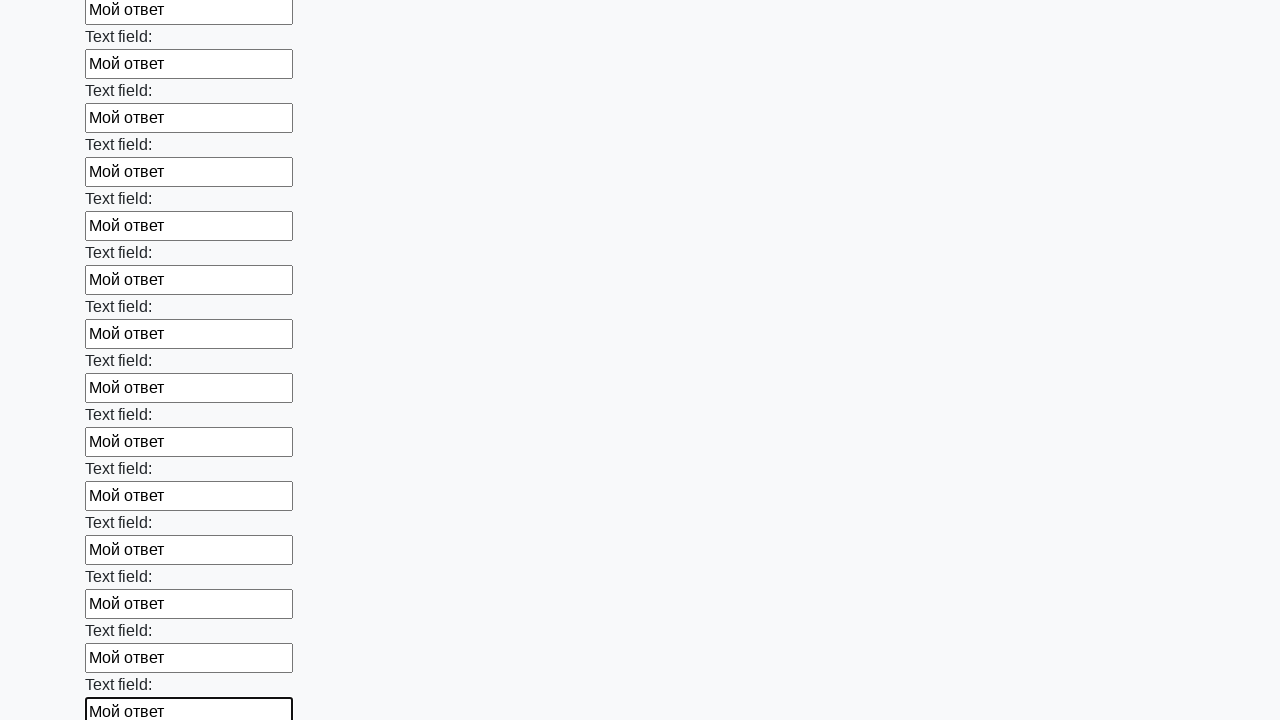

Filled input field with 'Мой ответ' on input >> nth=75
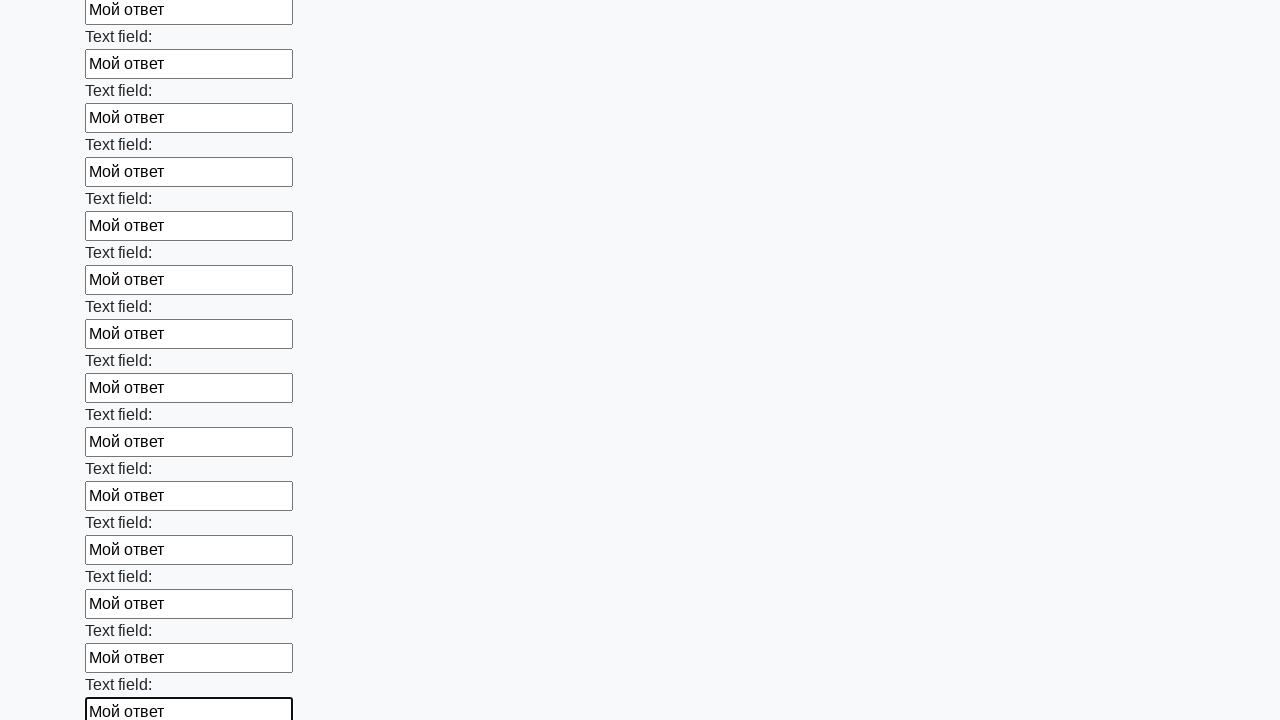

Filled input field with 'Мой ответ' on input >> nth=76
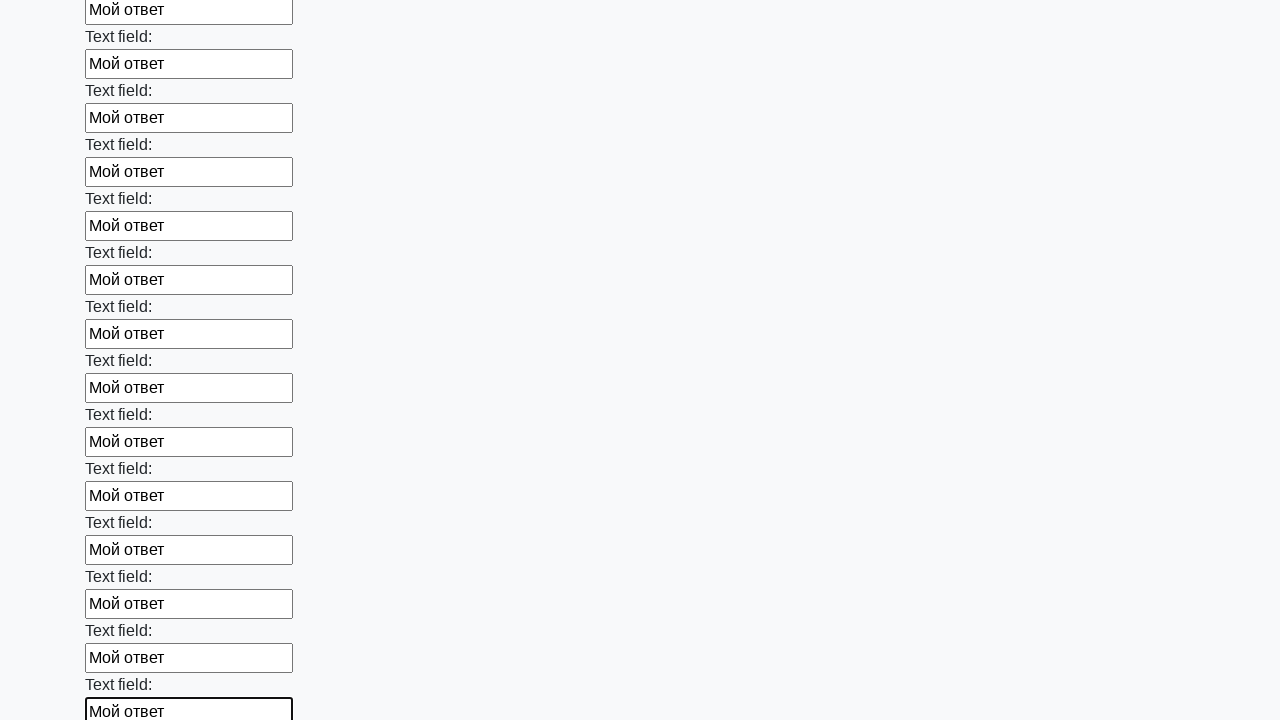

Filled input field with 'Мой ответ' on input >> nth=77
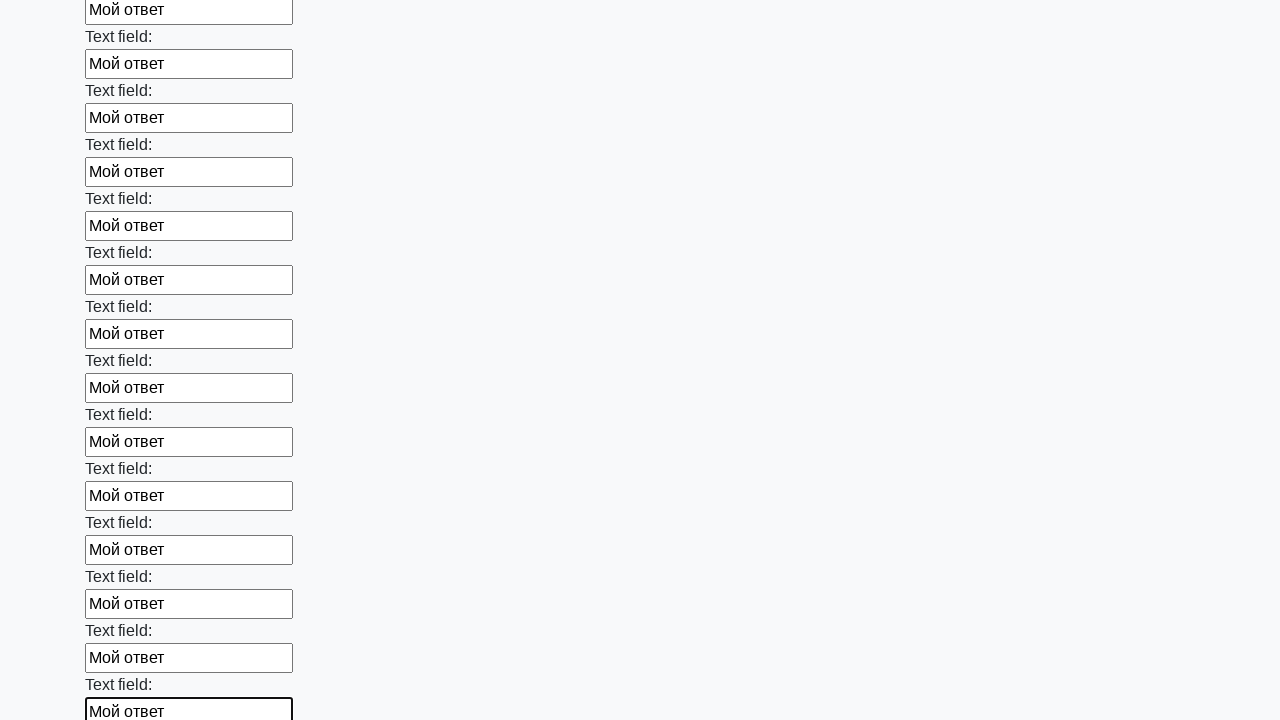

Filled input field with 'Мой ответ' on input >> nth=78
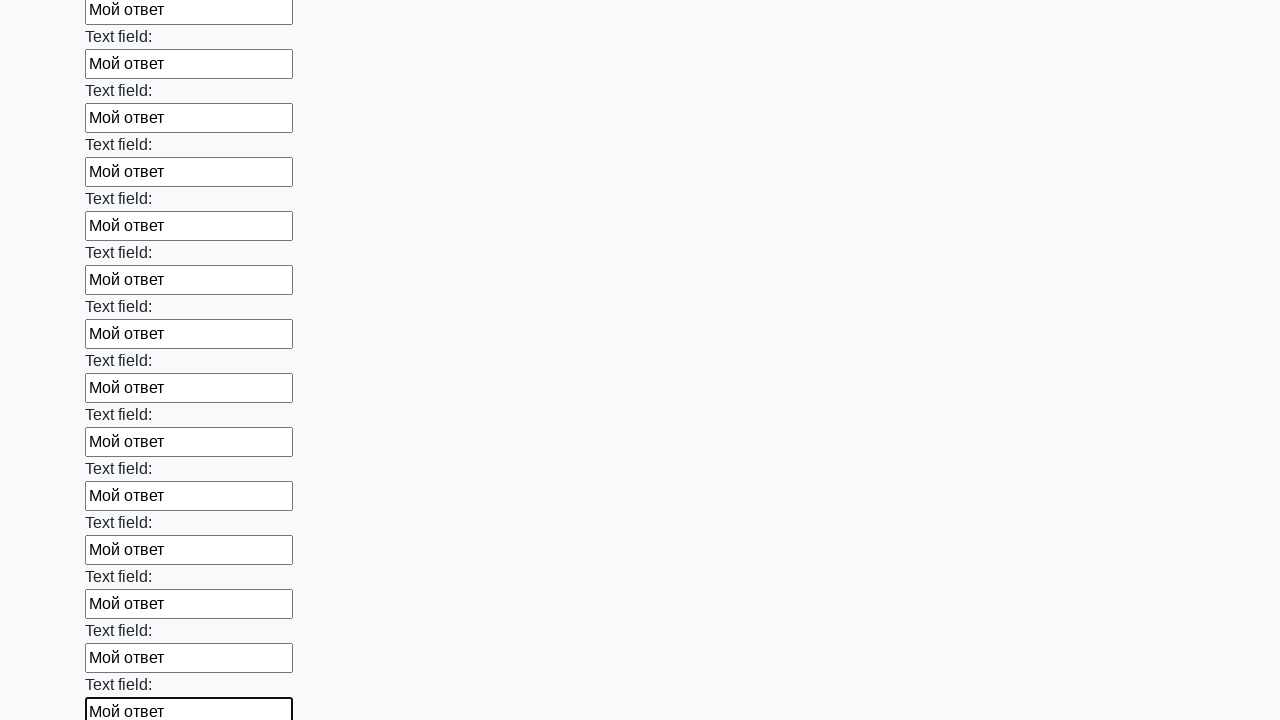

Filled input field with 'Мой ответ' on input >> nth=79
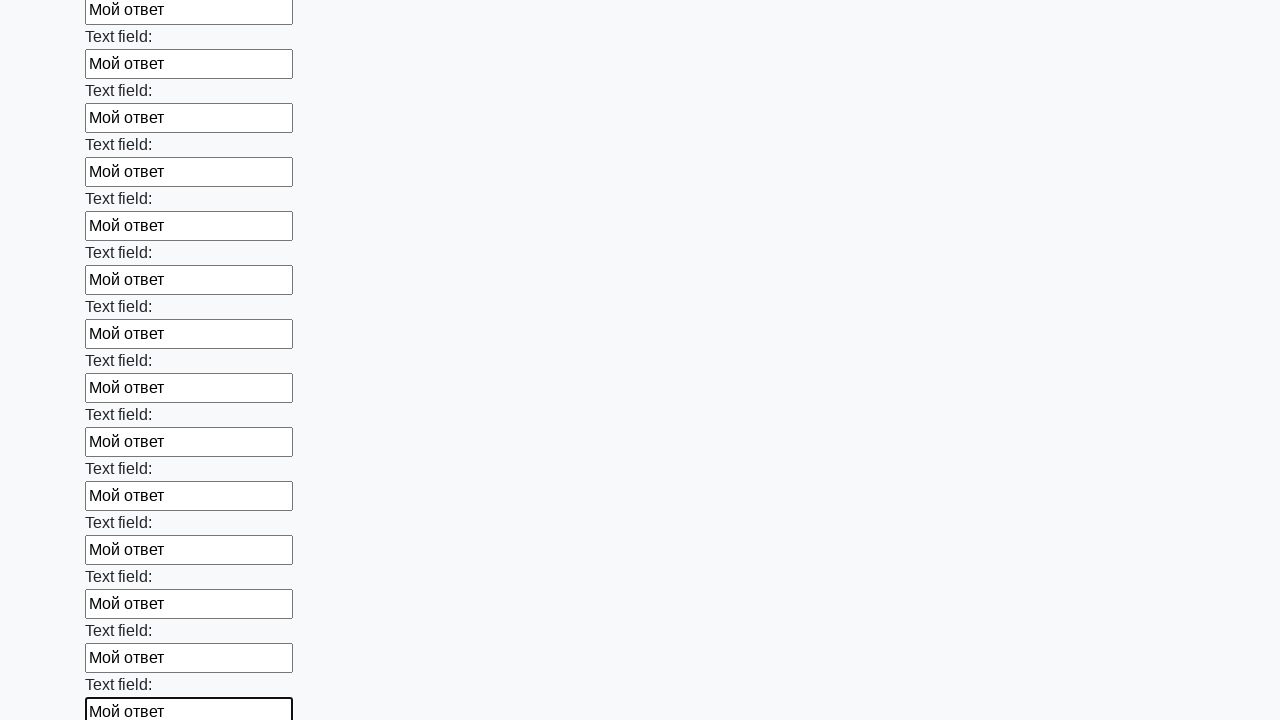

Filled input field with 'Мой ответ' on input >> nth=80
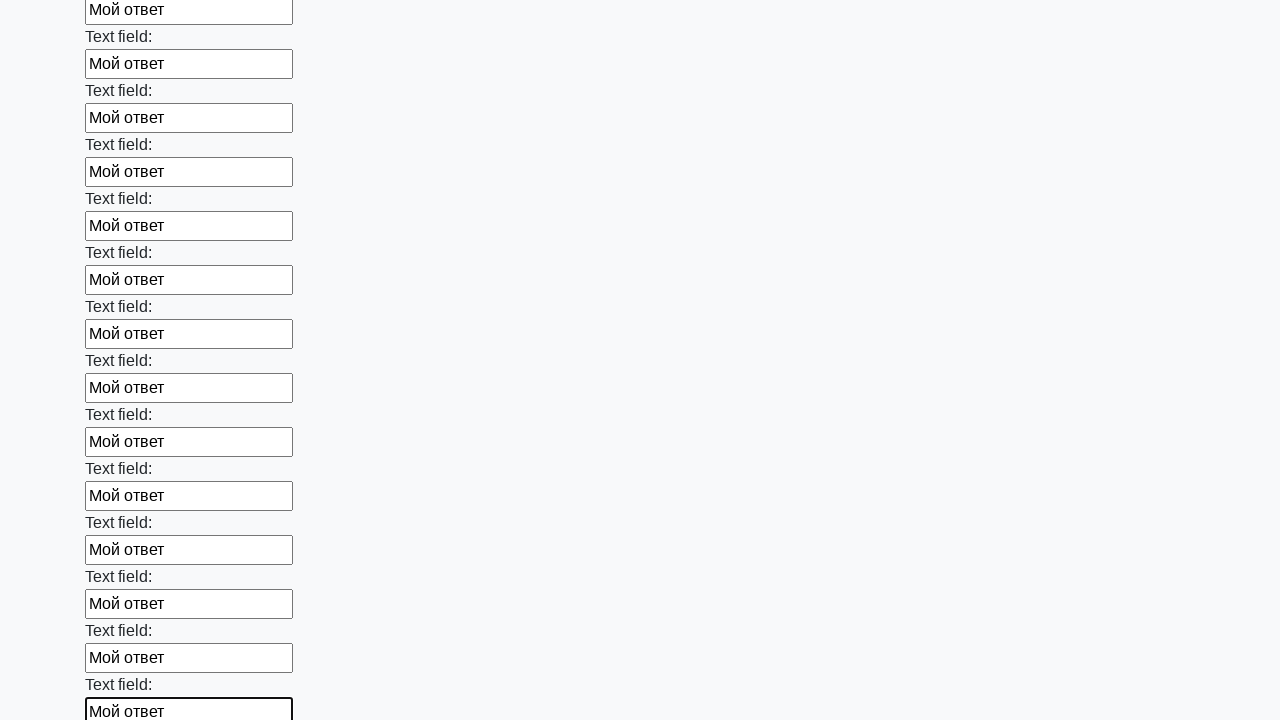

Filled input field with 'Мой ответ' on input >> nth=81
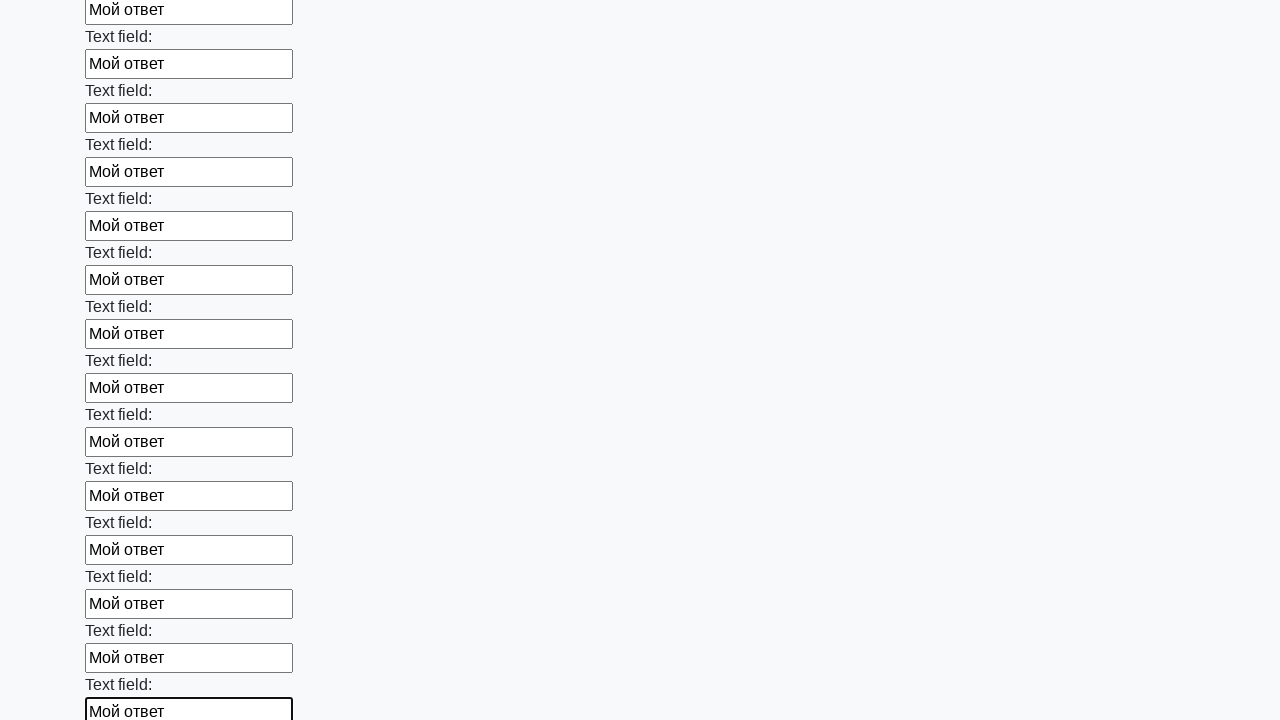

Filled input field with 'Мой ответ' on input >> nth=82
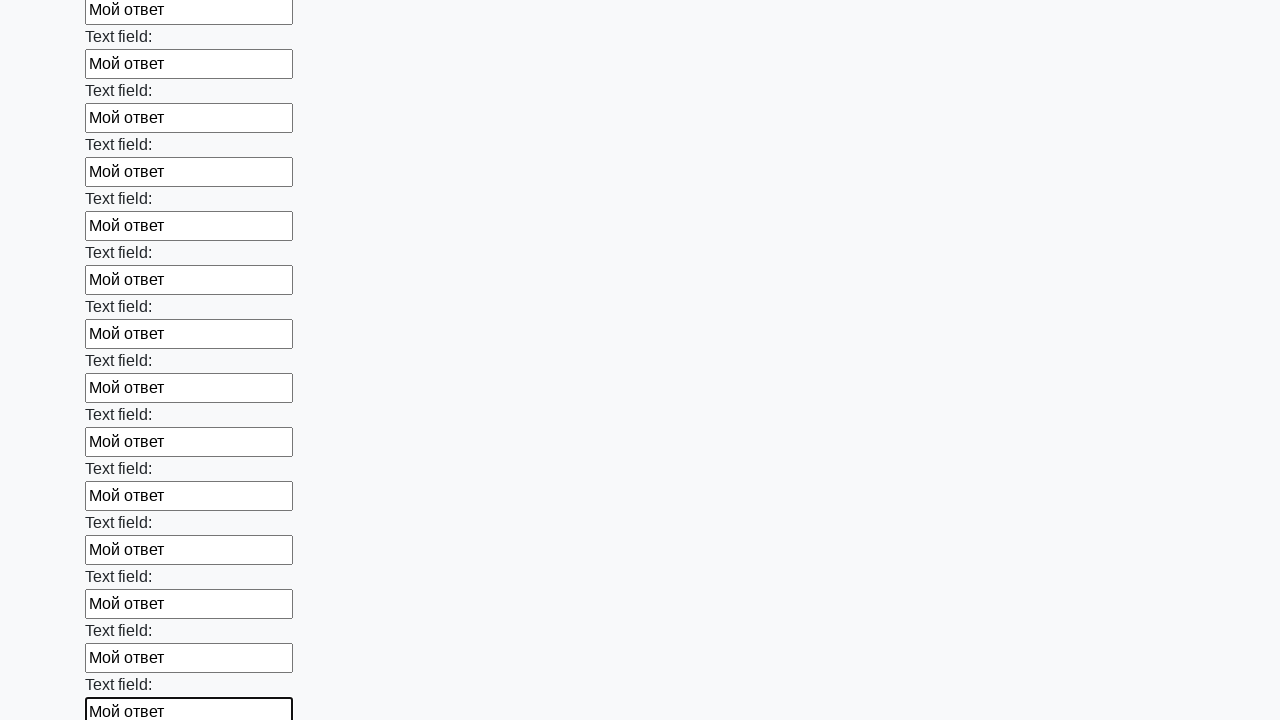

Filled input field with 'Мой ответ' on input >> nth=83
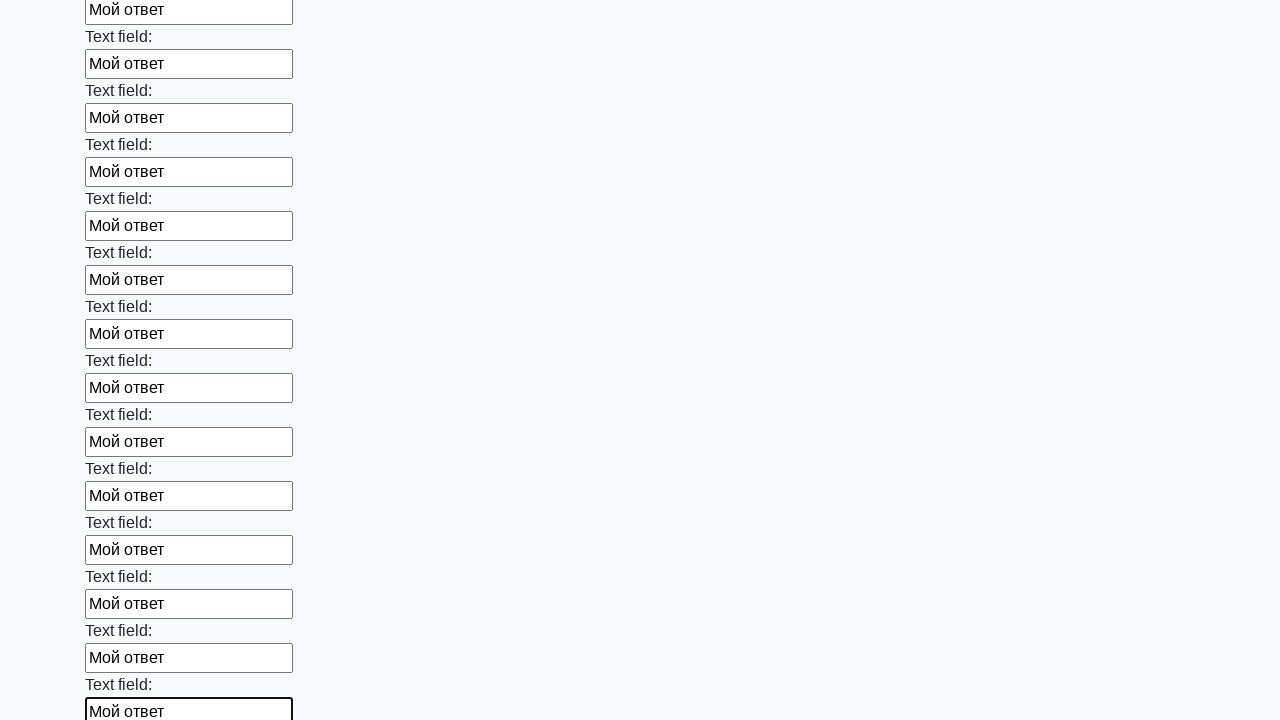

Filled input field with 'Мой ответ' on input >> nth=84
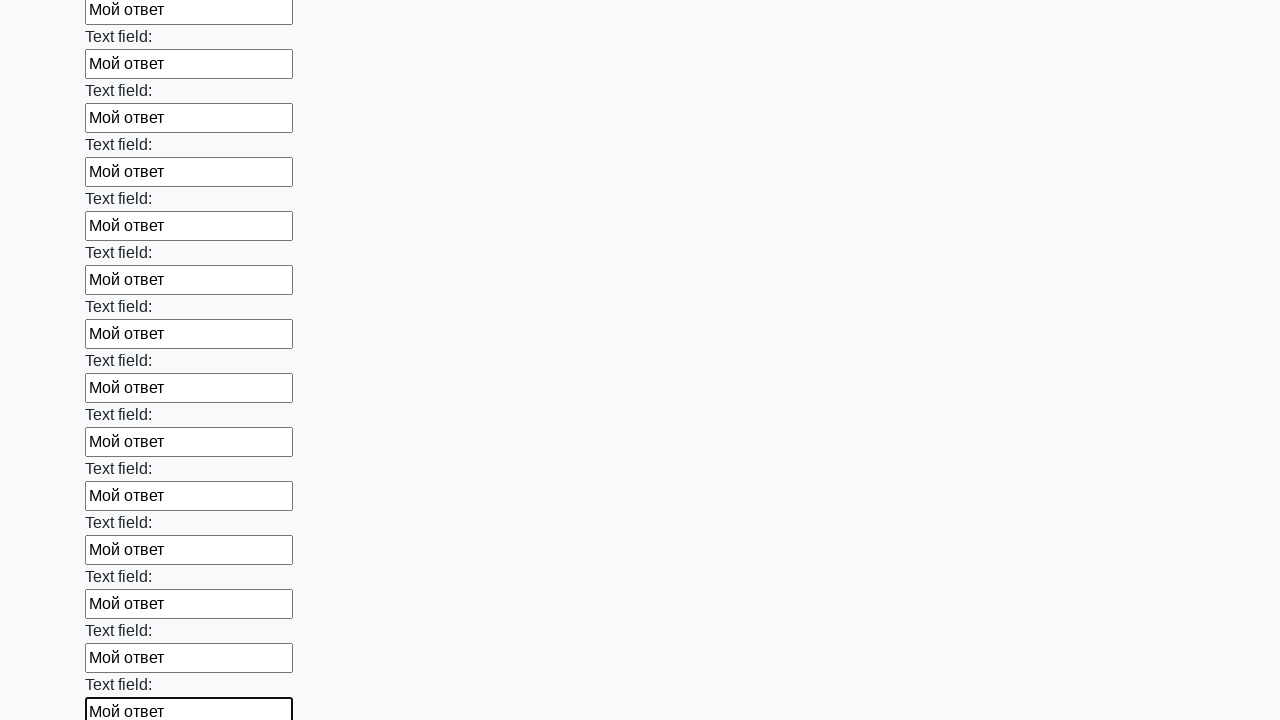

Filled input field with 'Мой ответ' on input >> nth=85
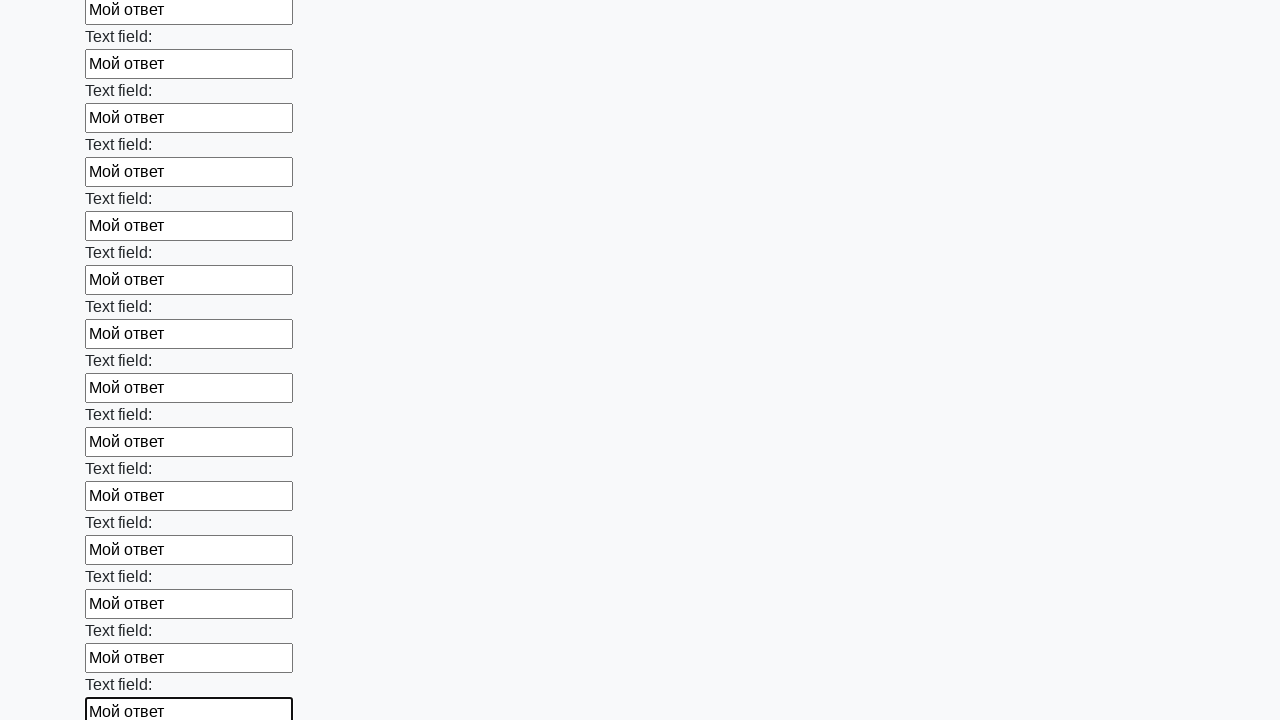

Filled input field with 'Мой ответ' on input >> nth=86
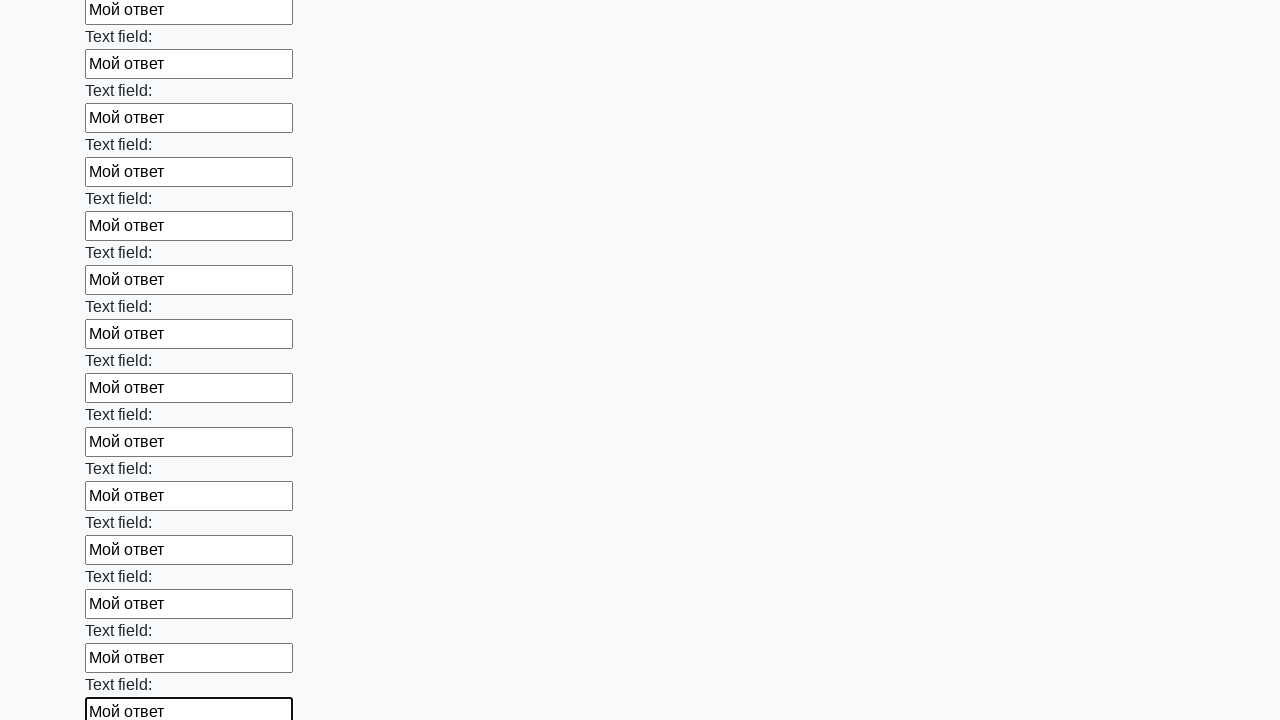

Filled input field with 'Мой ответ' on input >> nth=87
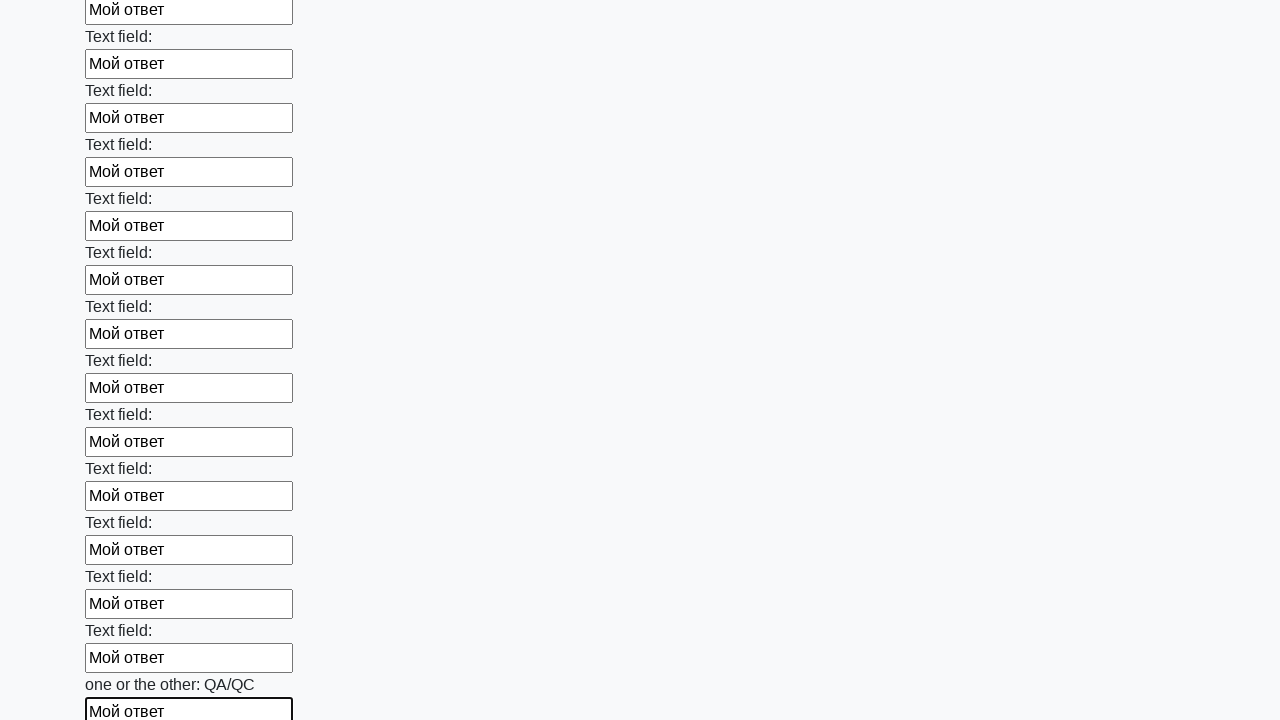

Filled input field with 'Мой ответ' on input >> nth=88
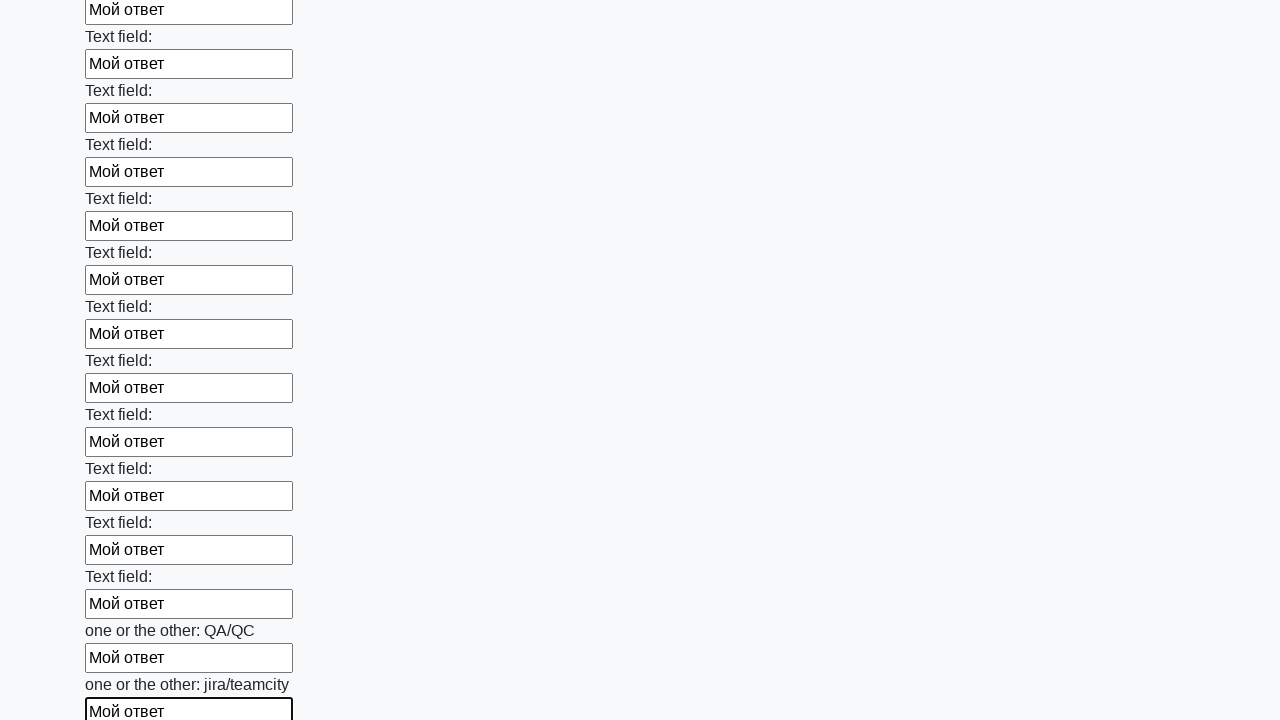

Filled input field with 'Мой ответ' on input >> nth=89
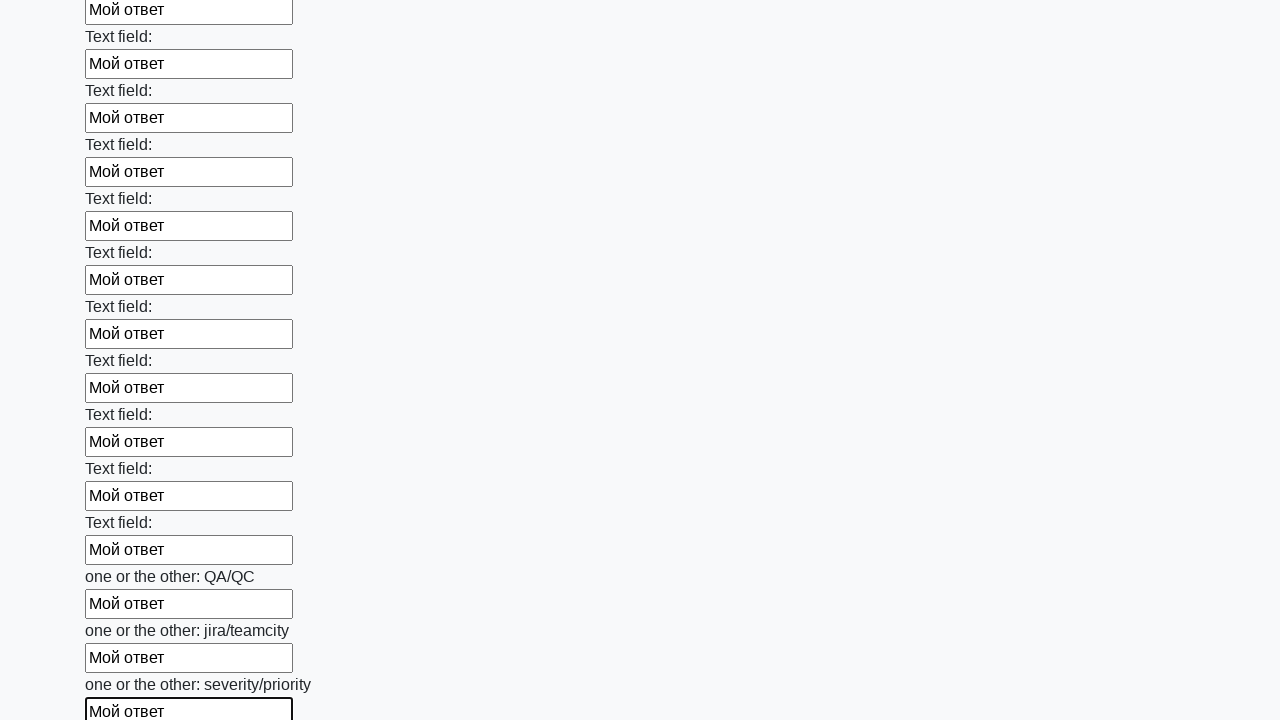

Filled input field with 'Мой ответ' on input >> nth=90
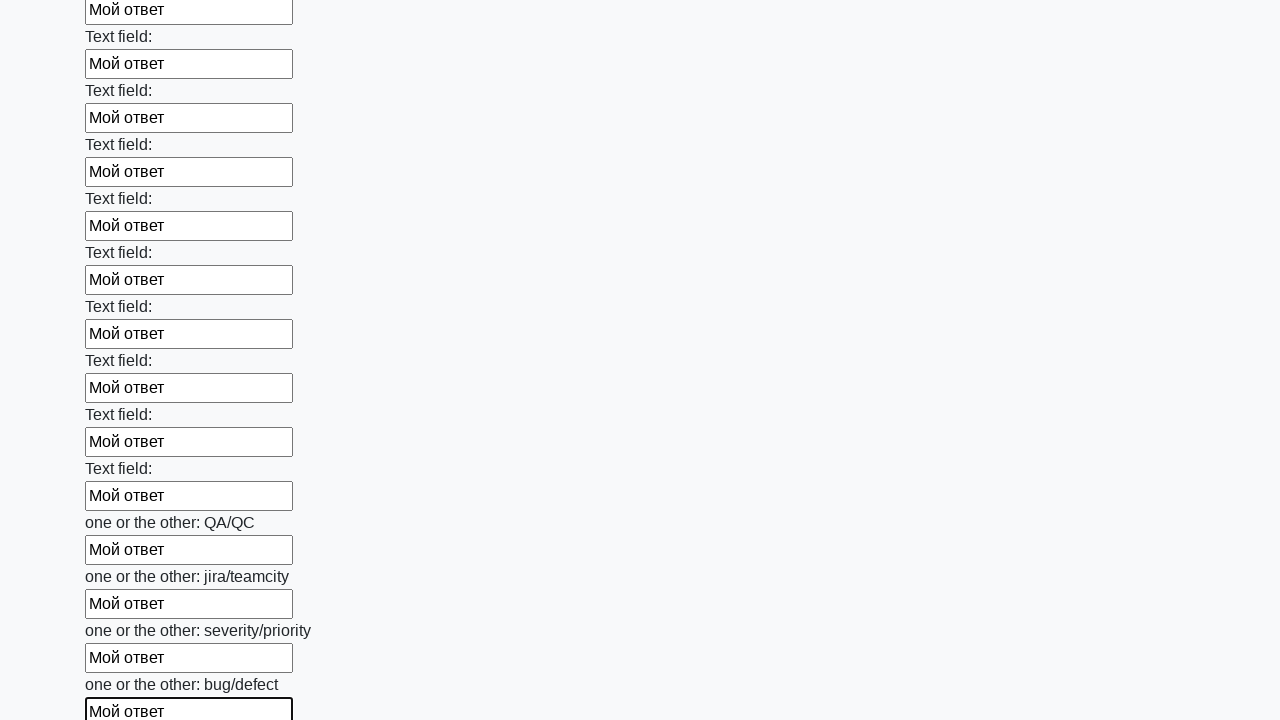

Filled input field with 'Мой ответ' on input >> nth=91
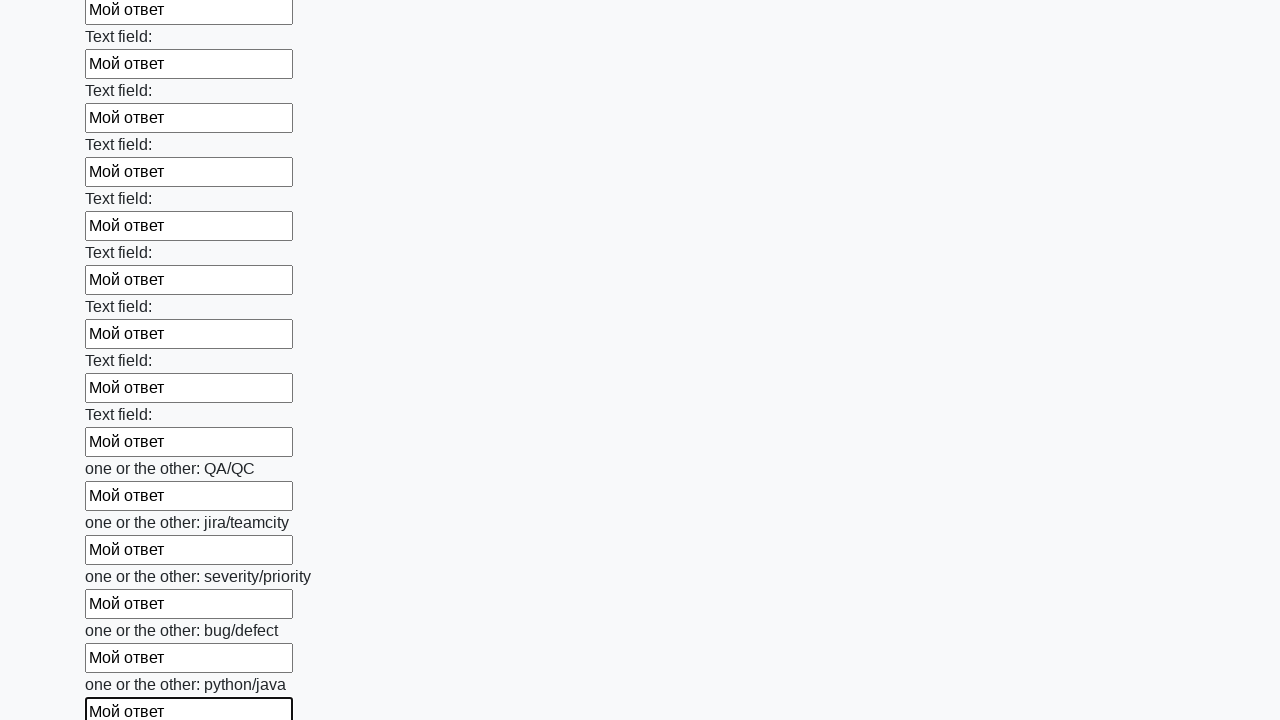

Filled input field with 'Мой ответ' on input >> nth=92
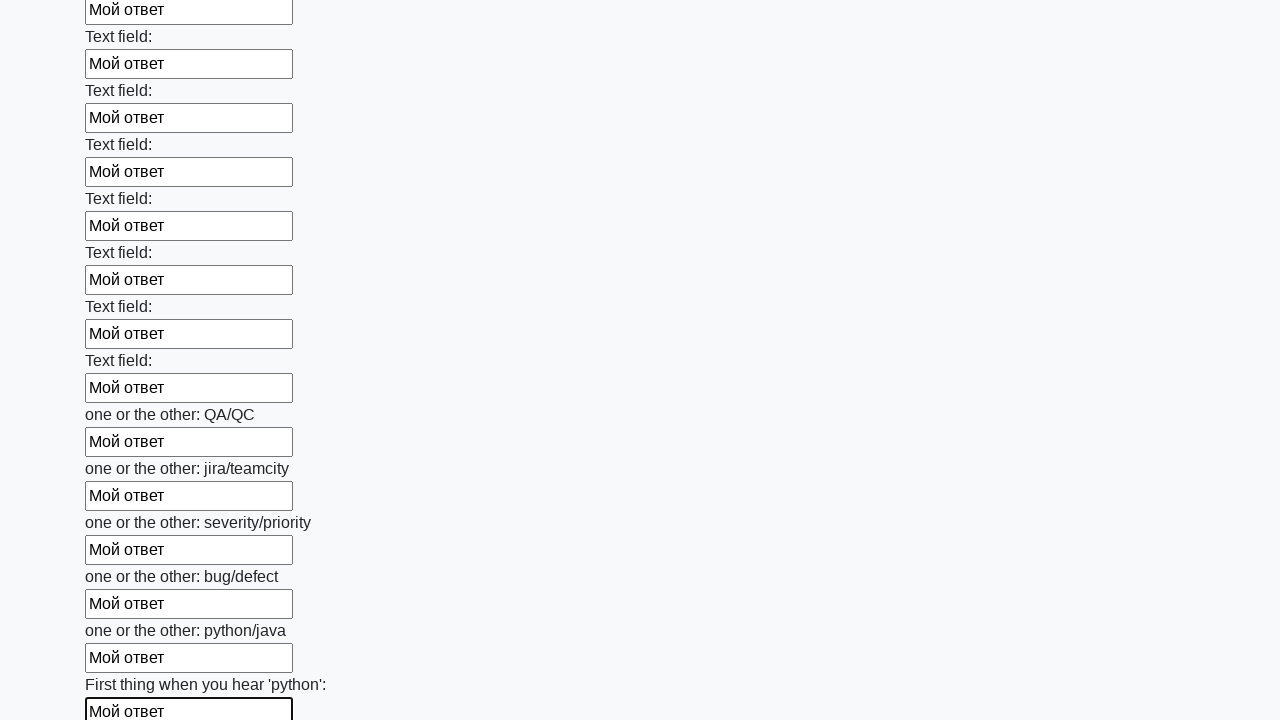

Filled input field with 'Мой ответ' on input >> nth=93
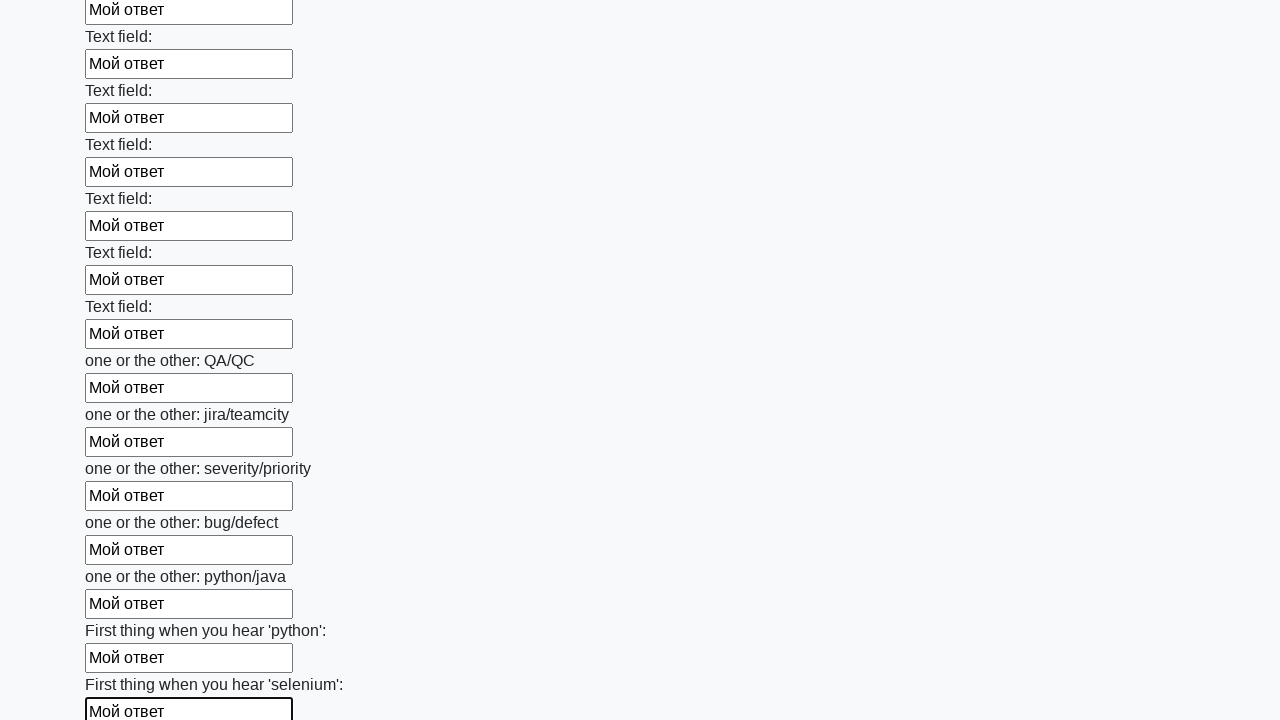

Filled input field with 'Мой ответ' on input >> nth=94
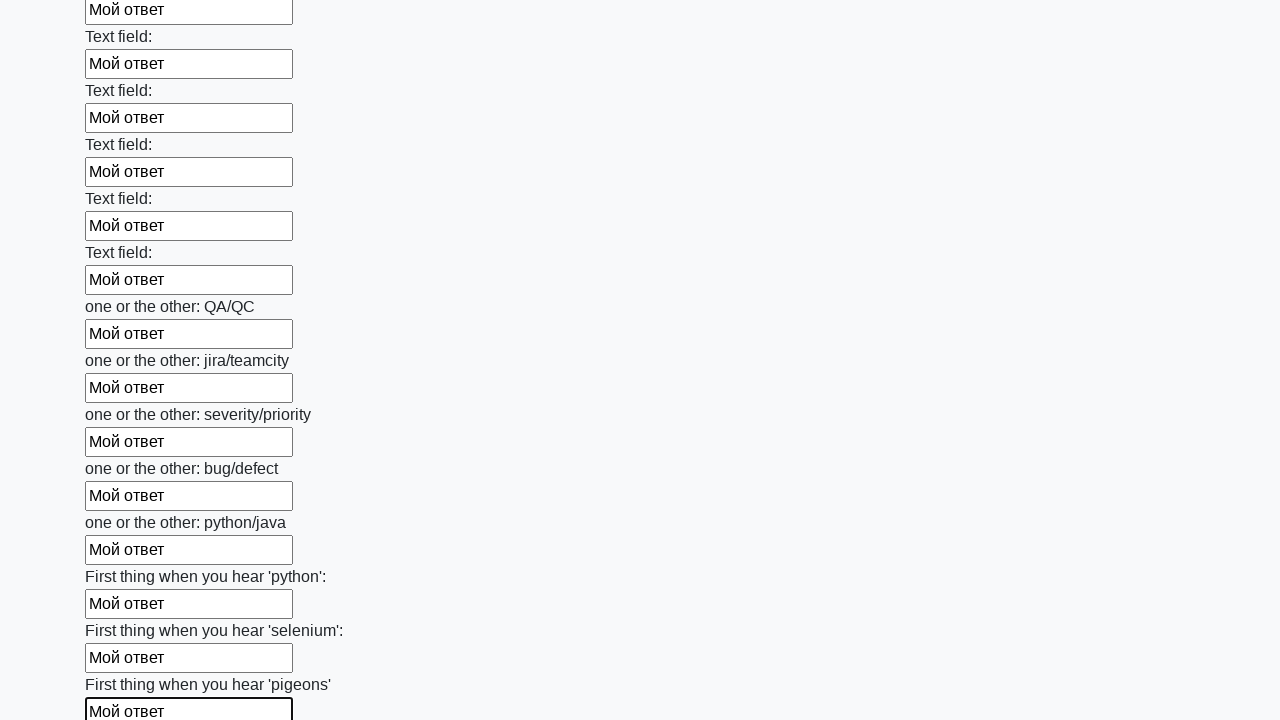

Filled input field with 'Мой ответ' on input >> nth=95
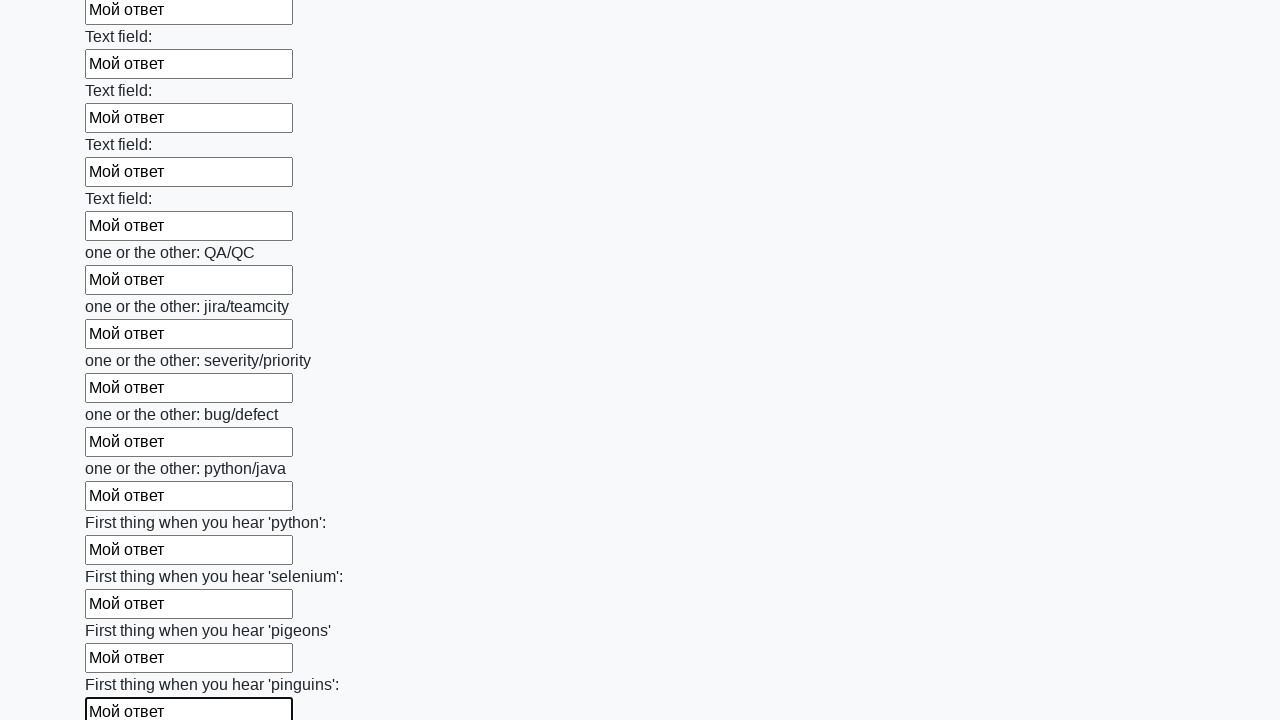

Filled input field with 'Мой ответ' on input >> nth=96
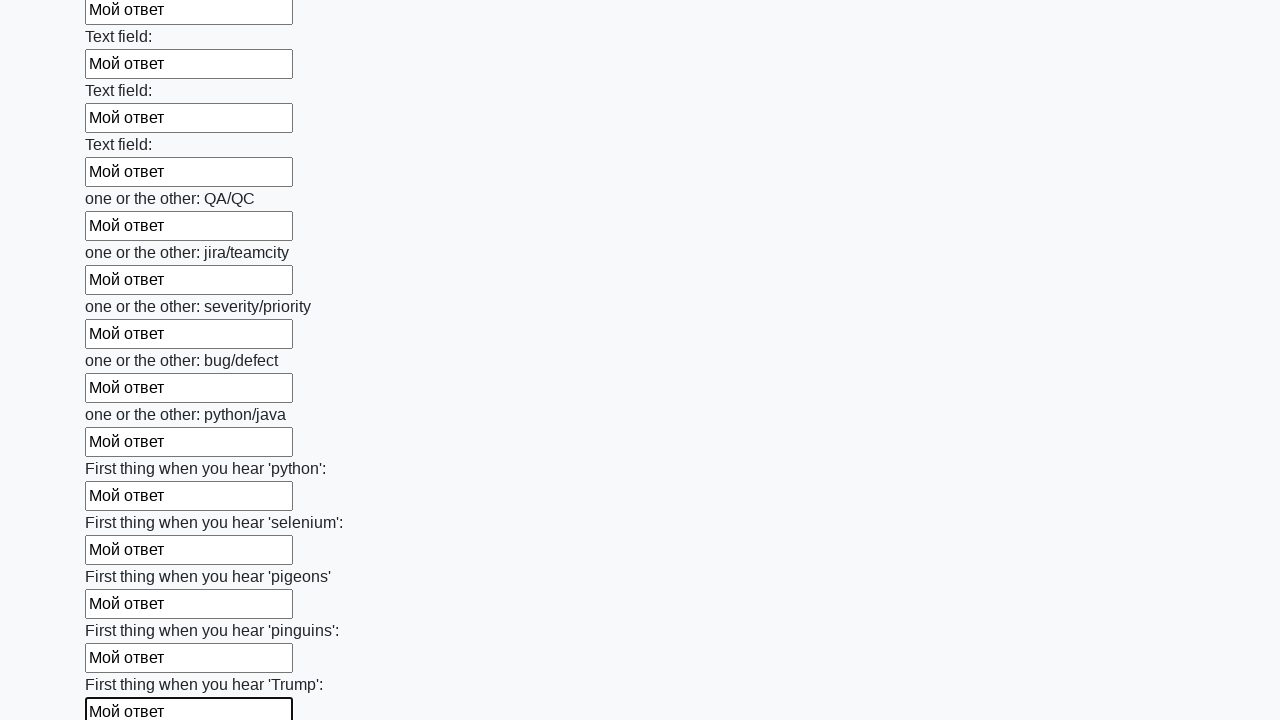

Filled input field with 'Мой ответ' on input >> nth=97
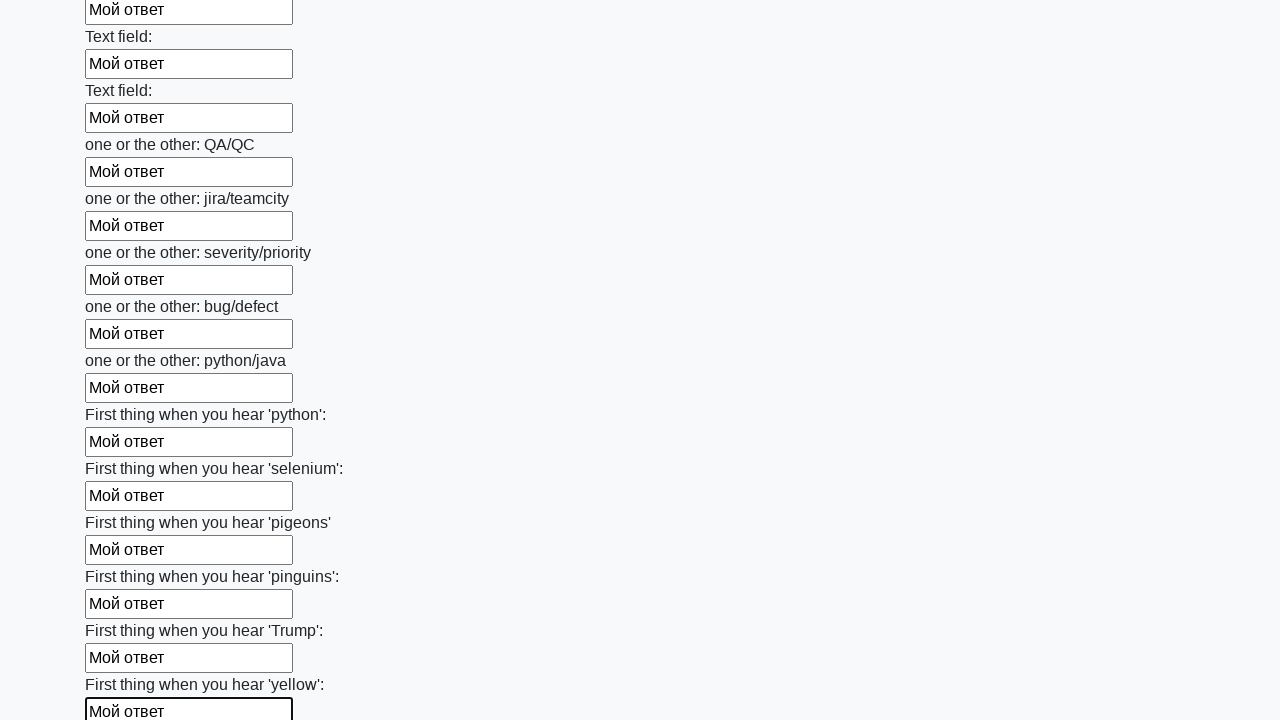

Filled input field with 'Мой ответ' on input >> nth=98
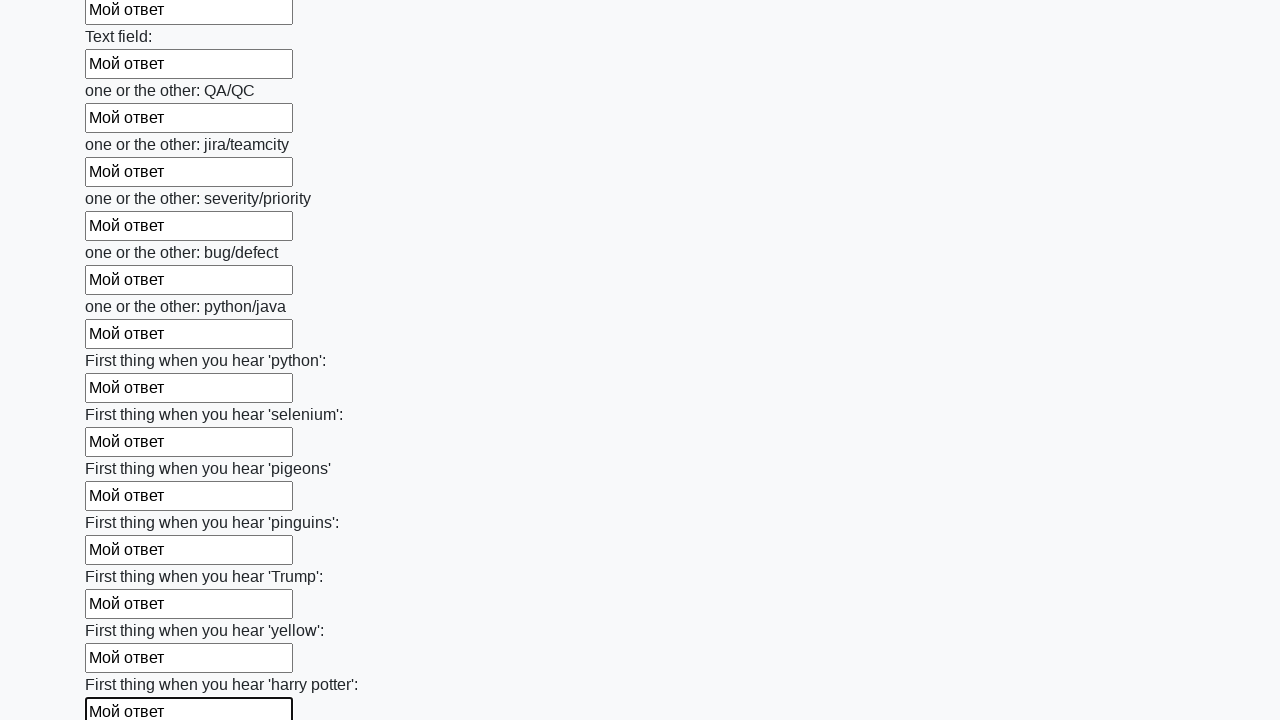

Filled input field with 'Мой ответ' on input >> nth=99
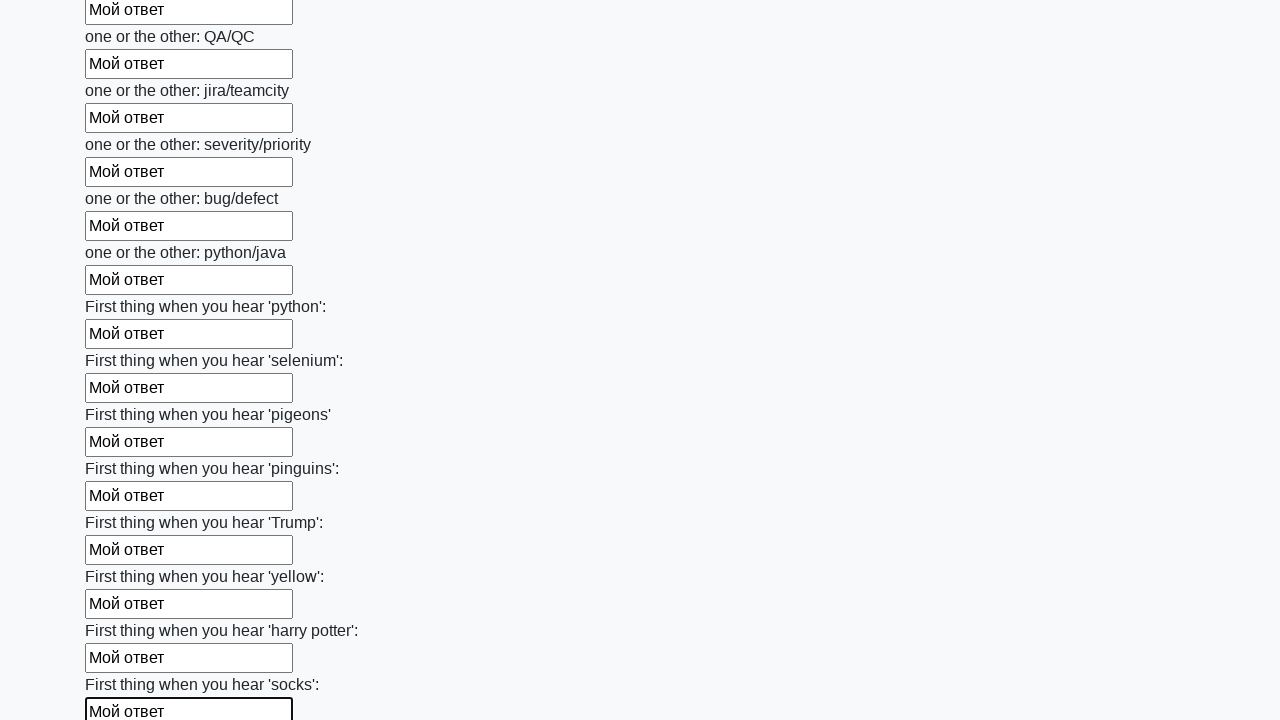

Clicked submit button to submit the form at (123, 611) on button.btn
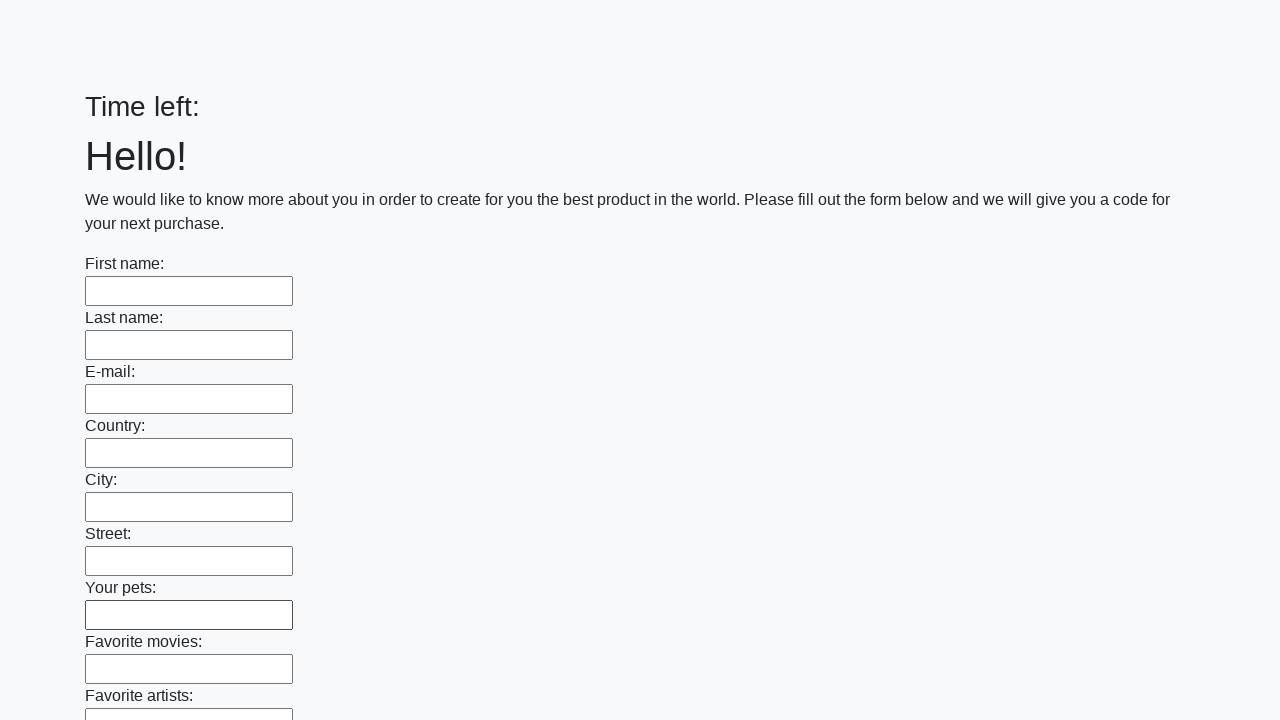

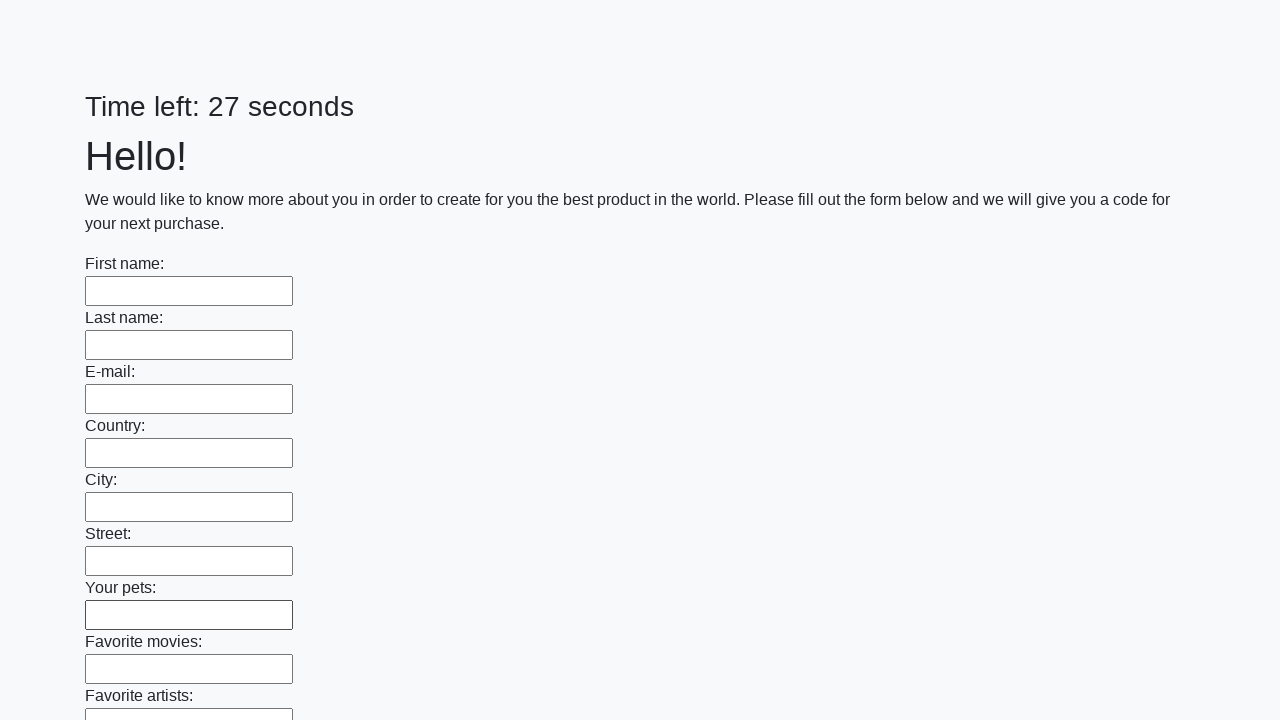